Tests that no links on the website pages have empty href attributes (just "#")

Starting URL: https://ntig-uppsala.github.io/Frisor-Saxe/index-fi.html

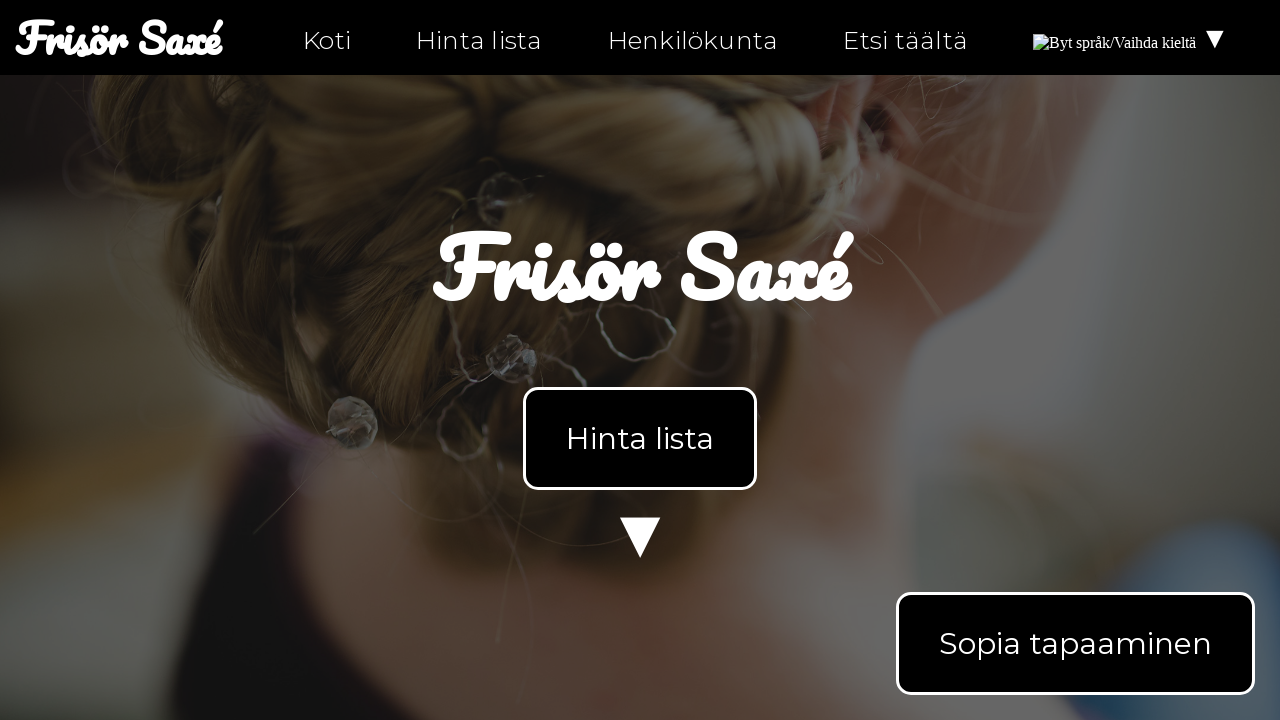

Located all links on the current page
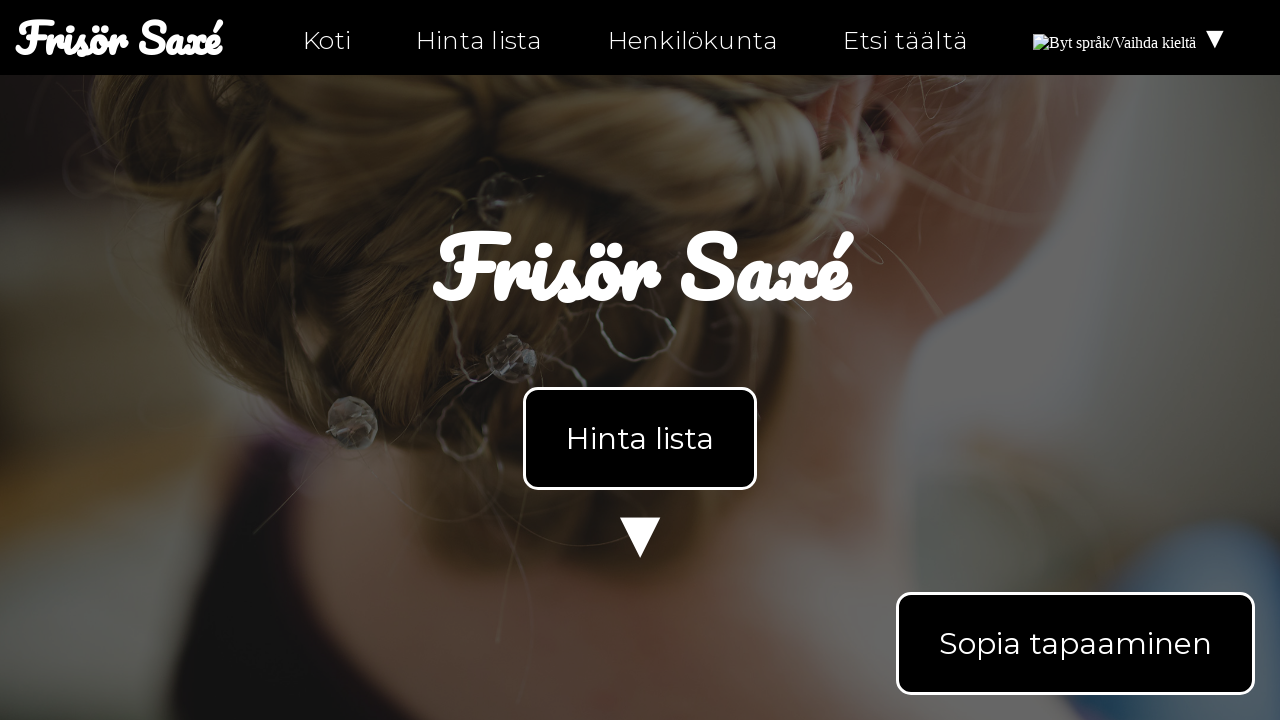

Retrieved href attribute from link: index-fi.html
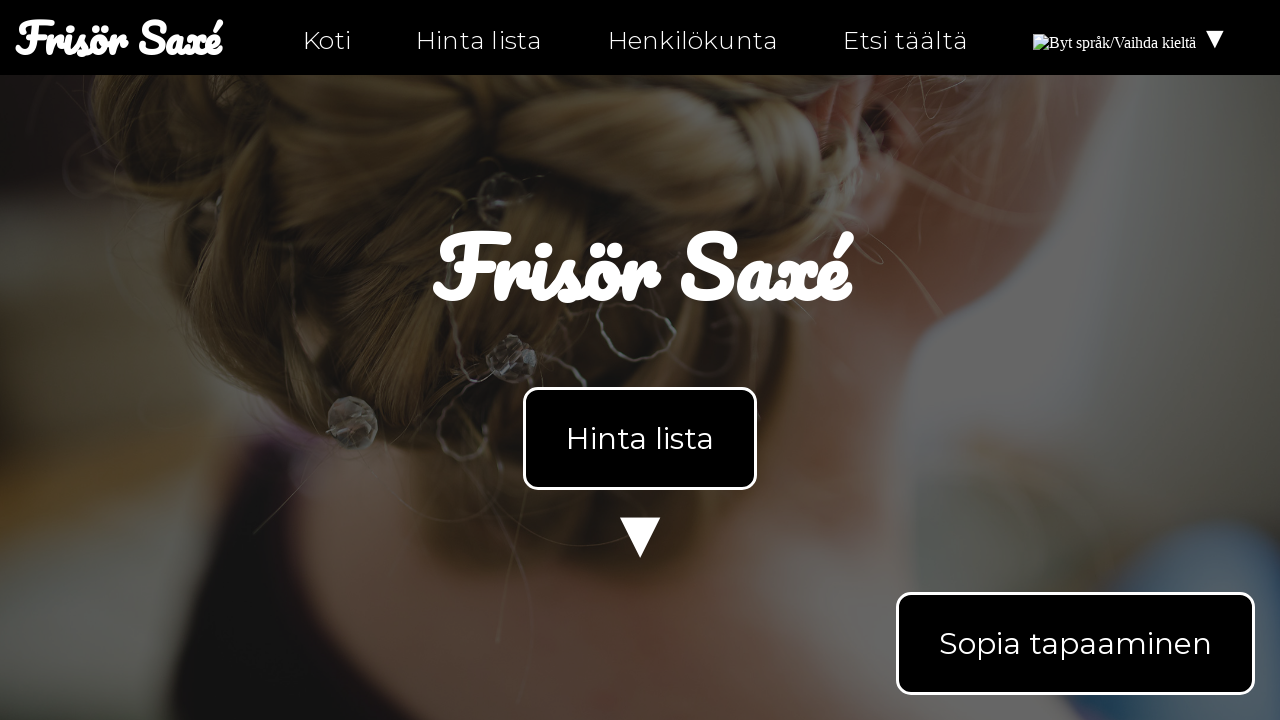

Verified link href 'index-fi.html' is not an empty anchor
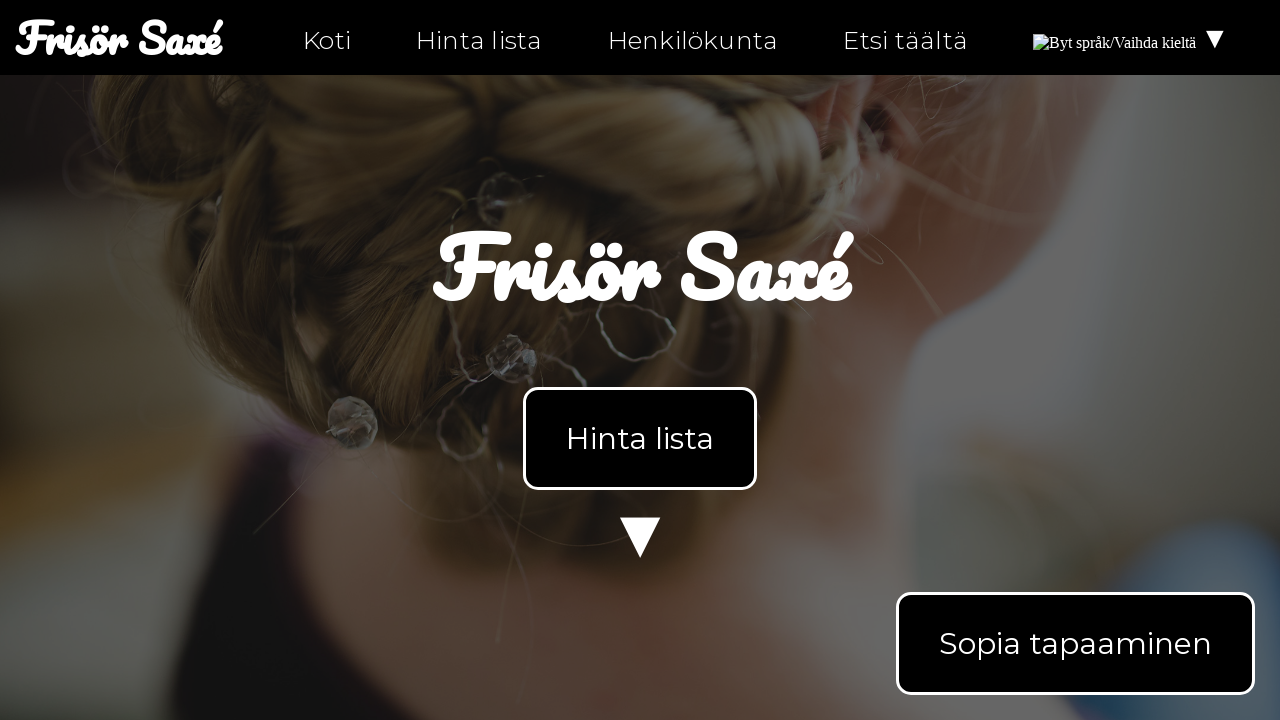

Retrieved href attribute from link: index-fi.html
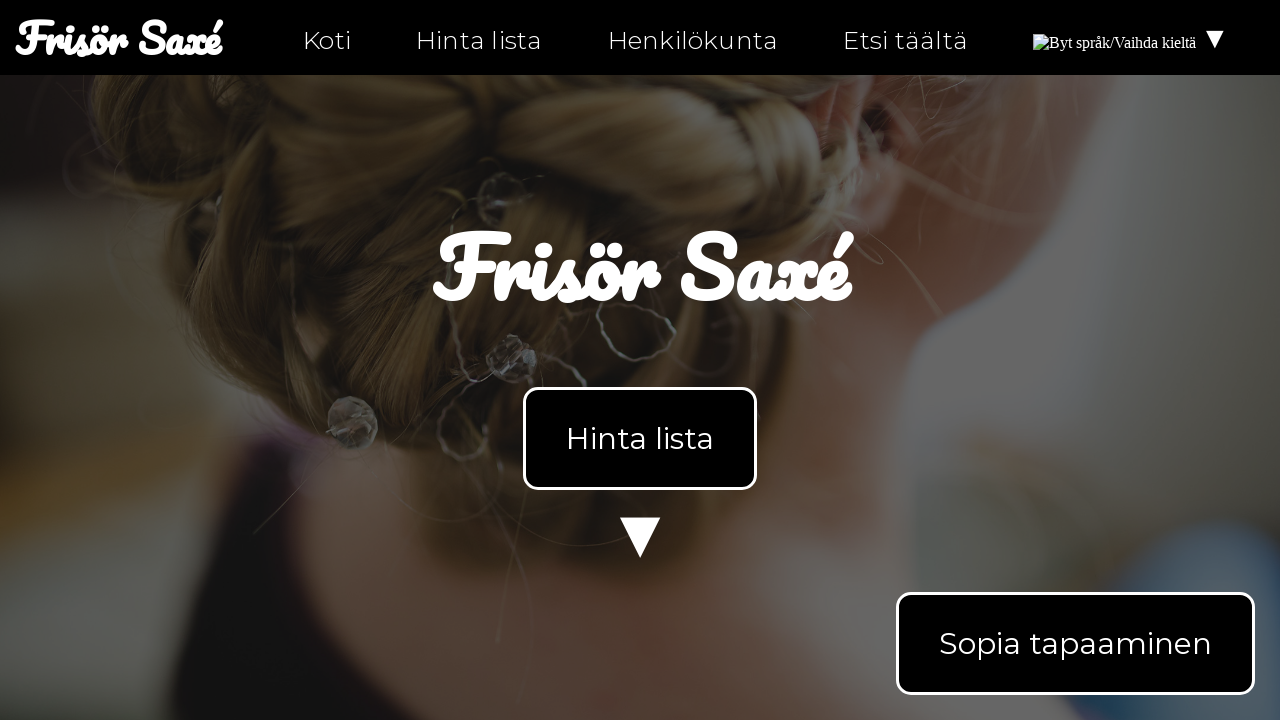

Verified link href 'index-fi.html' is not an empty anchor
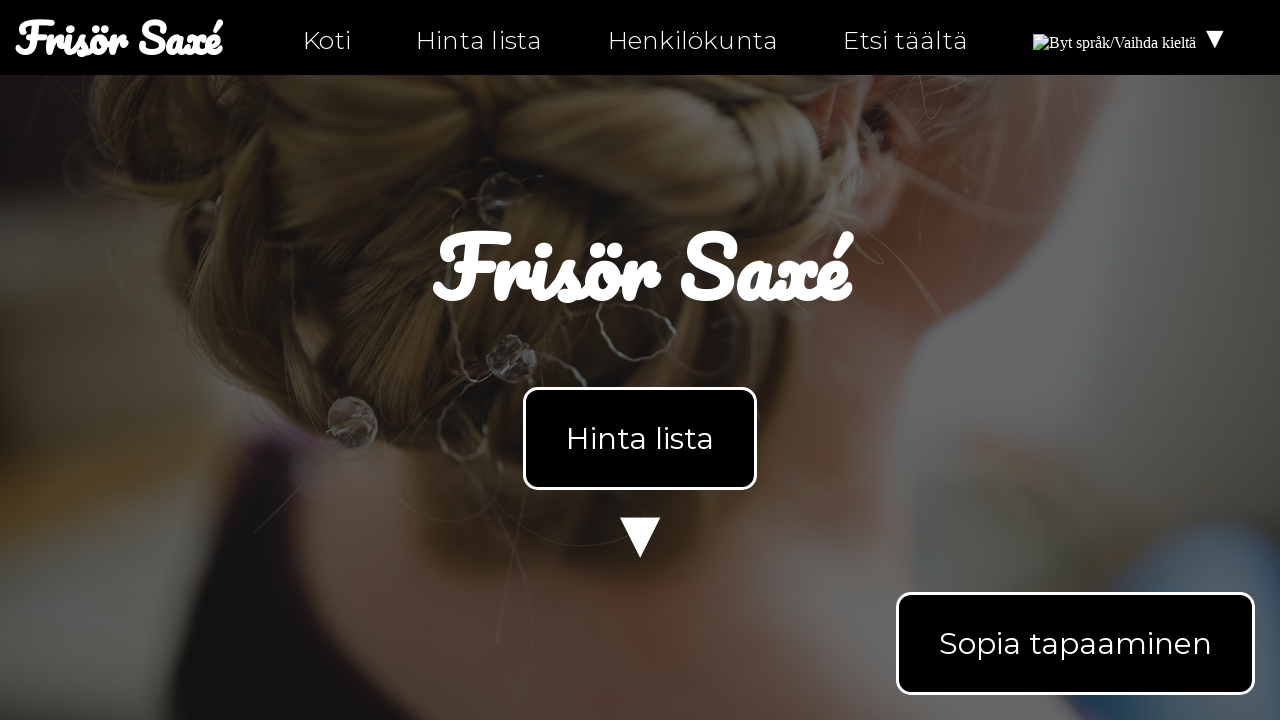

Retrieved href attribute from link: index-fi.html#products
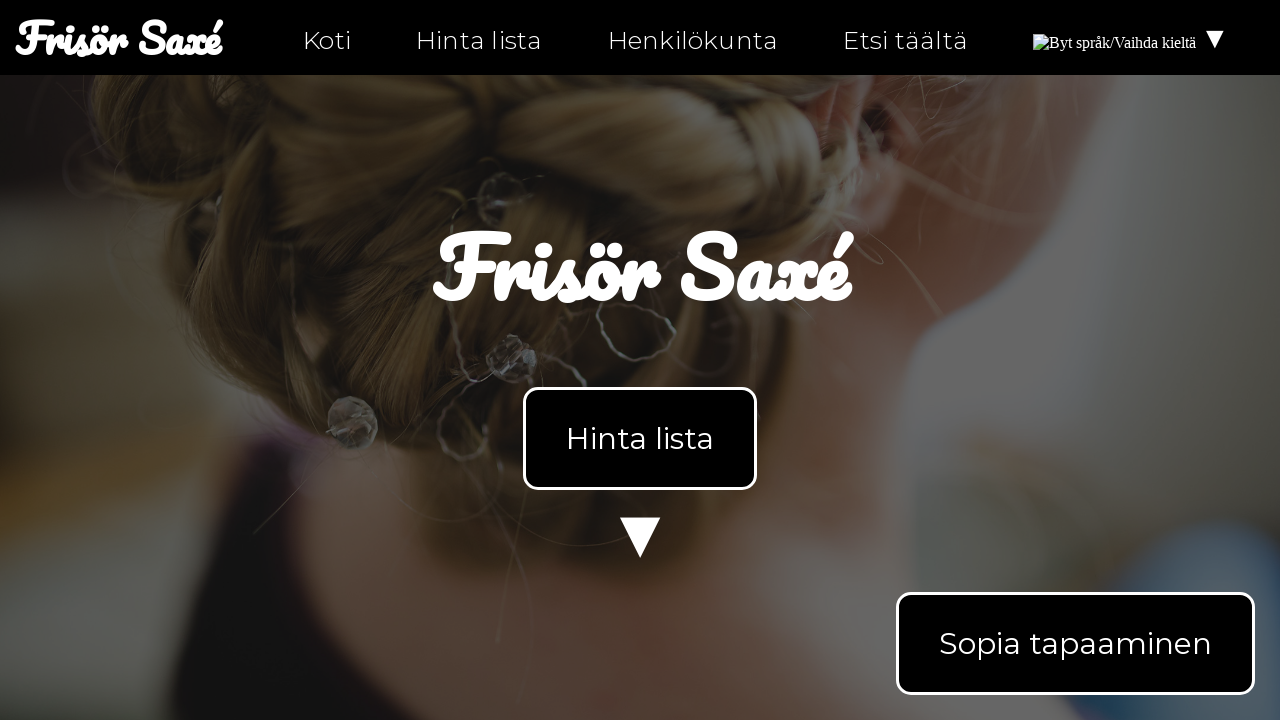

Verified link href 'index-fi.html#products' is not an empty anchor
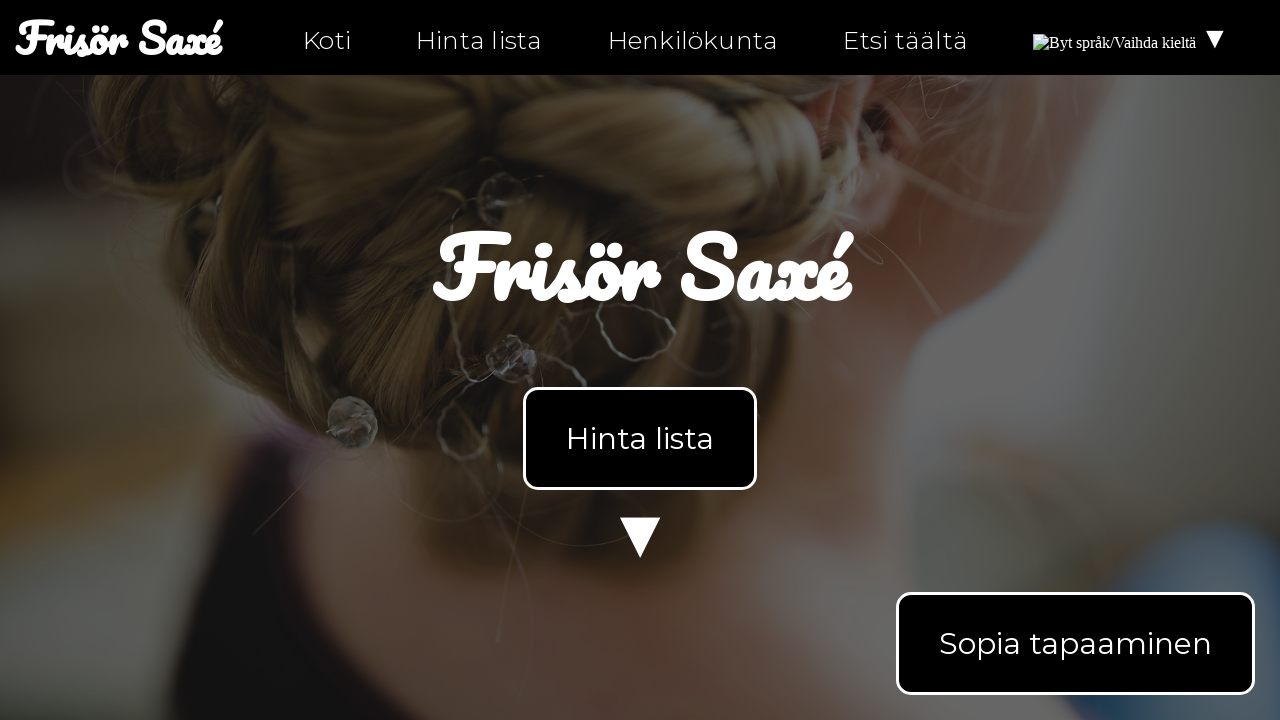

Retrieved href attribute from link: personal-fi.html
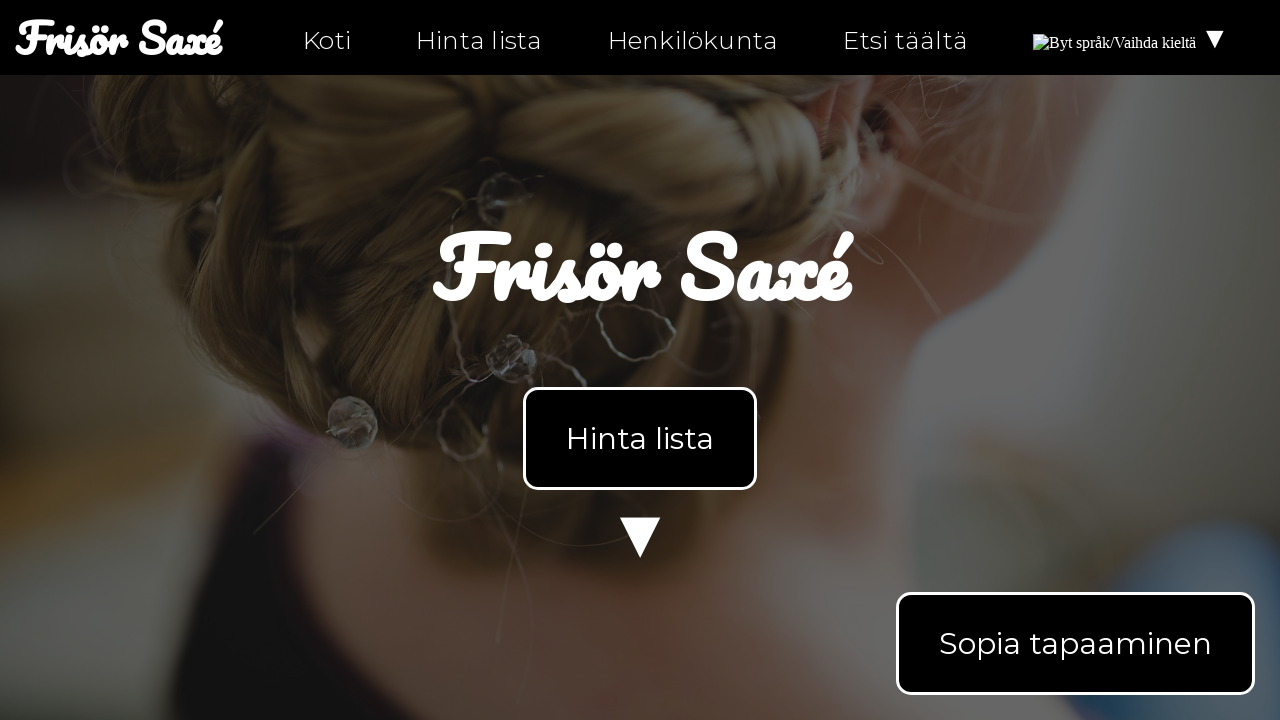

Verified link href 'personal-fi.html' is not an empty anchor
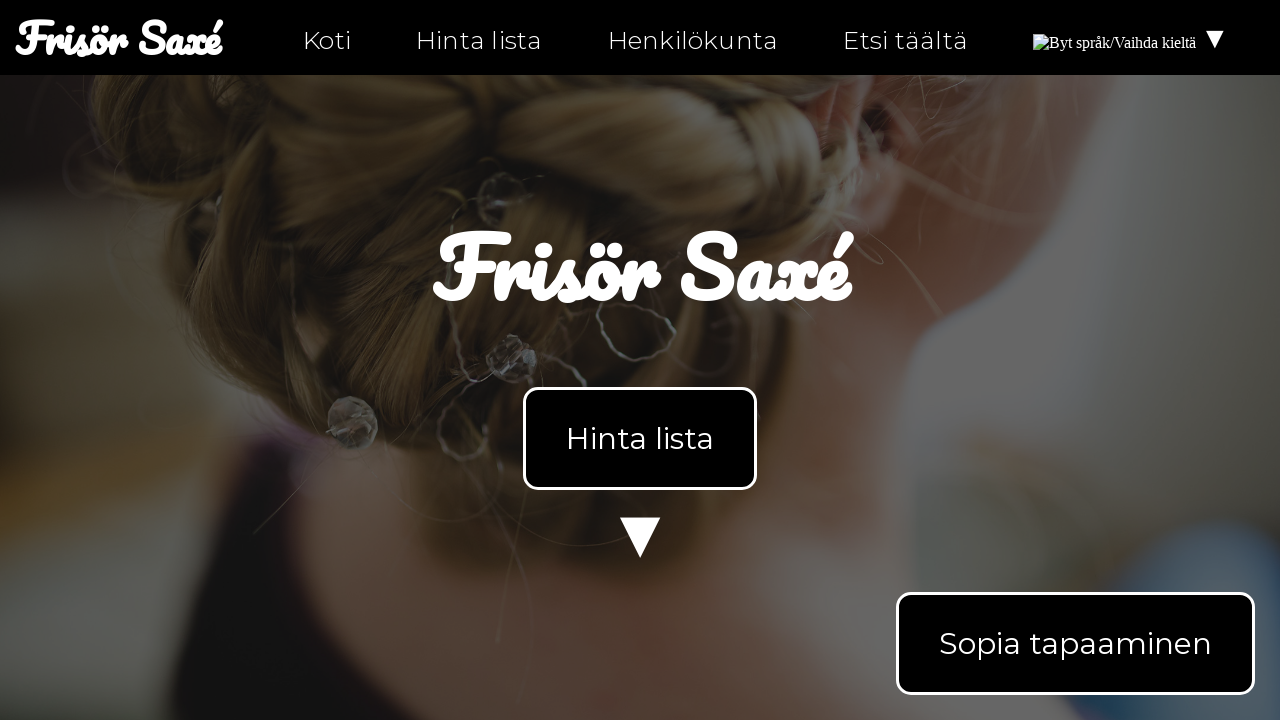

Retrieved href attribute from link: hitta-hit-fi.html
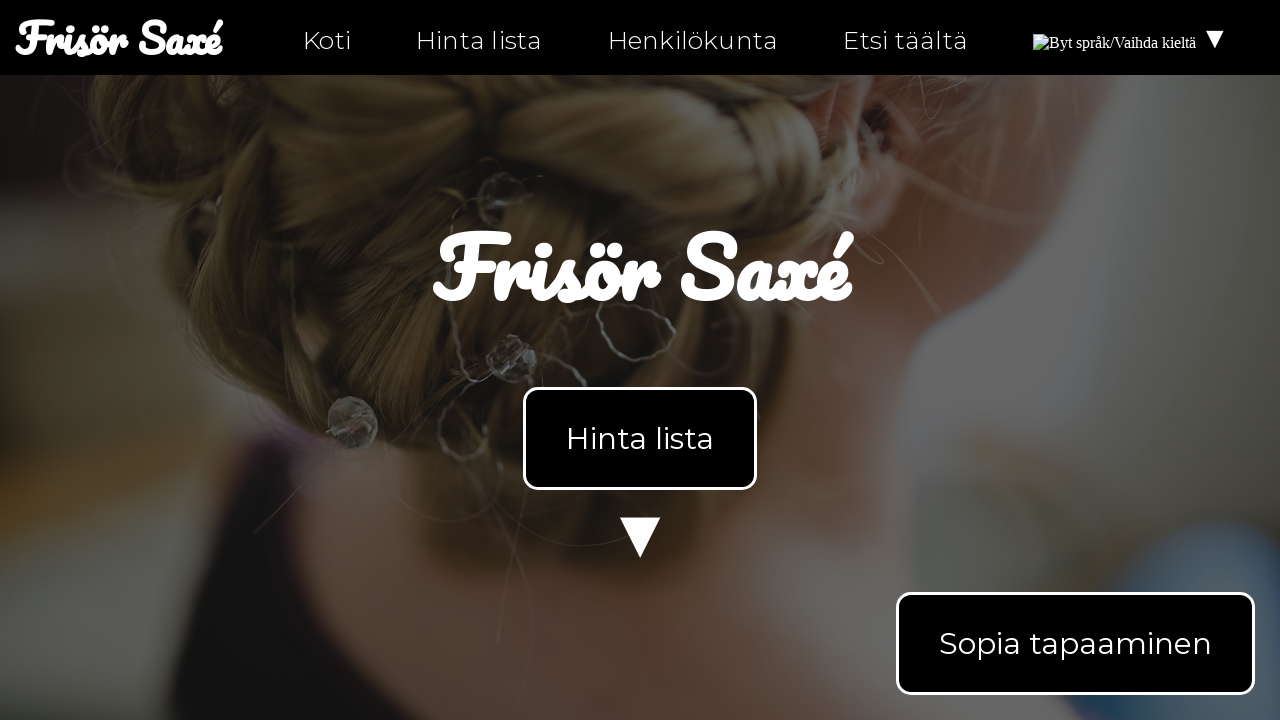

Verified link href 'hitta-hit-fi.html' is not an empty anchor
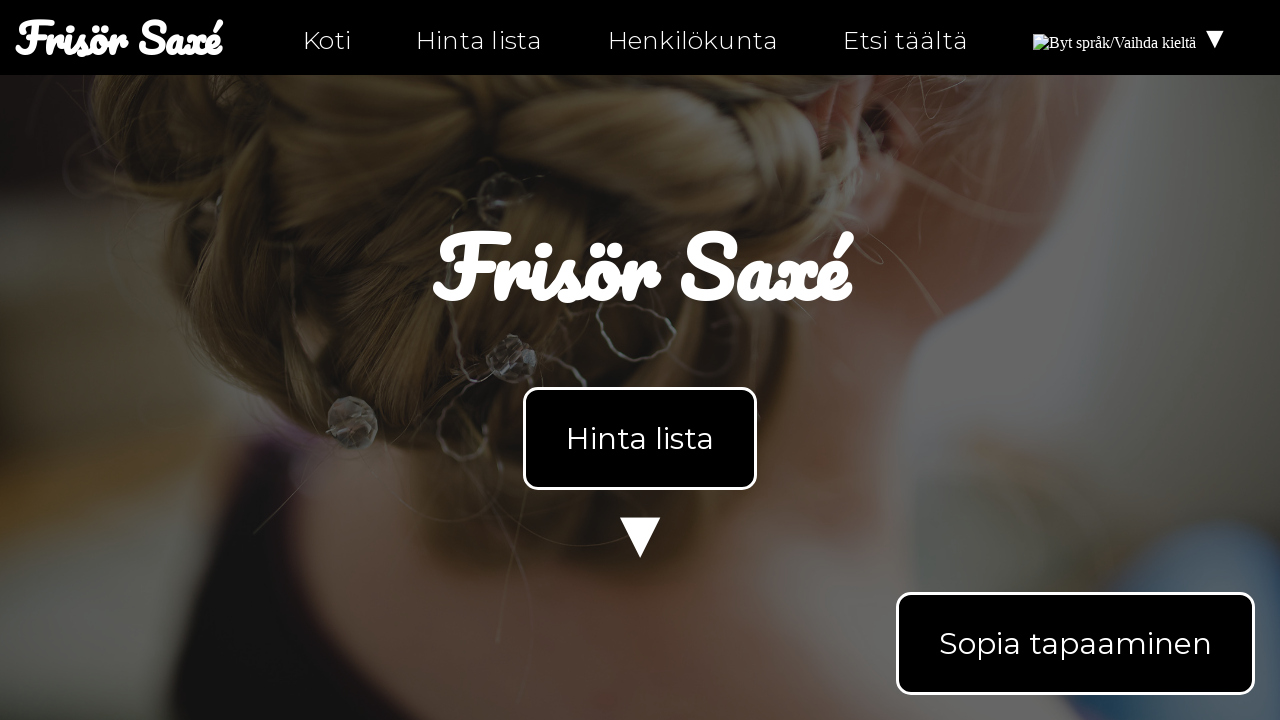

Retrieved href attribute from link: index.html
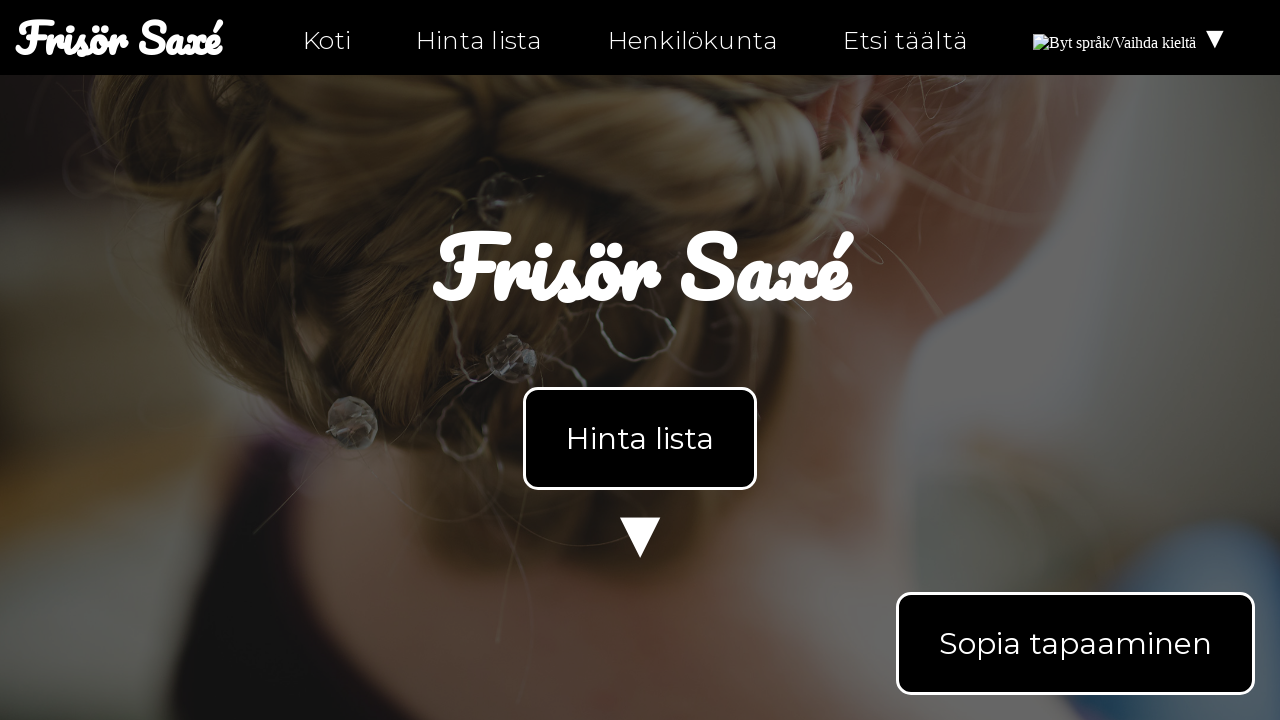

Verified link href 'index.html' is not an empty anchor
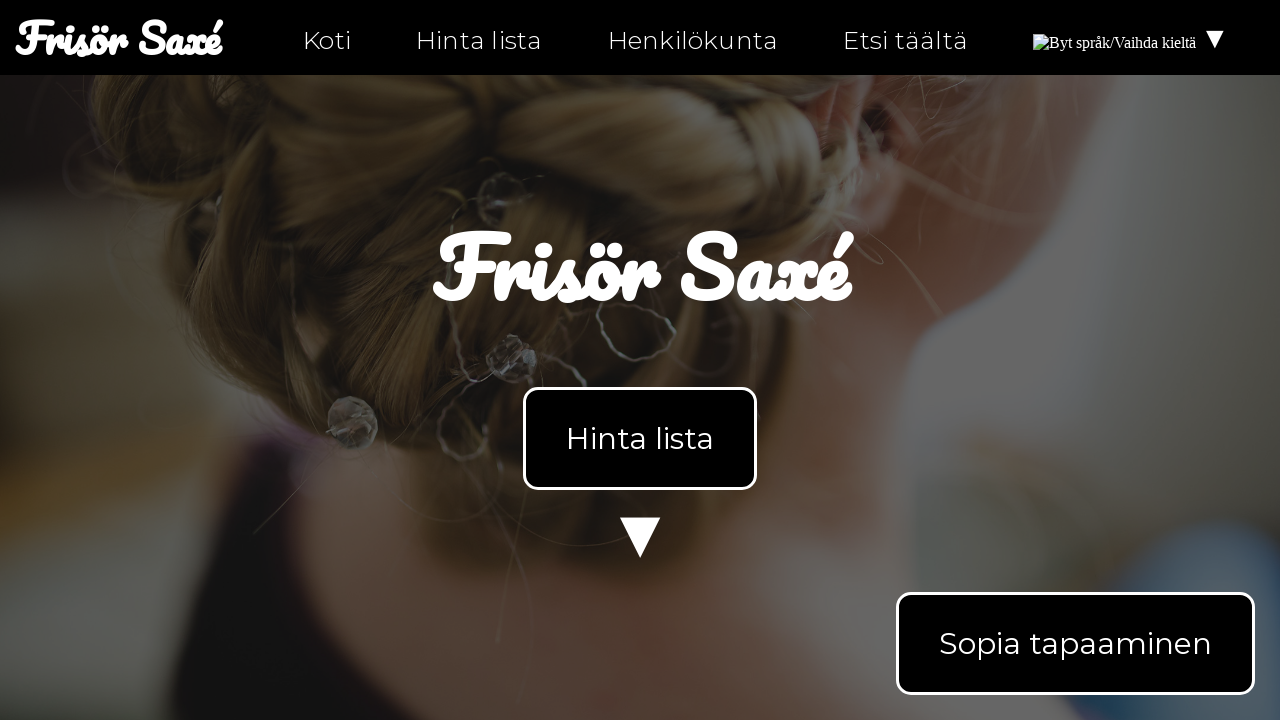

Retrieved href attribute from link: index-fi.html
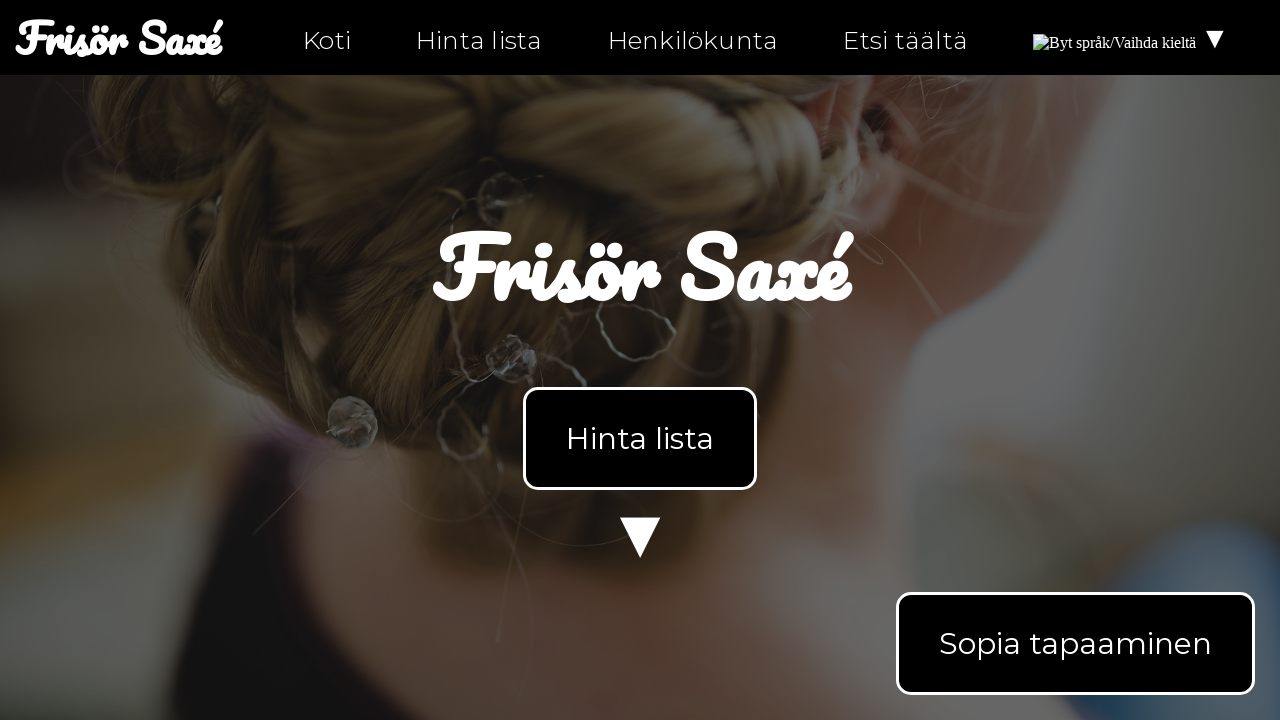

Verified link href 'index-fi.html' is not an empty anchor
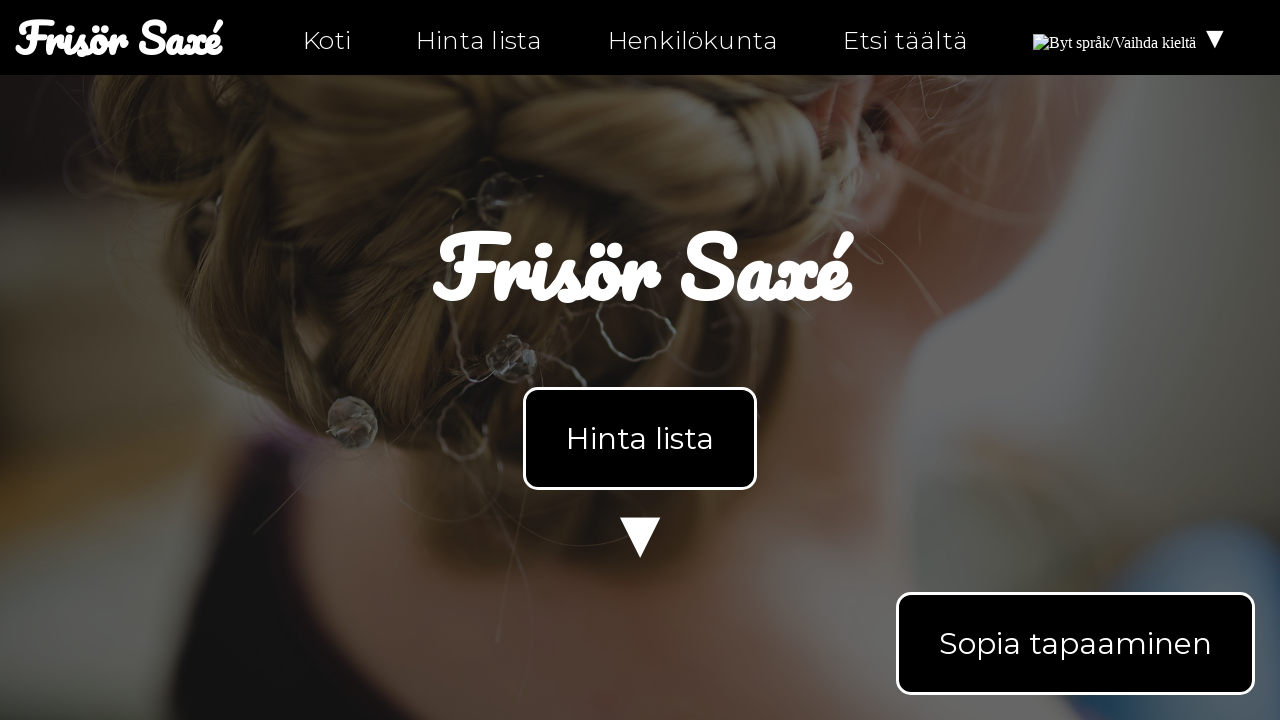

Retrieved href attribute from link: #products
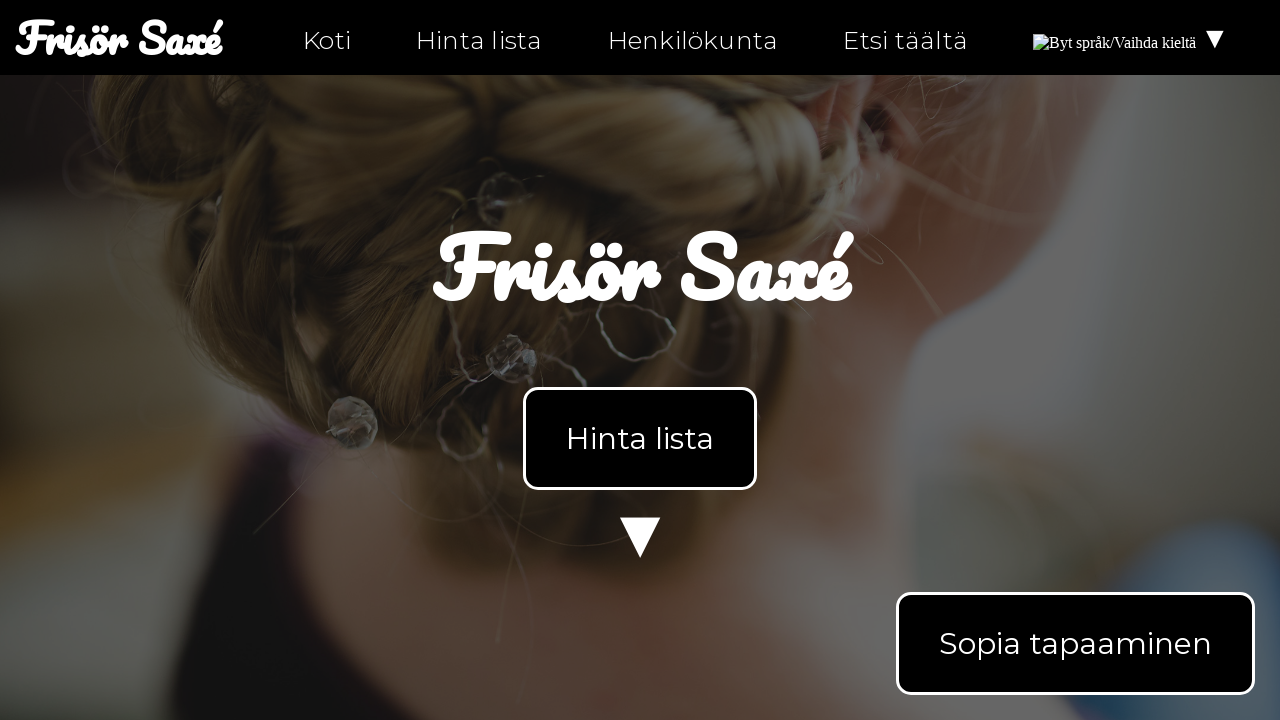

Verified link href '#products' is not an empty anchor
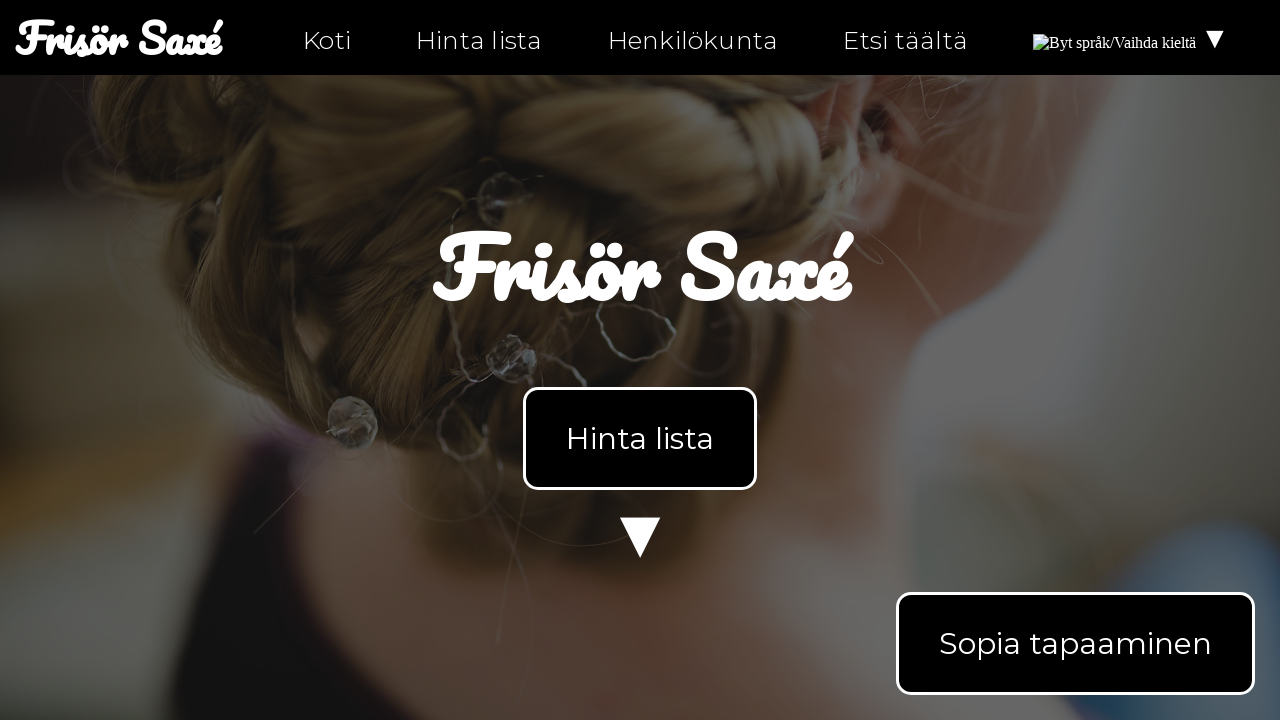

Retrieved href attribute from link: #products
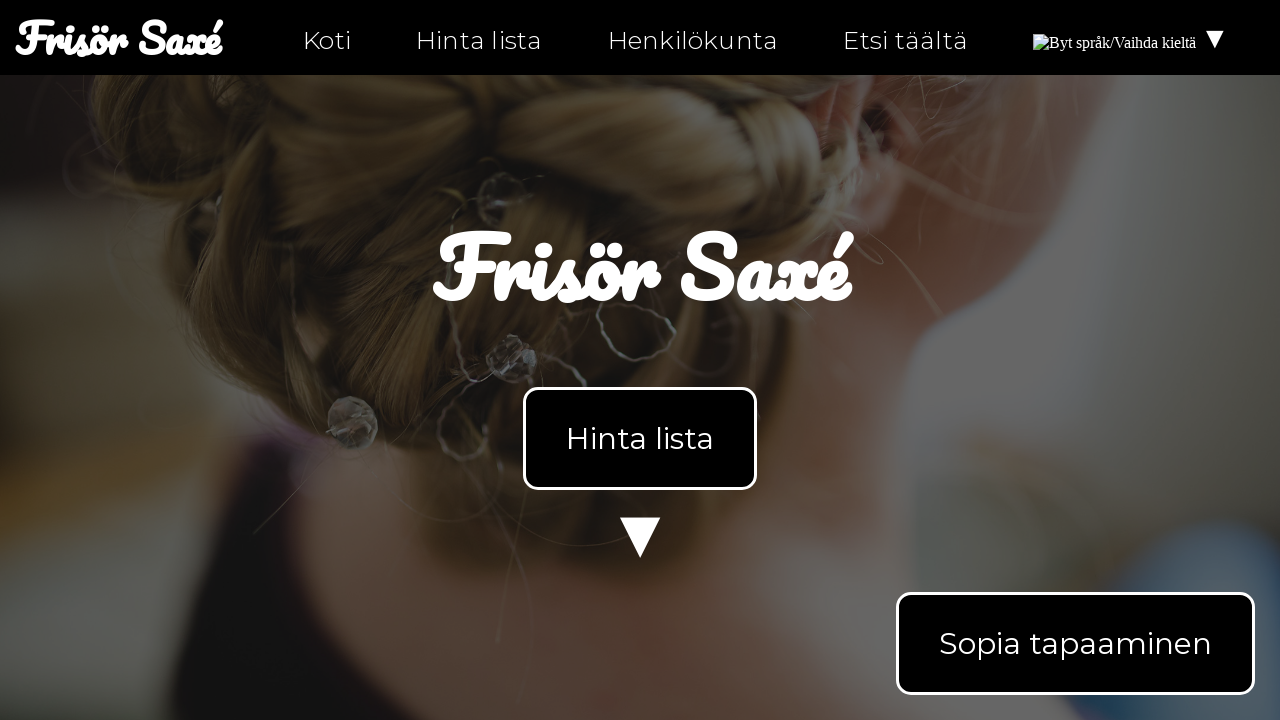

Verified link href '#products' is not an empty anchor
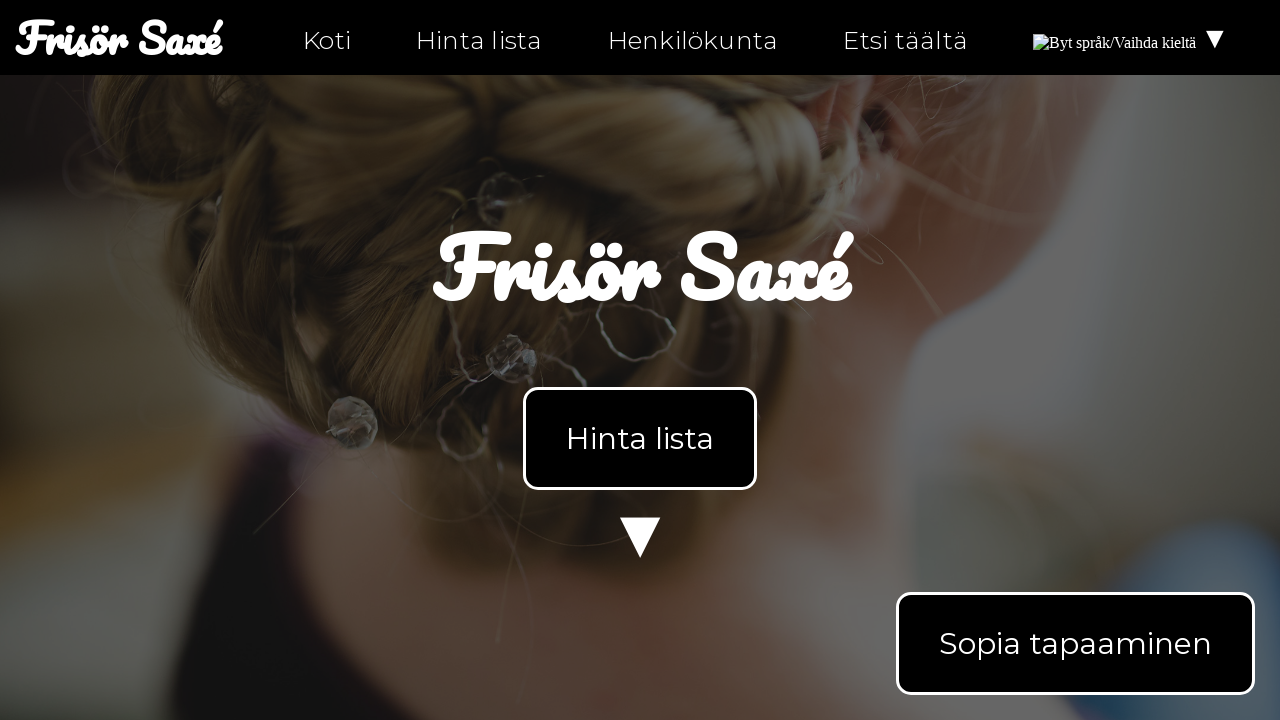

Retrieved href attribute from link: mailto:info@ntig-uppsala.github.io?Subject=Sopia%20tapaaminen
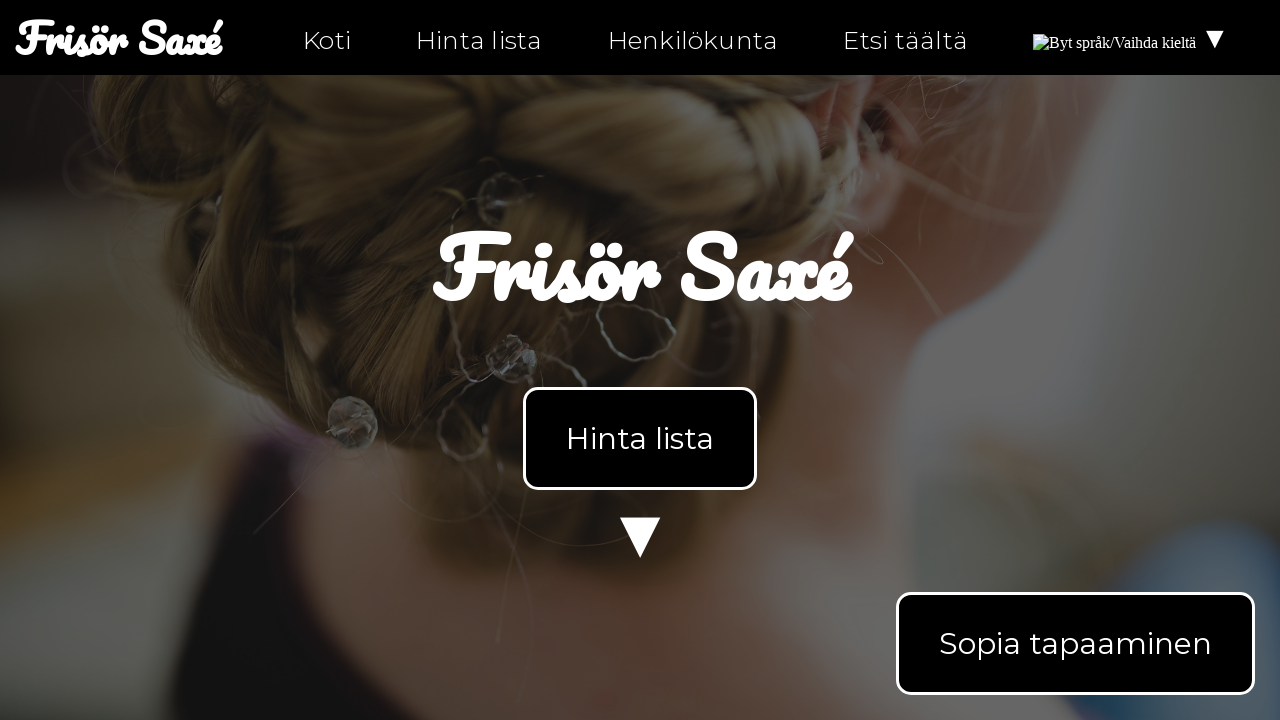

Verified link href 'mailto:info@ntig-uppsala.github.io?Subject=Sopia%20tapaaminen' is not an empty anchor
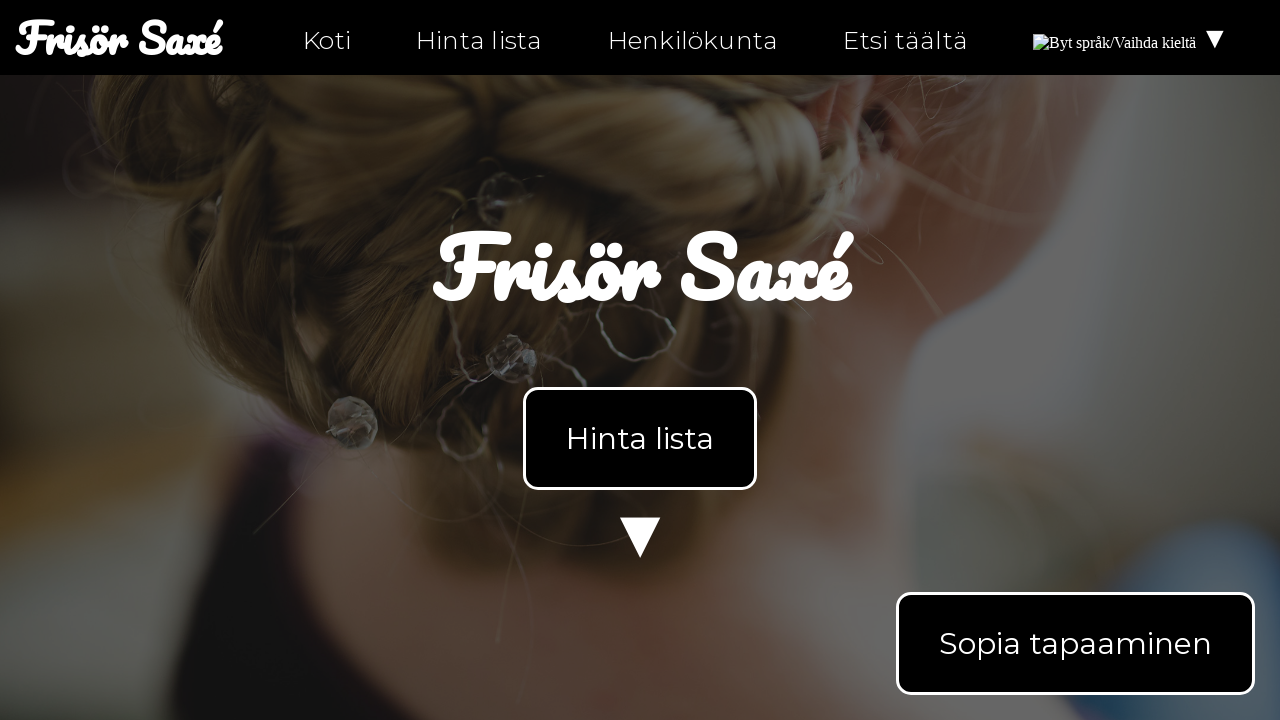

Retrieved href attribute from link: https://facebook.com/ntiuppsala
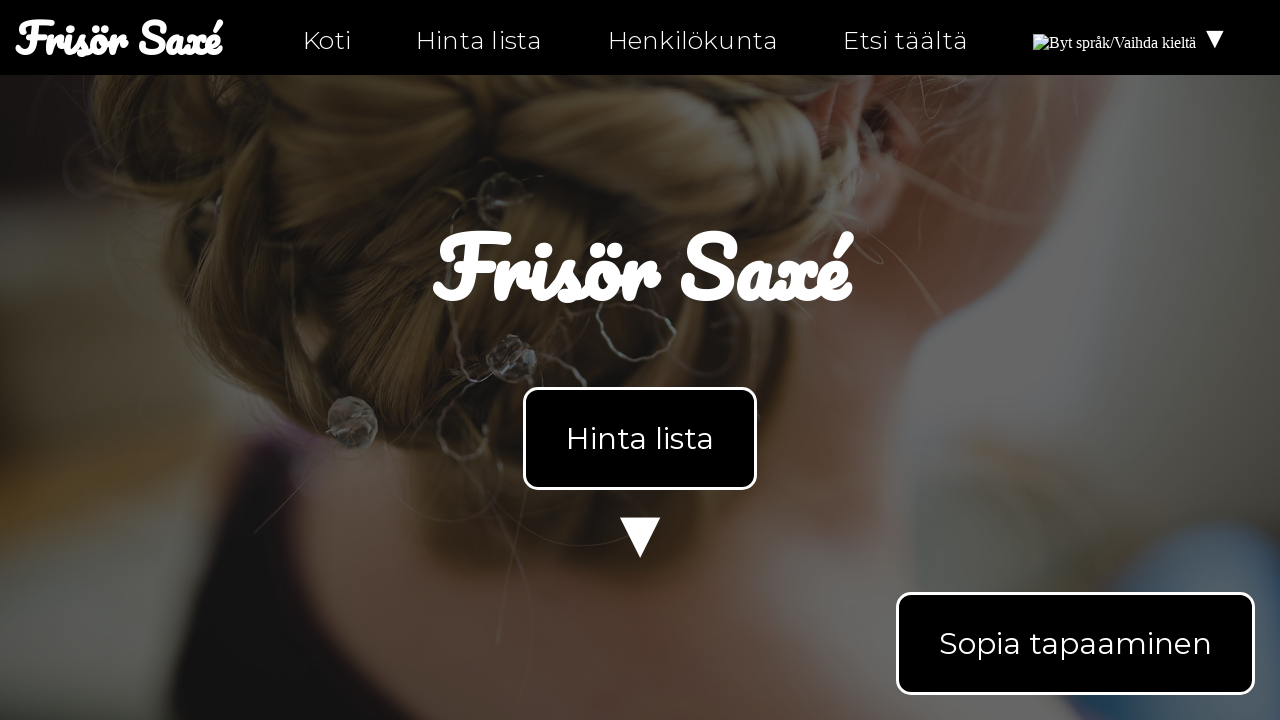

Verified link href 'https://facebook.com/ntiuppsala' is not an empty anchor
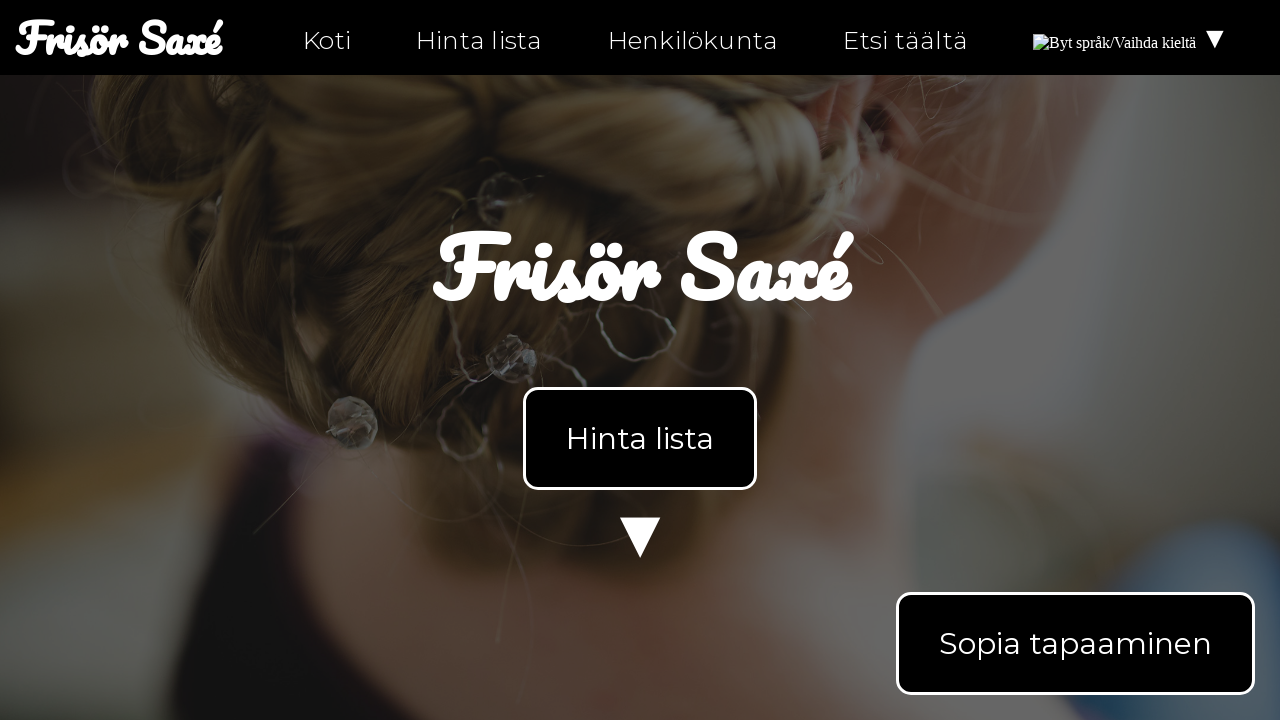

Retrieved href attribute from link: https://instagram.com/ntiuppsala
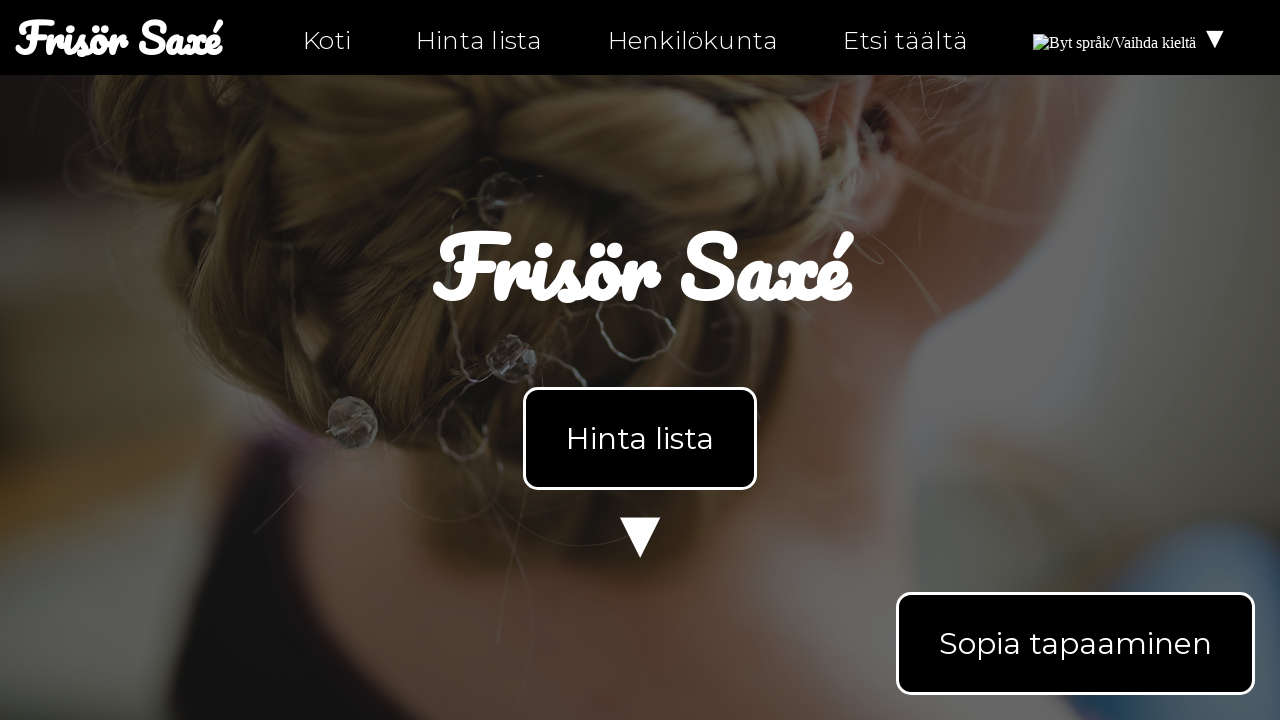

Verified link href 'https://instagram.com/ntiuppsala' is not an empty anchor
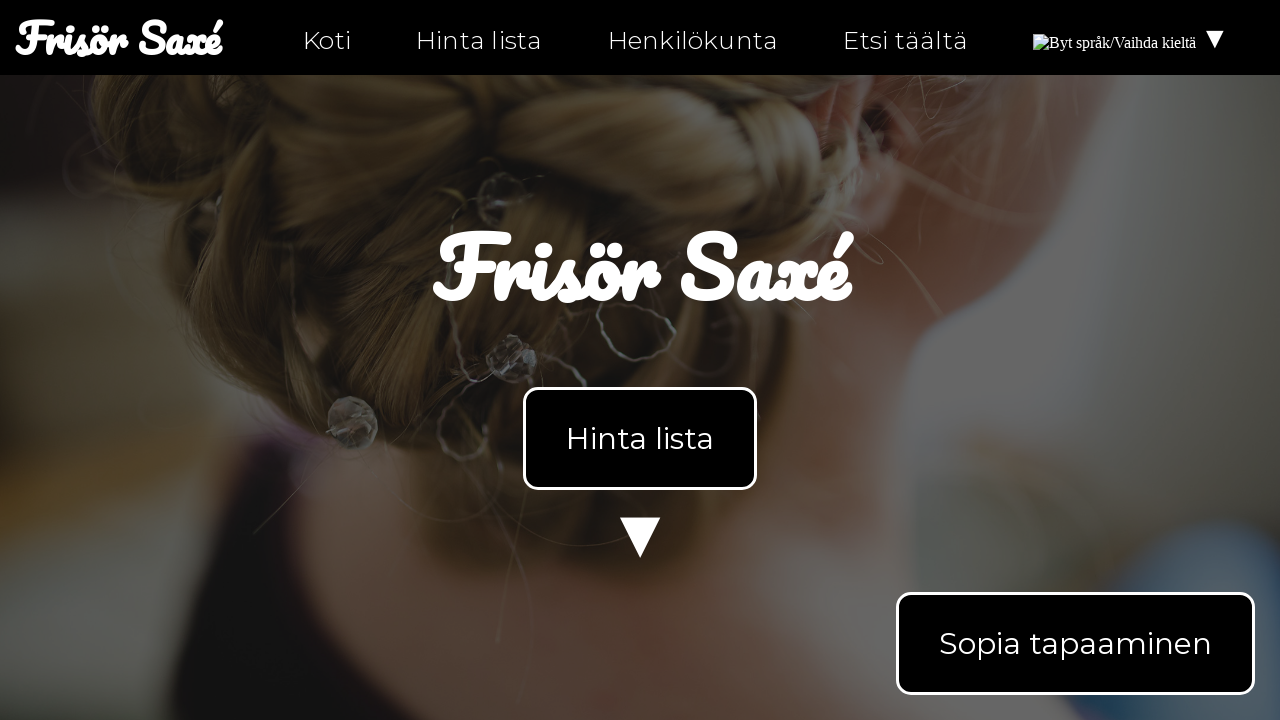

Retrieved href attribute from link: https://twitter.com/ntiuppsala
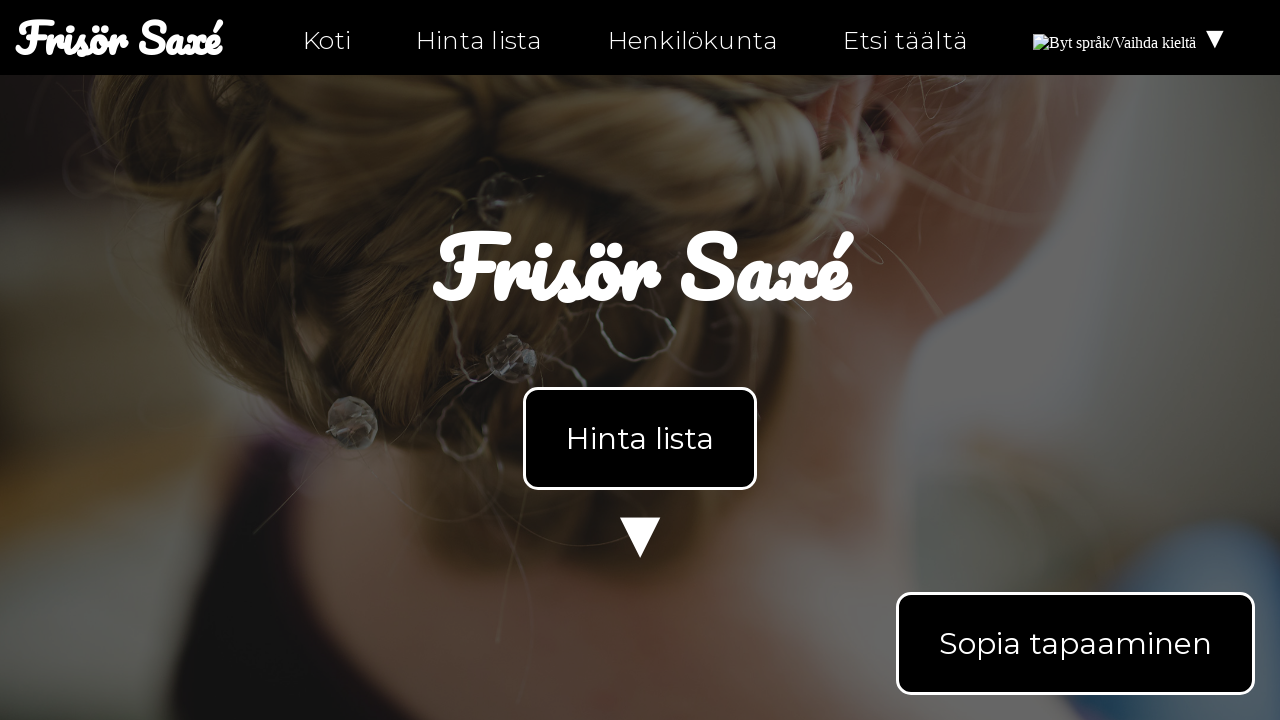

Verified link href 'https://twitter.com/ntiuppsala' is not an empty anchor
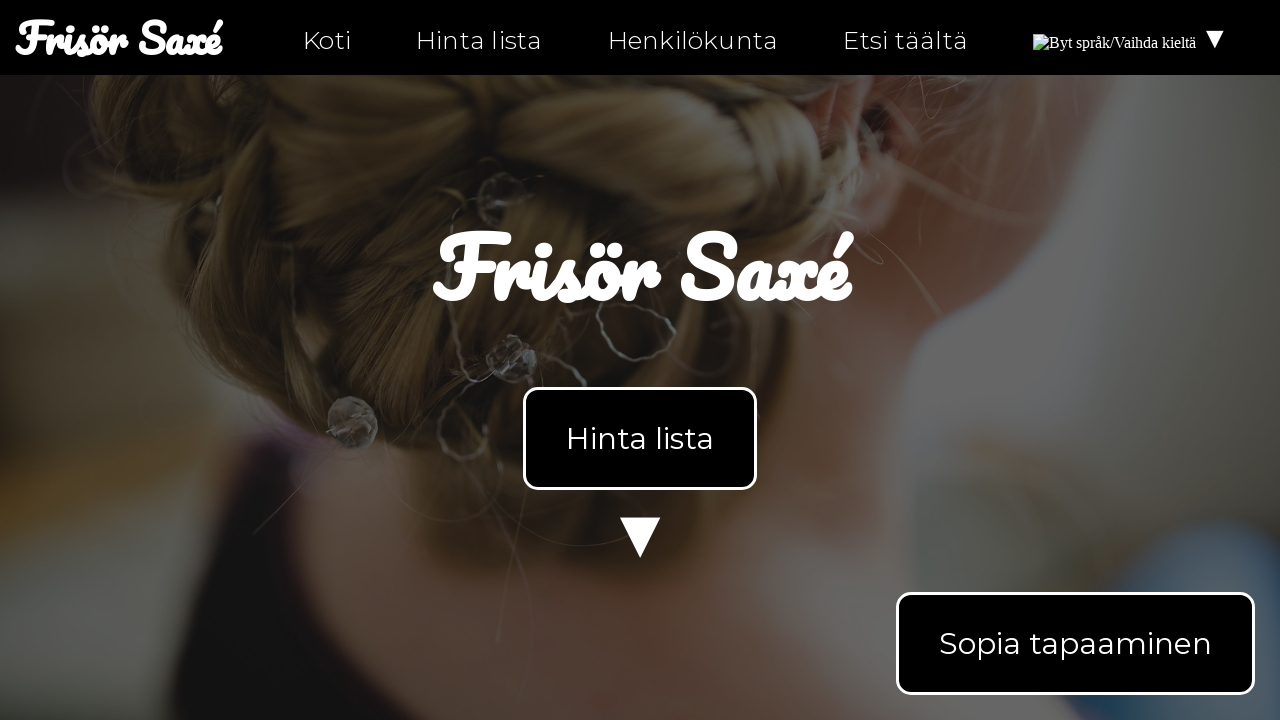

Retrieved href attribute from link: tel:0630-555-555
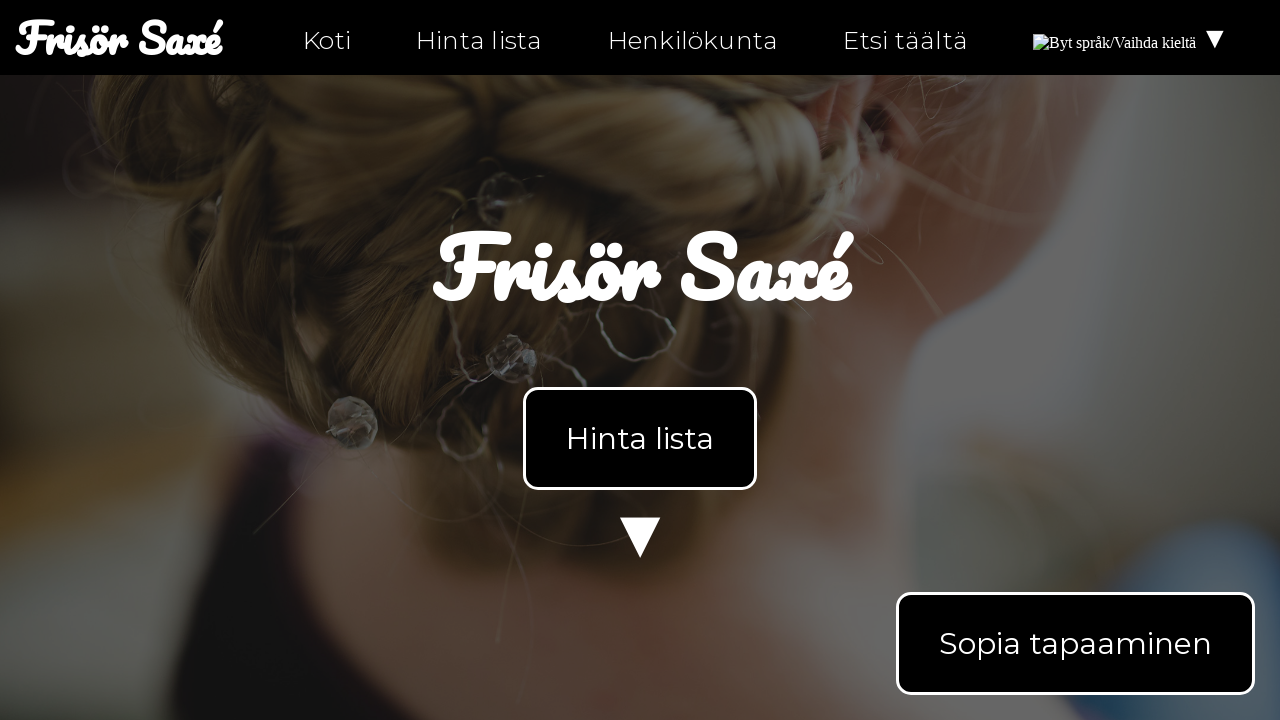

Verified link href 'tel:0630-555-555' is not an empty anchor
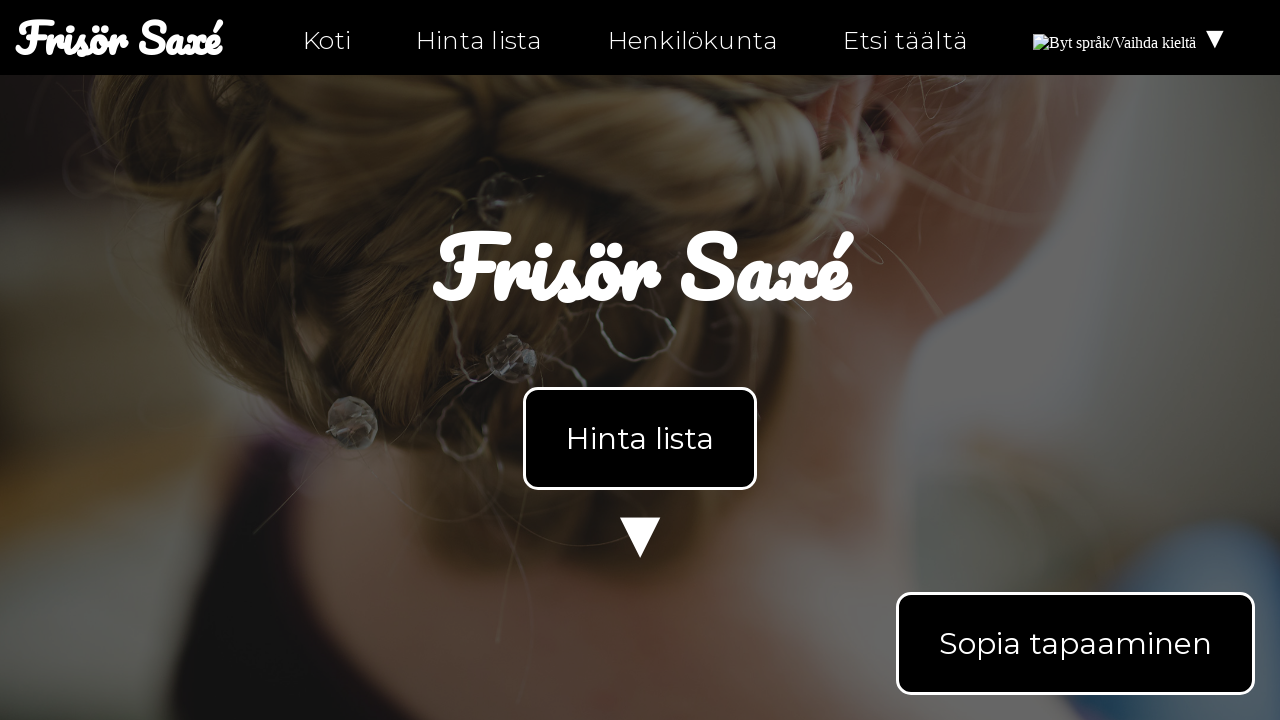

Retrieved href attribute from link: mailto:info@ntig-uppsala.github.io
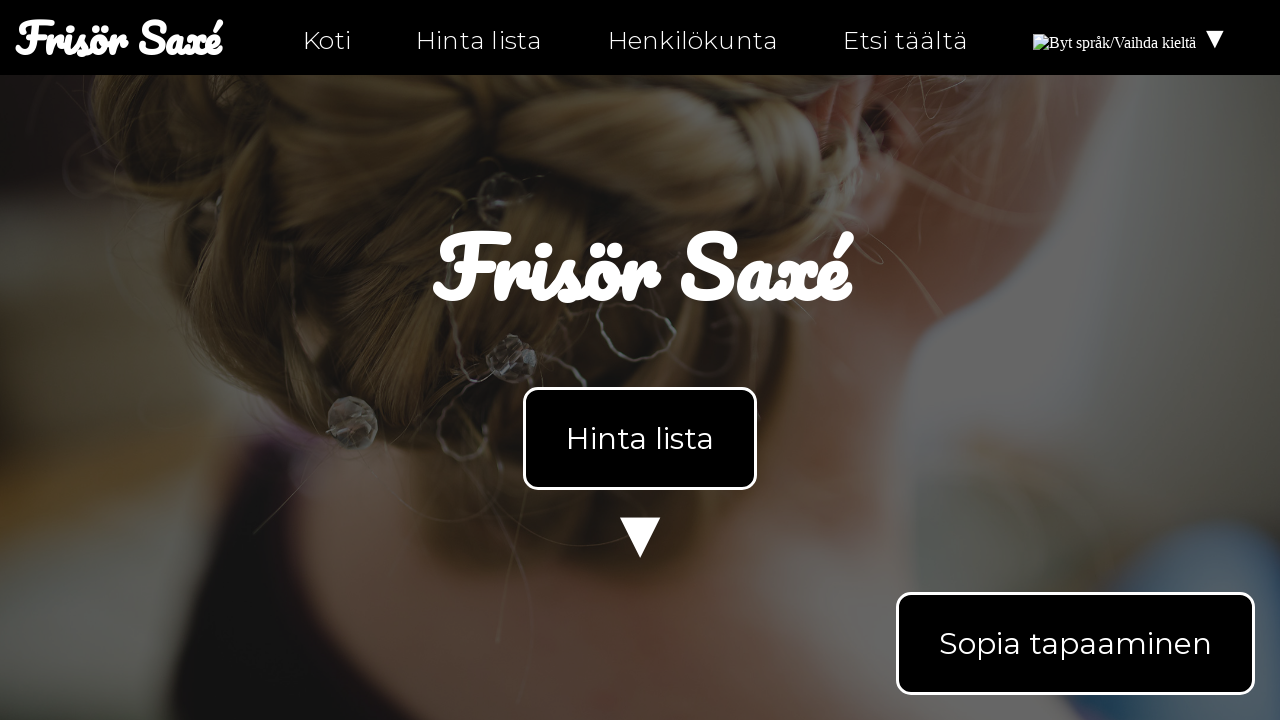

Verified link href 'mailto:info@ntig-uppsala.github.io' is not an empty anchor
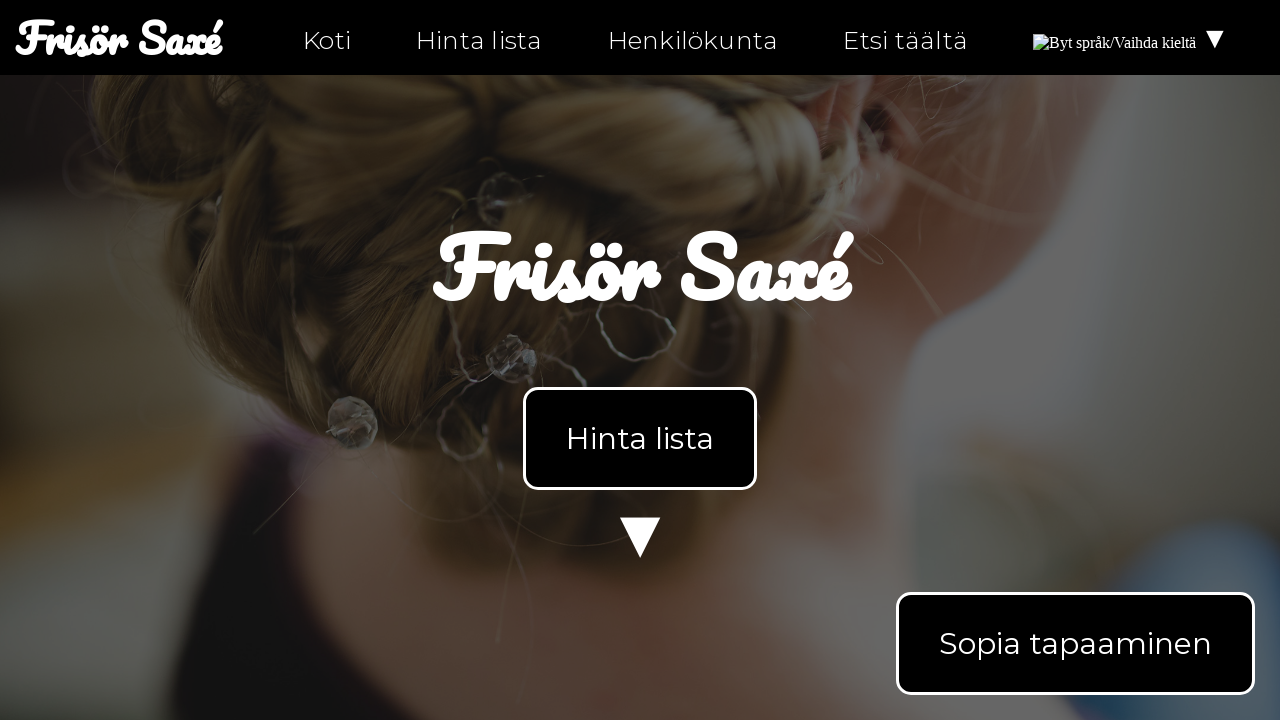

Retrieved href attribute from link: hitta-hit.html
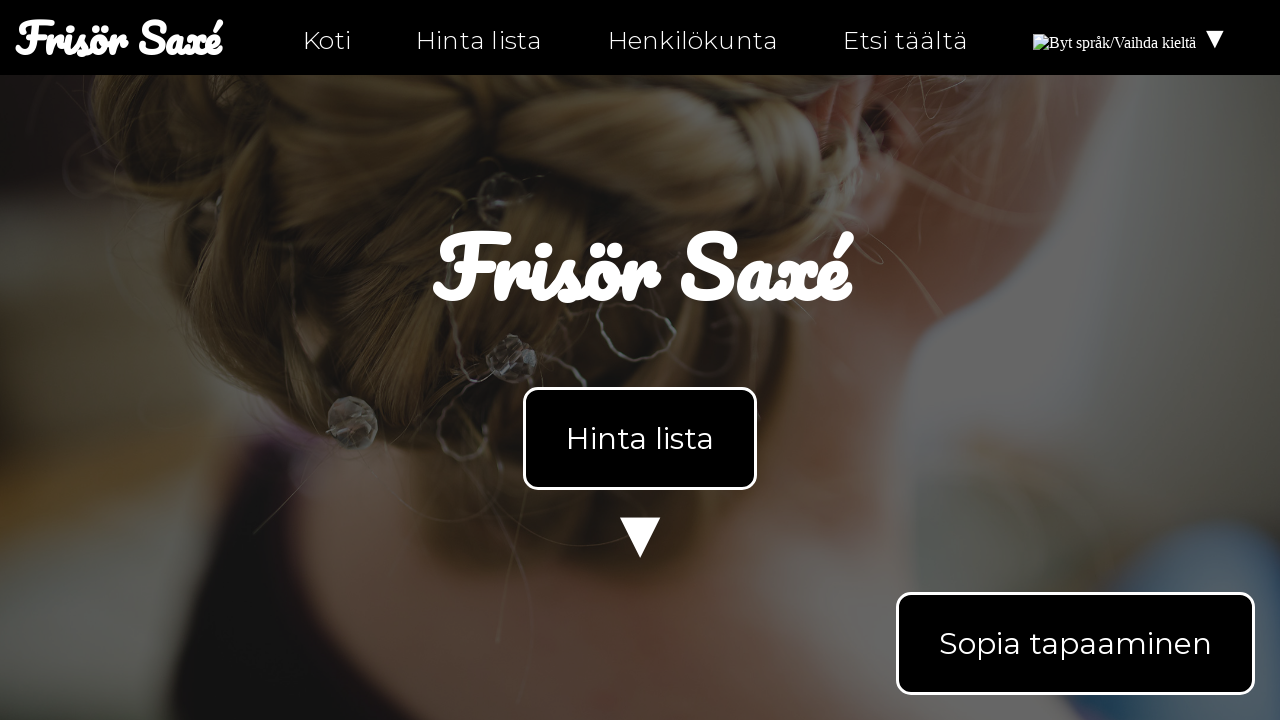

Verified link href 'hitta-hit.html' is not an empty anchor
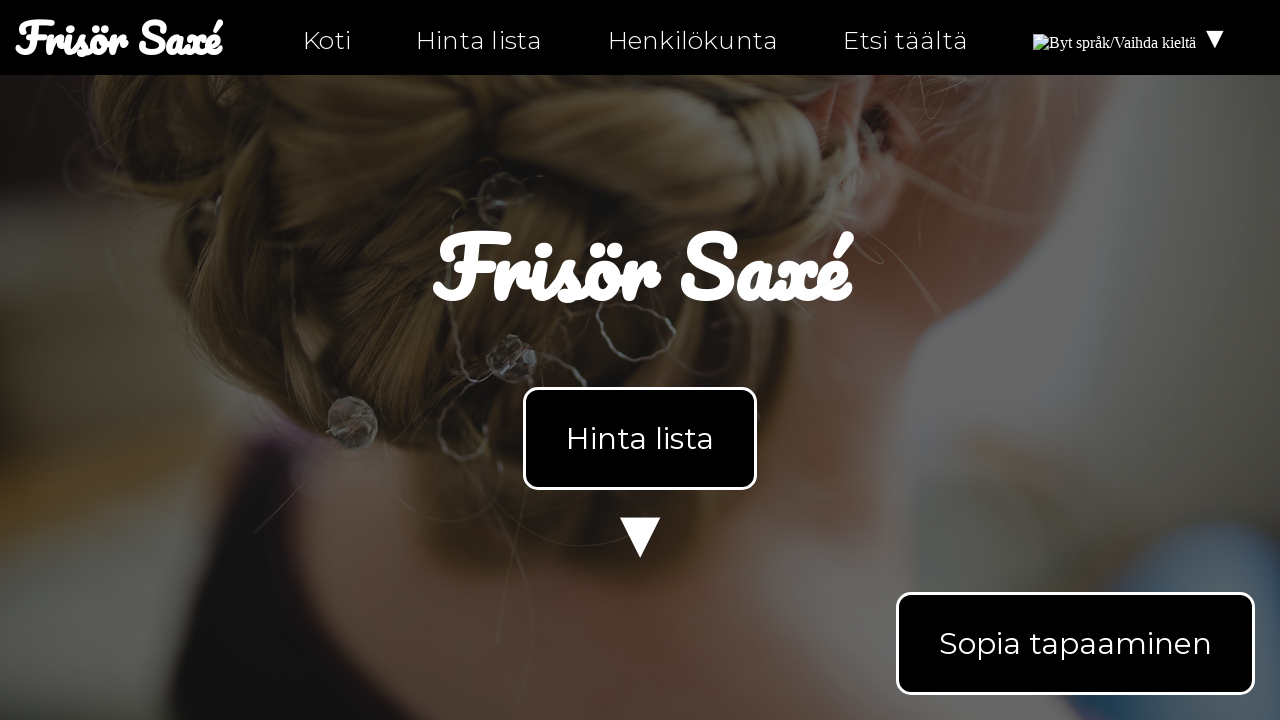

Navigated to personal-fi.html
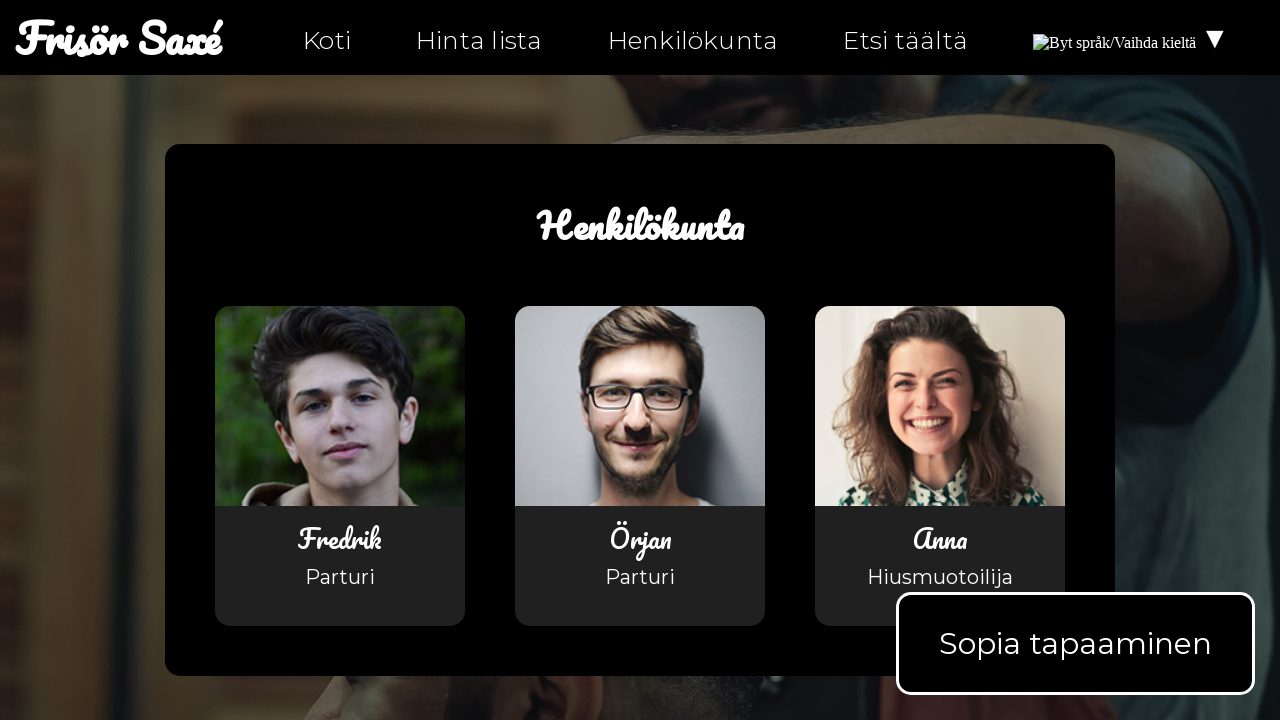

Located all links on personal-fi.html
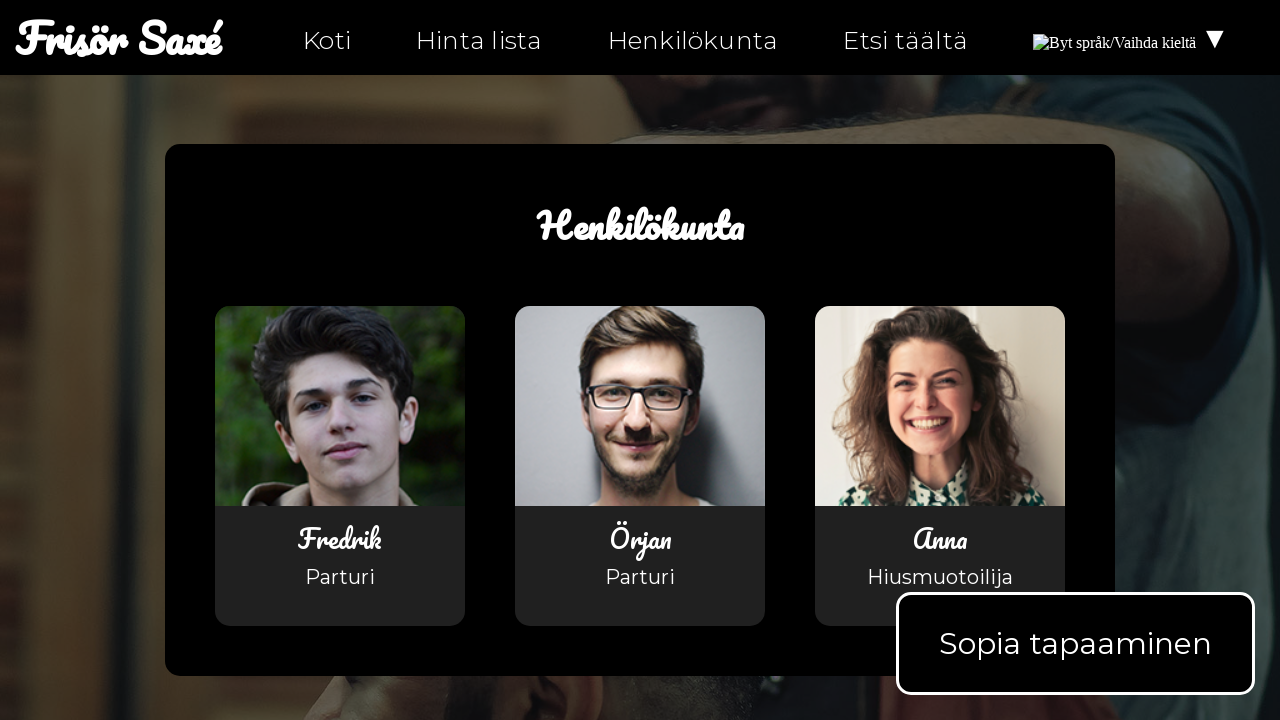

Retrieved href attribute from link on personal-fi.html: index-fi.html
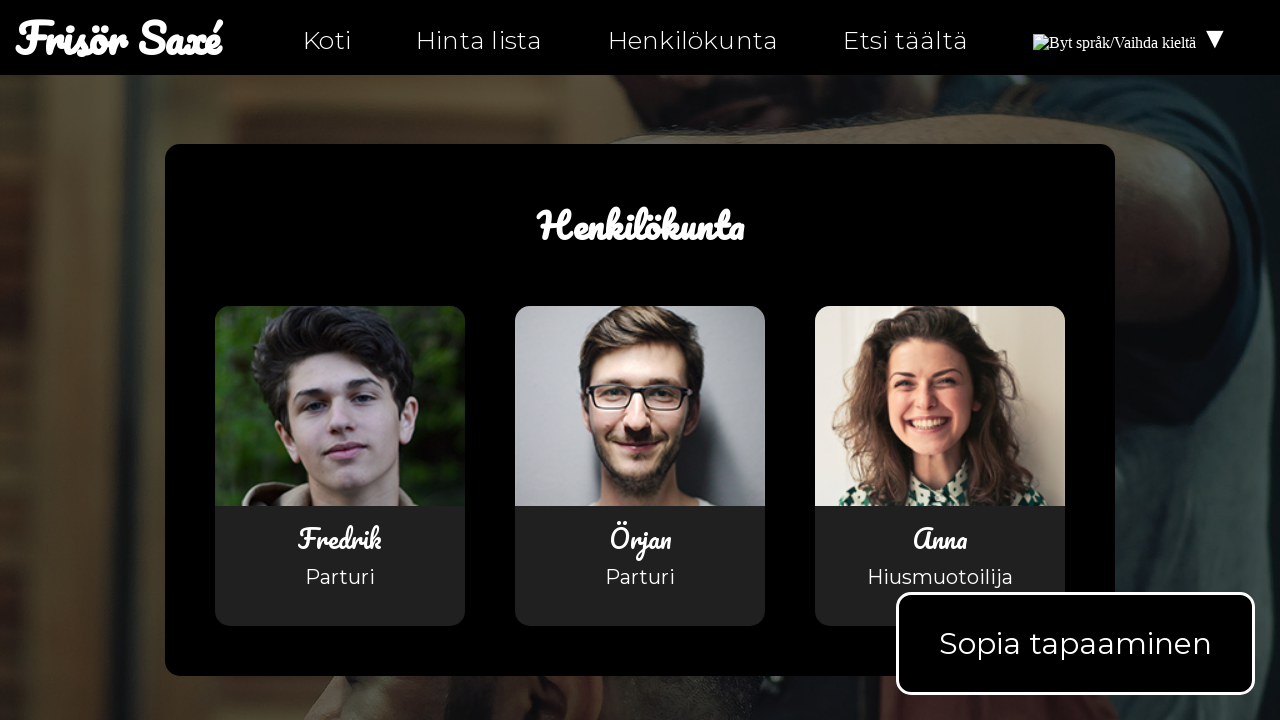

Verified link href 'index-fi.html' on personal-fi.html is not an empty anchor
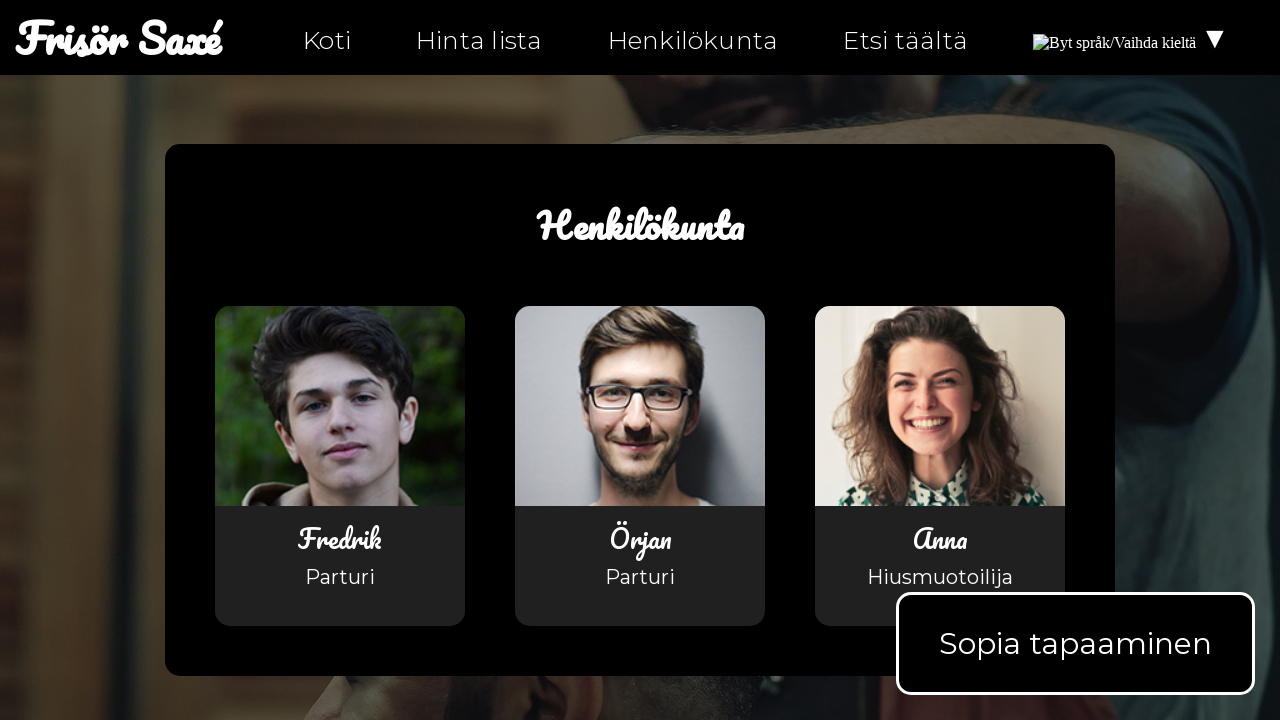

Retrieved href attribute from link on personal-fi.html: index-fi.html
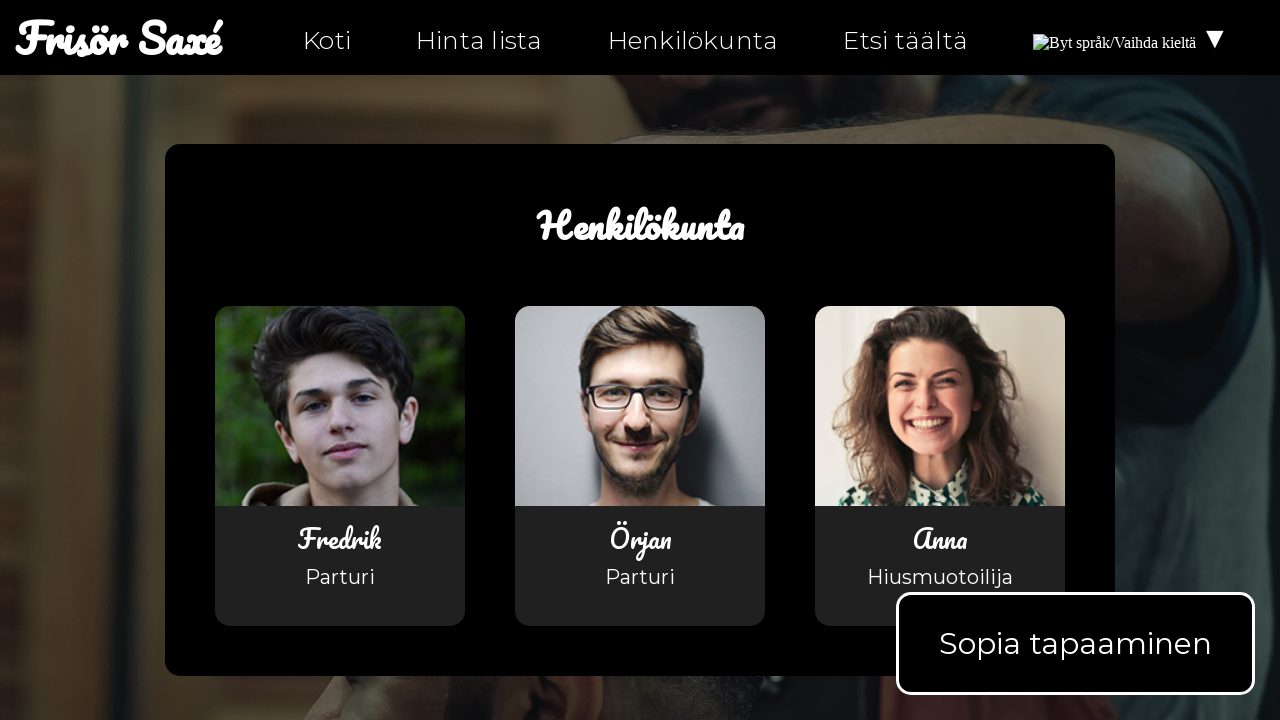

Verified link href 'index-fi.html' on personal-fi.html is not an empty anchor
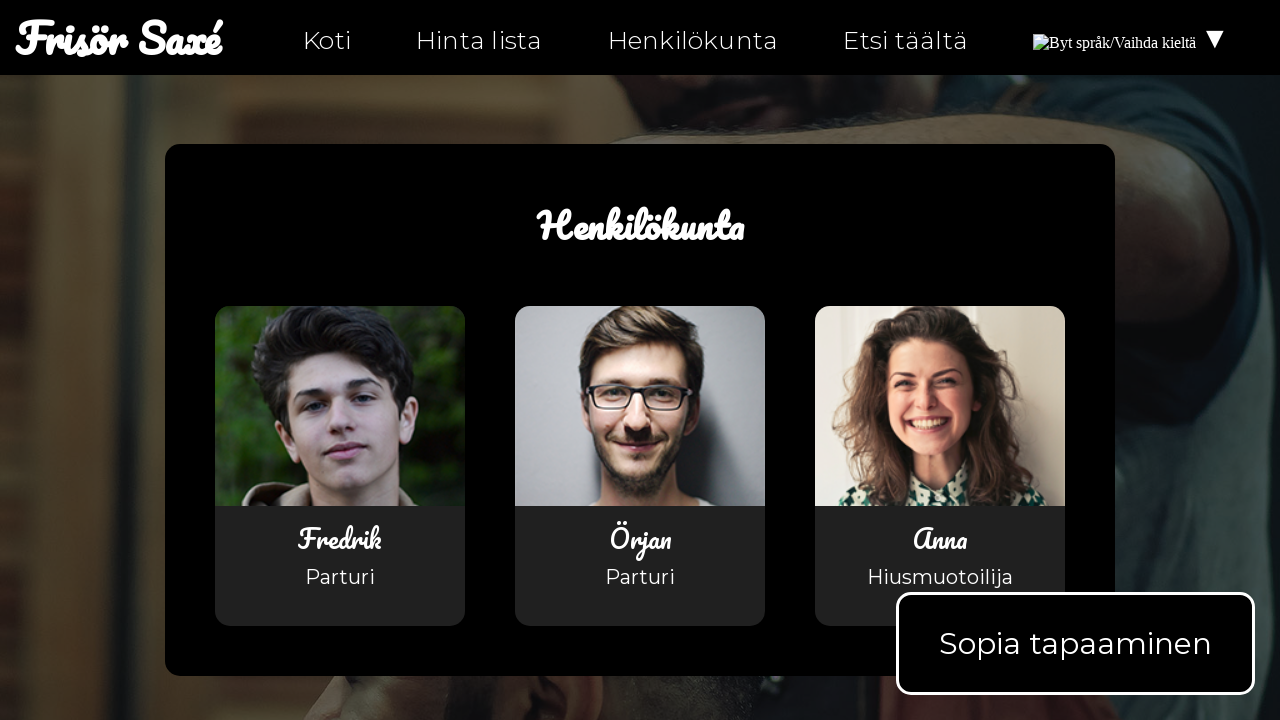

Retrieved href attribute from link on personal-fi.html: index-fi.html#products
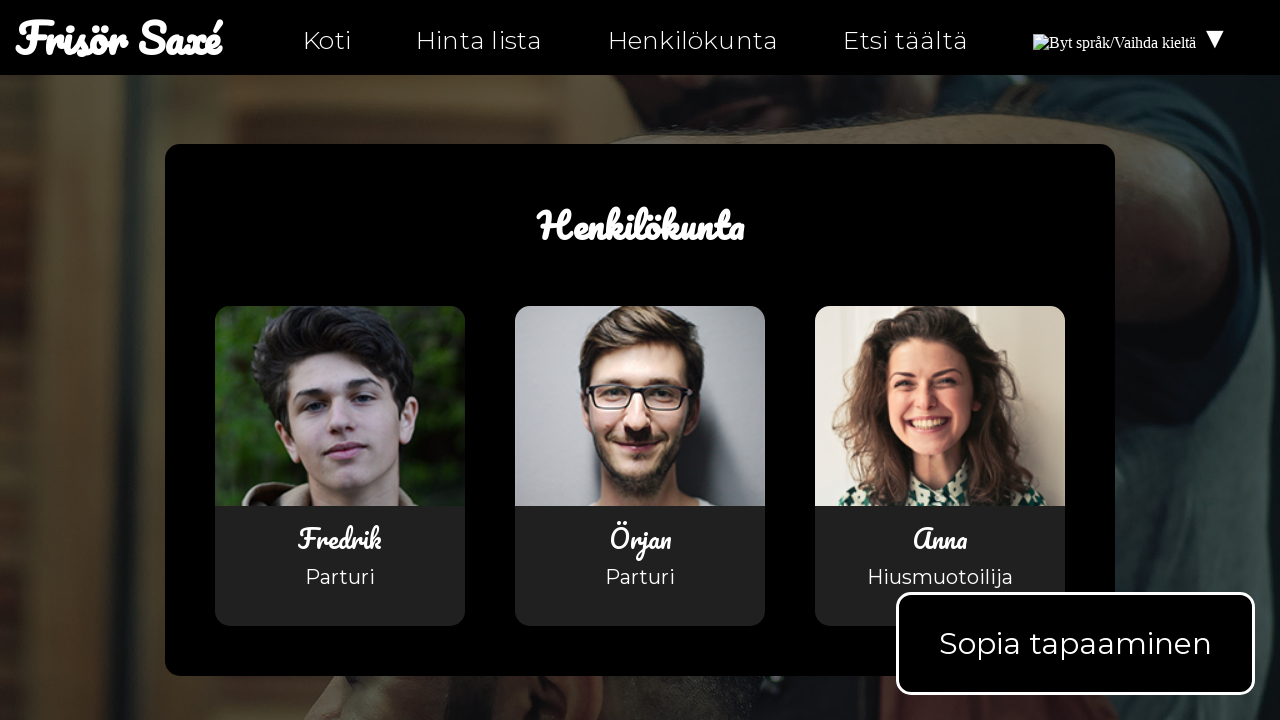

Verified link href 'index-fi.html#products' on personal-fi.html is not an empty anchor
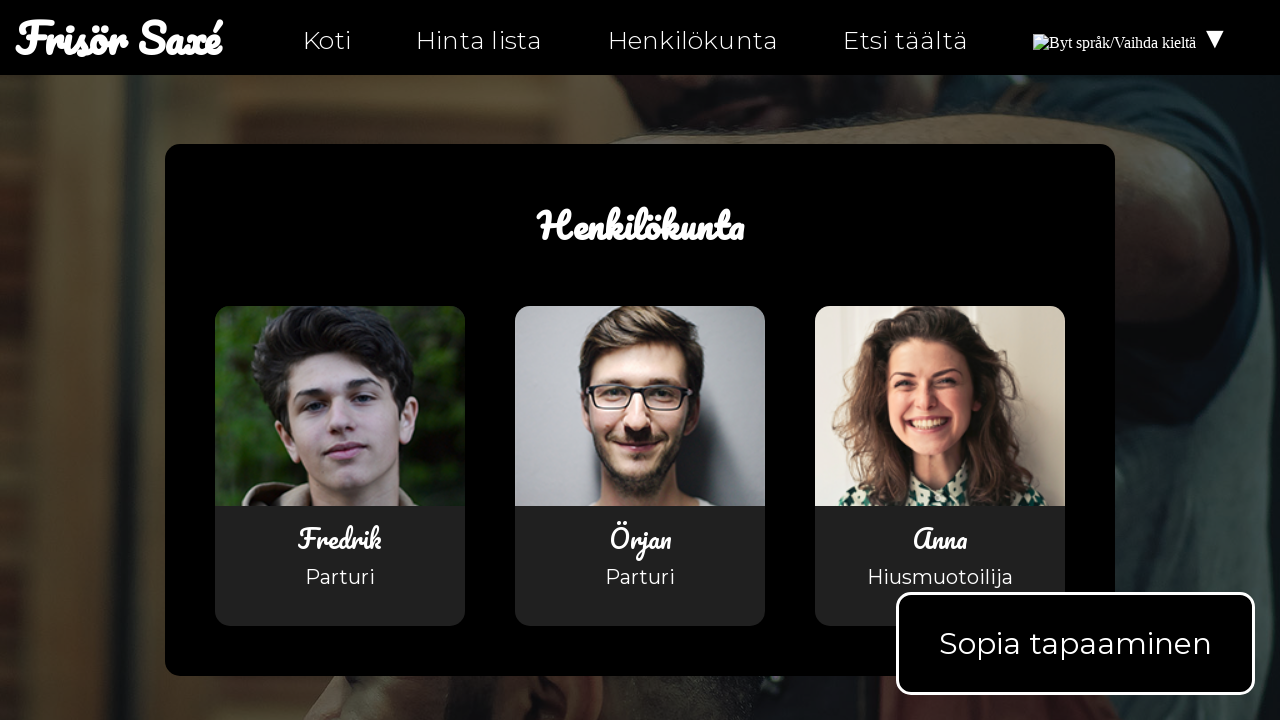

Retrieved href attribute from link on personal-fi.html: personal-fi.html
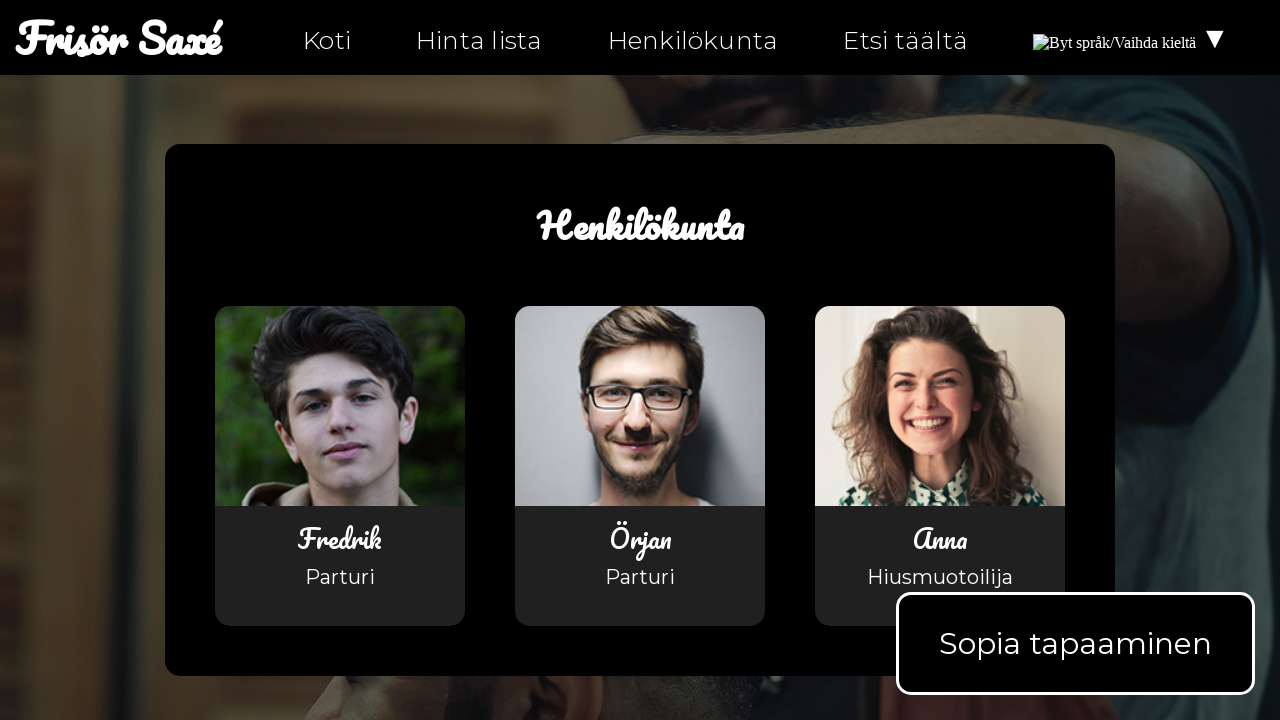

Verified link href 'personal-fi.html' on personal-fi.html is not an empty anchor
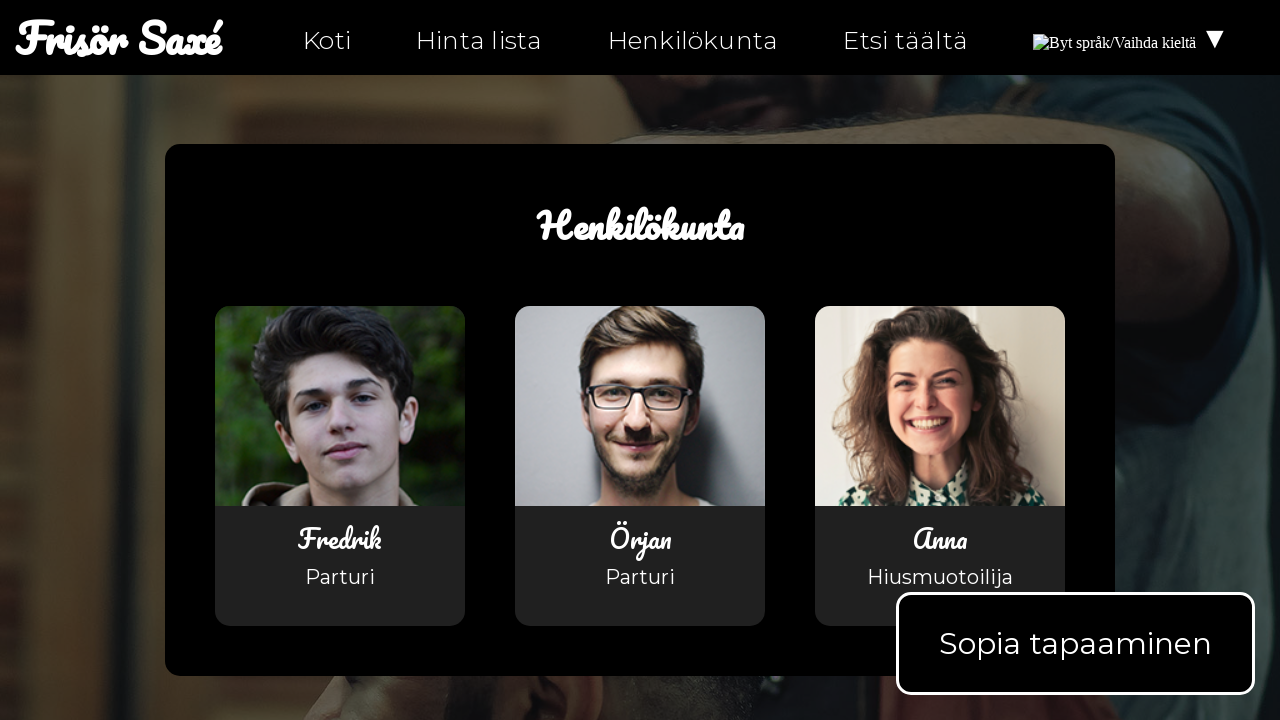

Retrieved href attribute from link on personal-fi.html: hitta-hit-fi.html
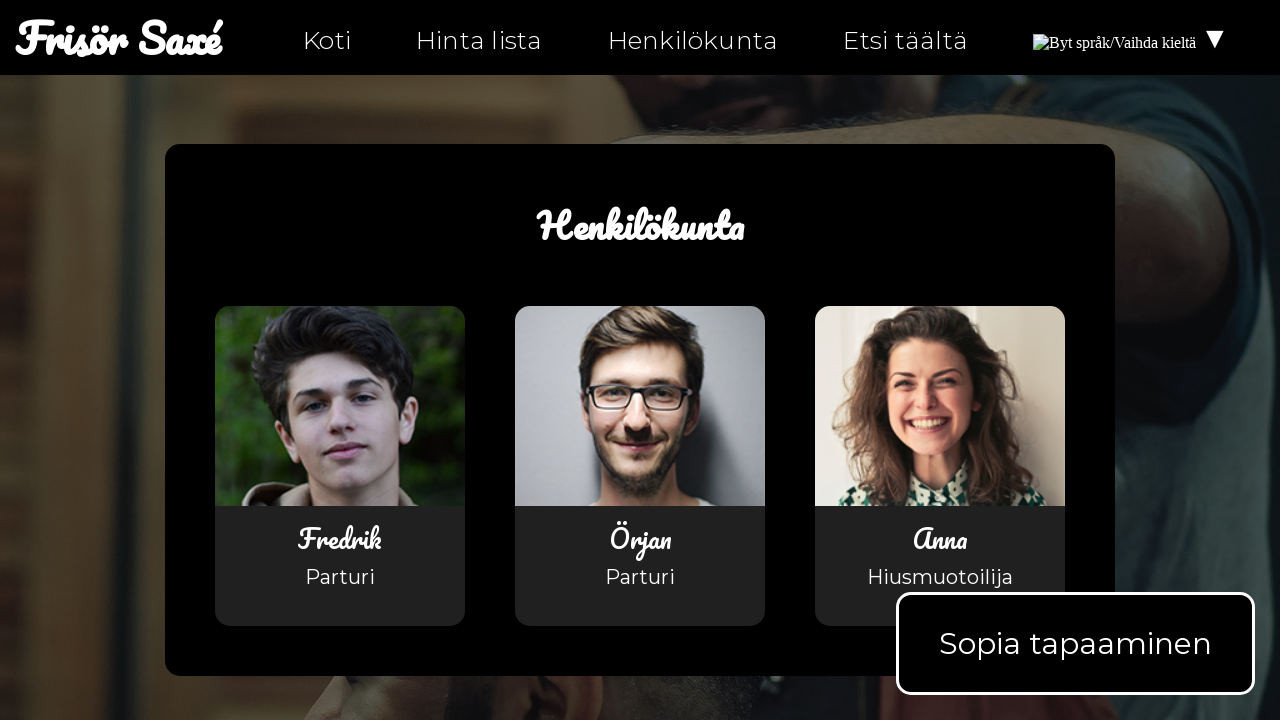

Verified link href 'hitta-hit-fi.html' on personal-fi.html is not an empty anchor
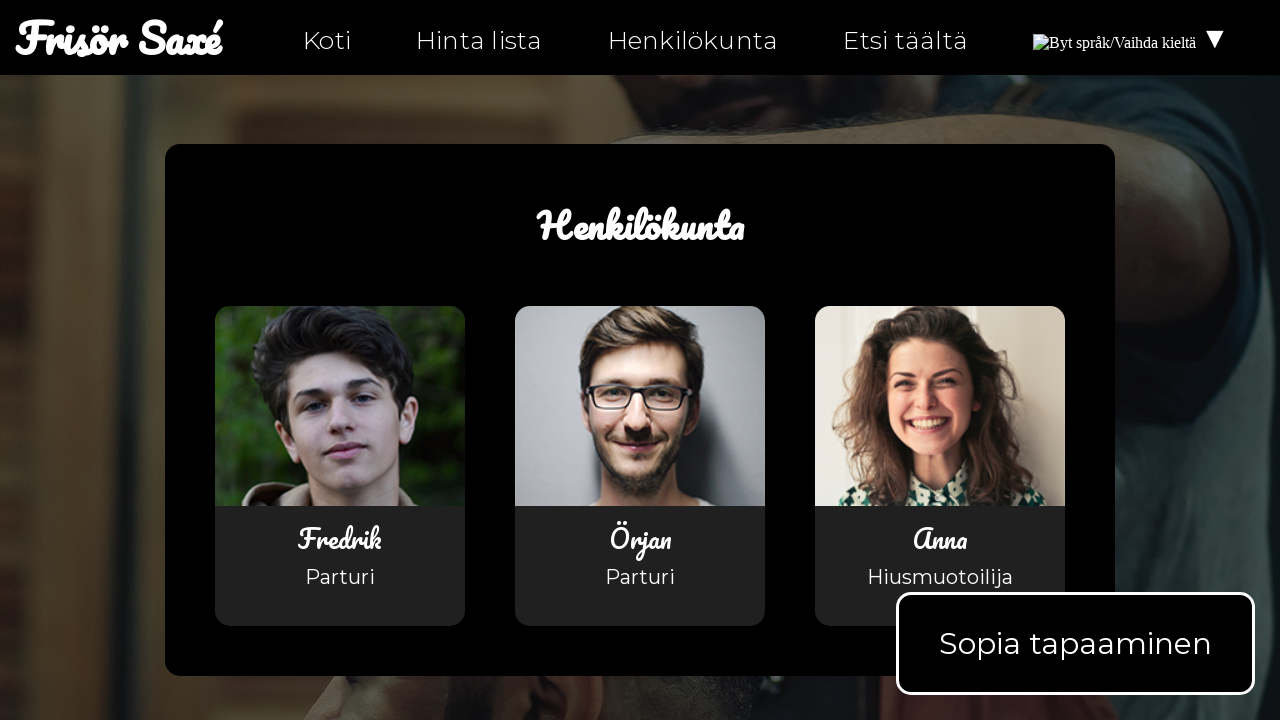

Retrieved href attribute from link on personal-fi.html: personal.html
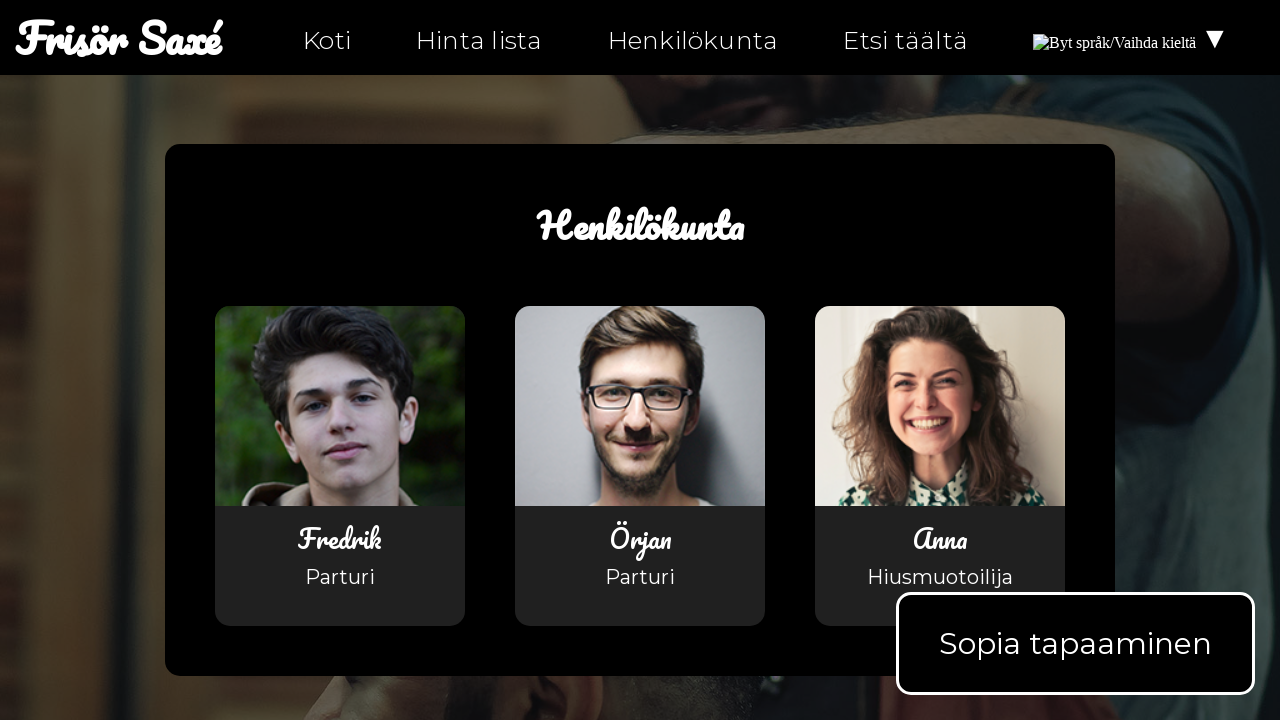

Verified link href 'personal.html' on personal-fi.html is not an empty anchor
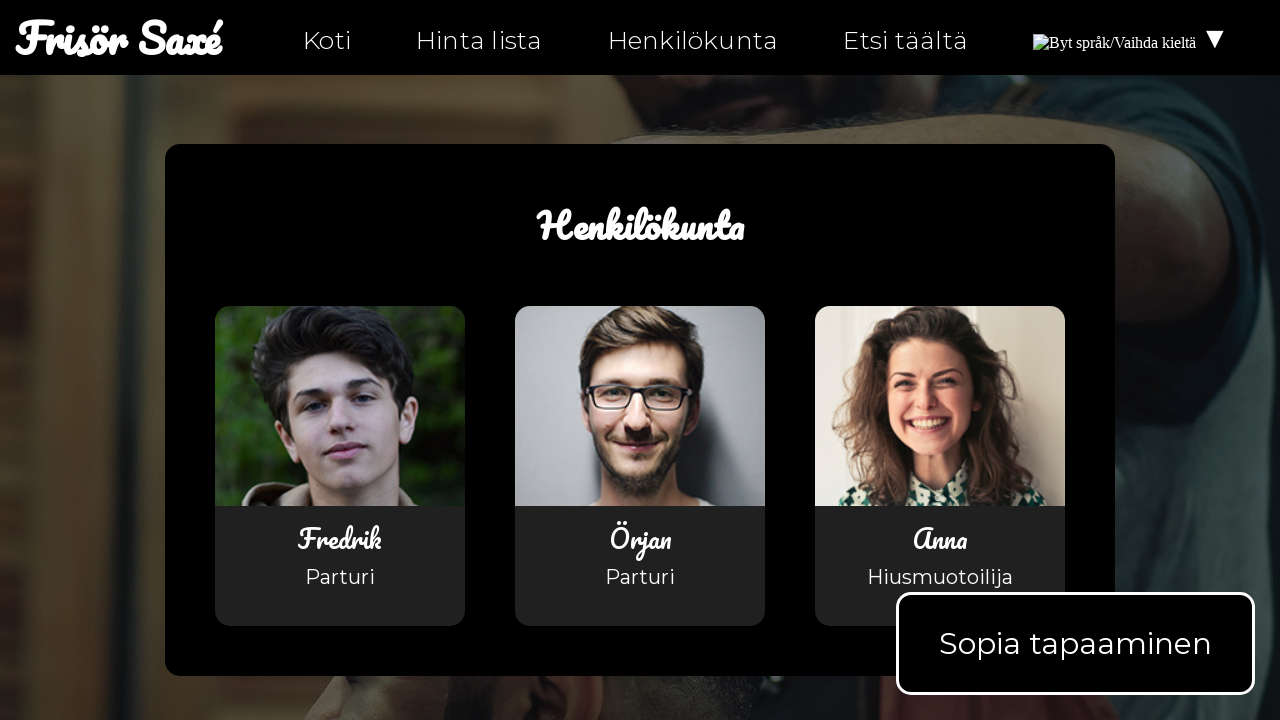

Retrieved href attribute from link on personal-fi.html: personal-fi.html
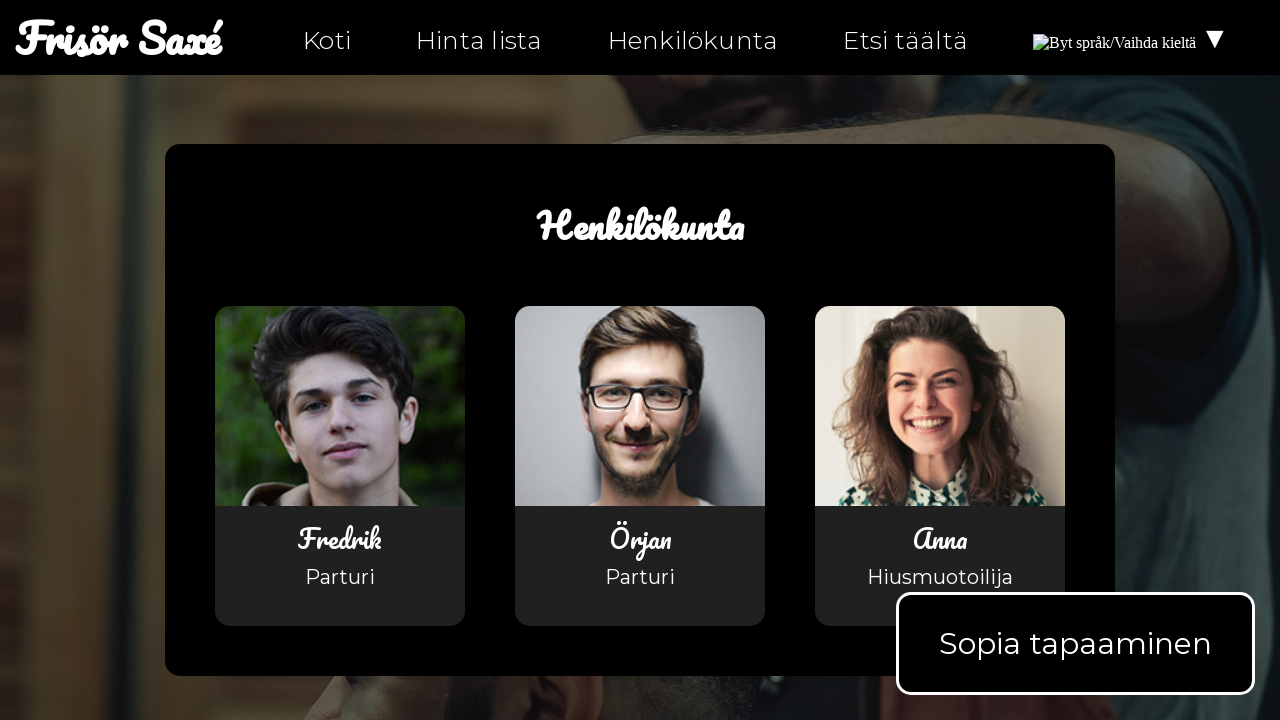

Verified link href 'personal-fi.html' on personal-fi.html is not an empty anchor
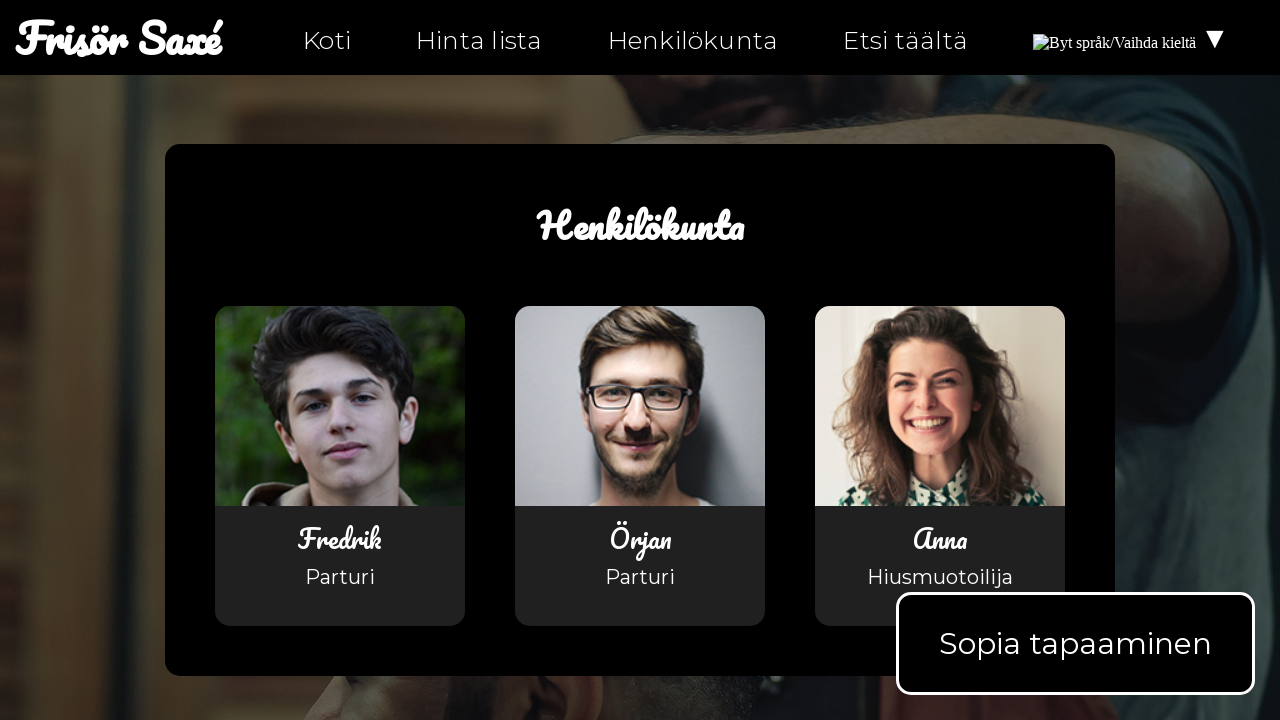

Retrieved href attribute from link on personal-fi.html: mailto:info@ntig-uppsala.github.io?Subject=Sopia%20tapaaminen
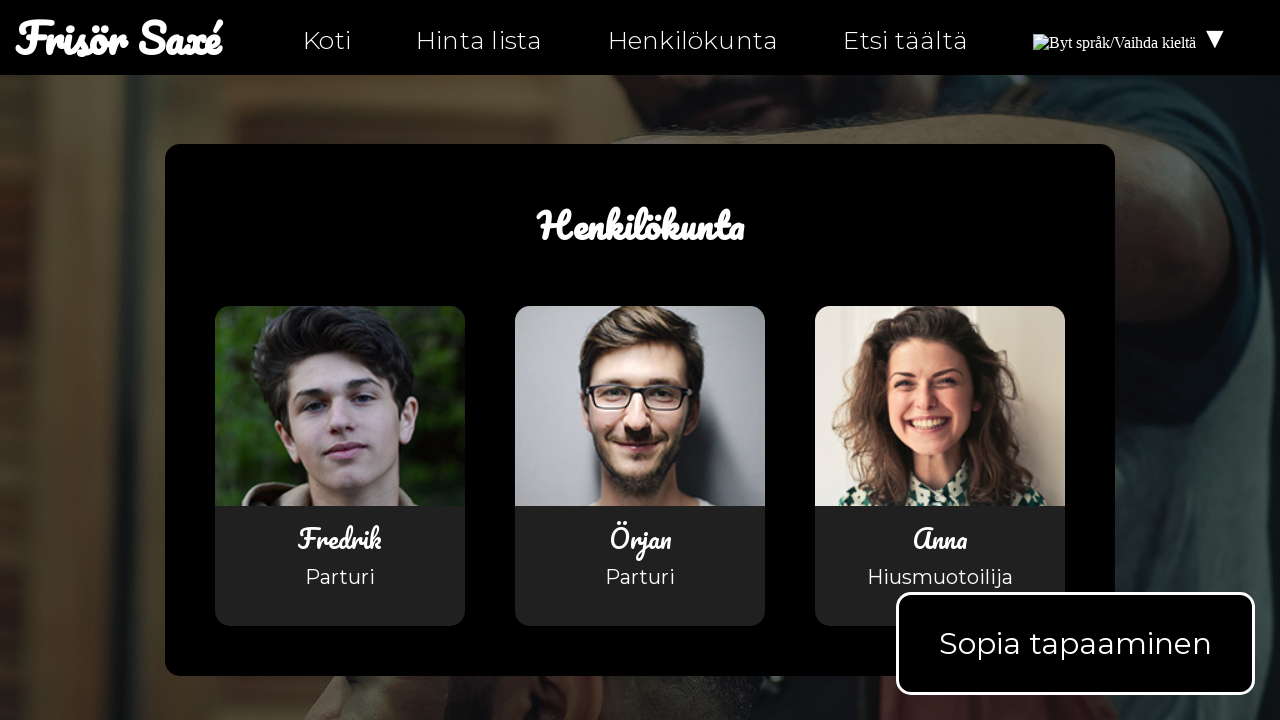

Verified link href 'mailto:info@ntig-uppsala.github.io?Subject=Sopia%20tapaaminen' on personal-fi.html is not an empty anchor
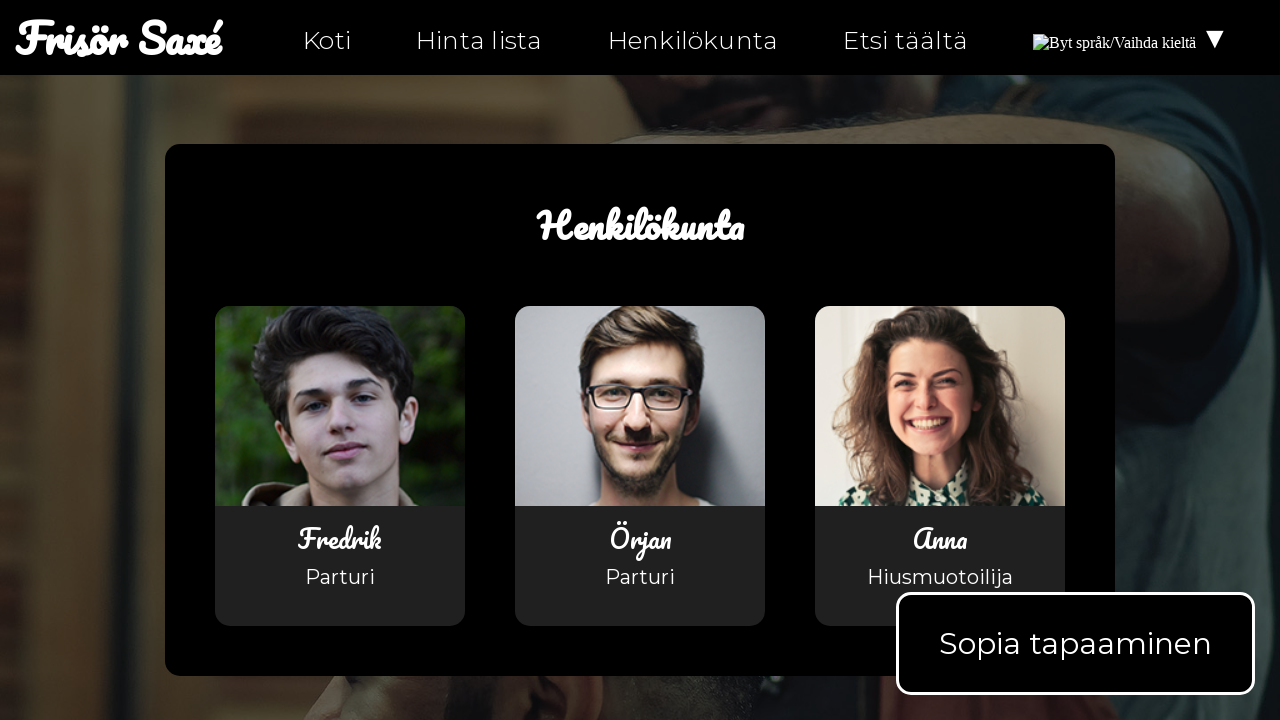

Retrieved href attribute from link on personal-fi.html: https://facebook.com/ntiuppsala
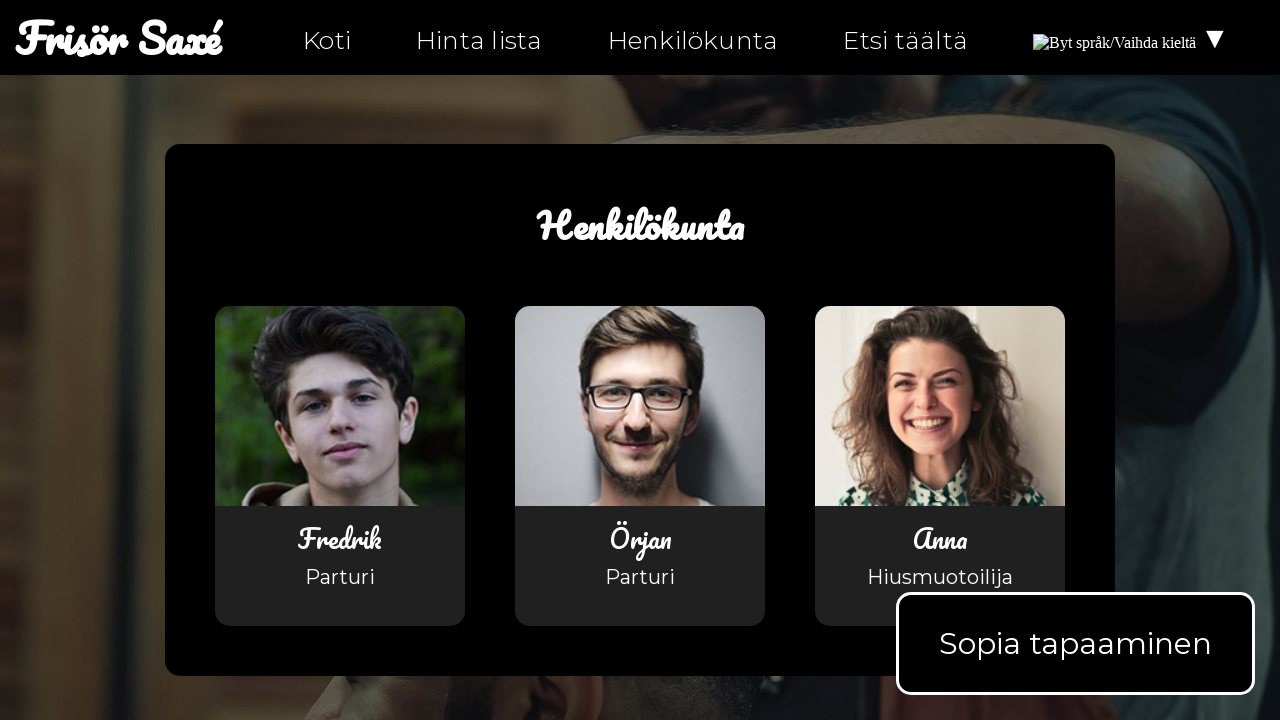

Verified link href 'https://facebook.com/ntiuppsala' on personal-fi.html is not an empty anchor
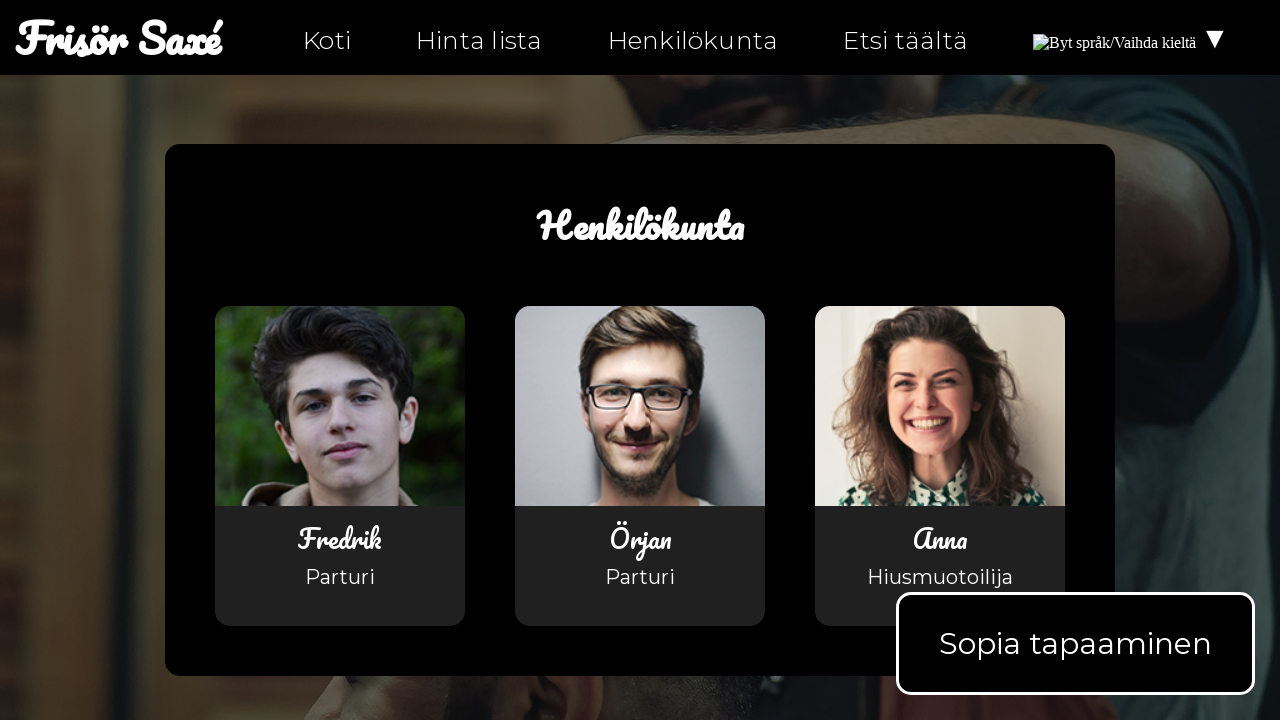

Retrieved href attribute from link on personal-fi.html: https://instagram.com/ntiuppsala
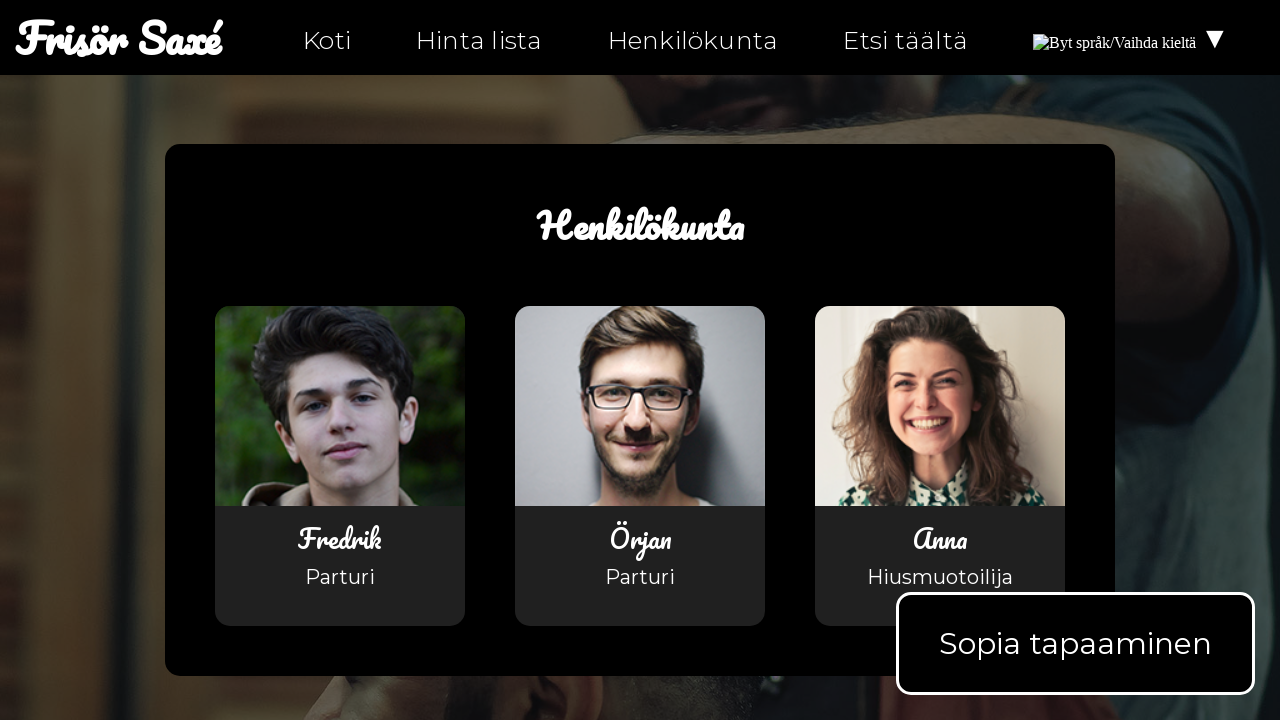

Verified link href 'https://instagram.com/ntiuppsala' on personal-fi.html is not an empty anchor
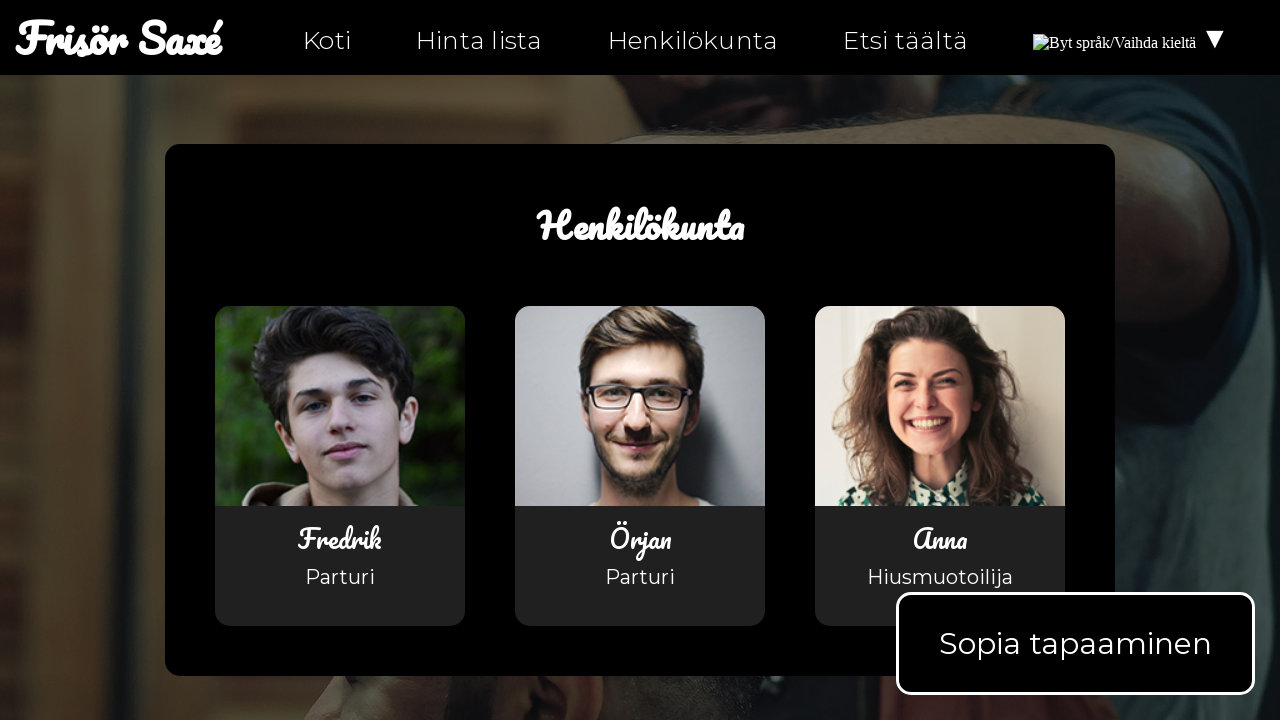

Retrieved href attribute from link on personal-fi.html: https://twitter.com/ntiuppsala
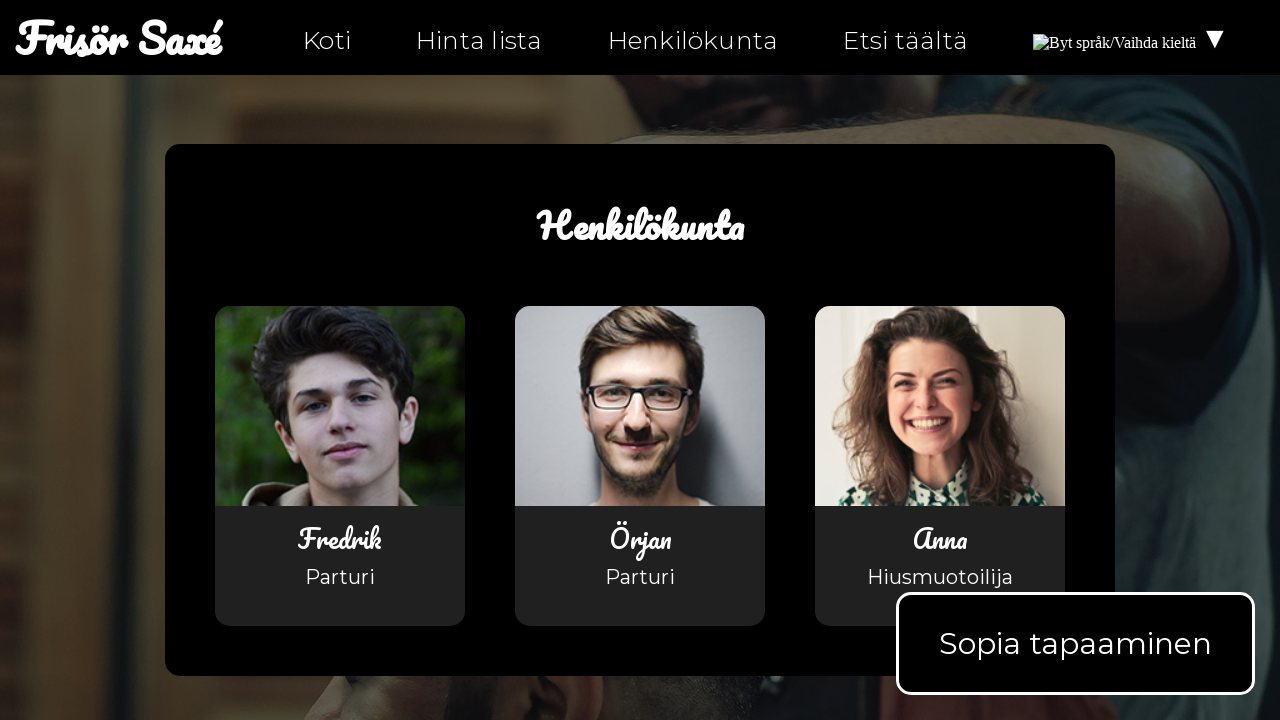

Verified link href 'https://twitter.com/ntiuppsala' on personal-fi.html is not an empty anchor
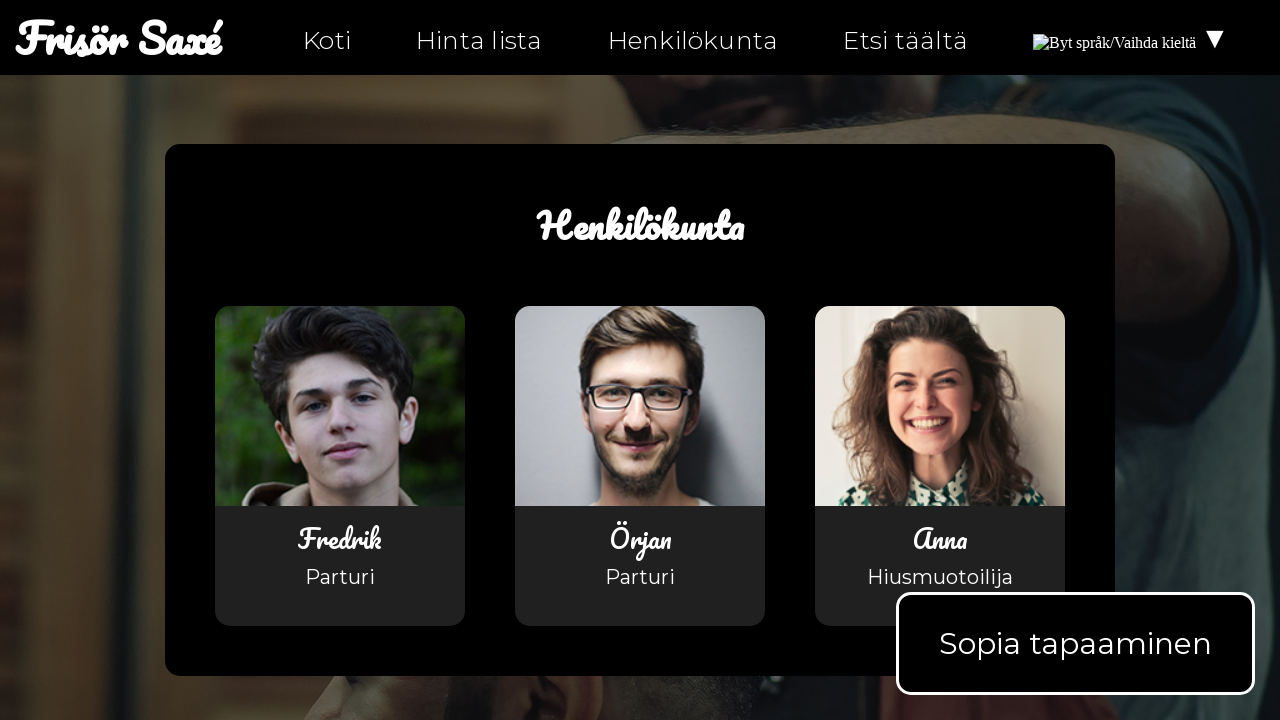

Retrieved href attribute from link on personal-fi.html: tel:0630-555-555
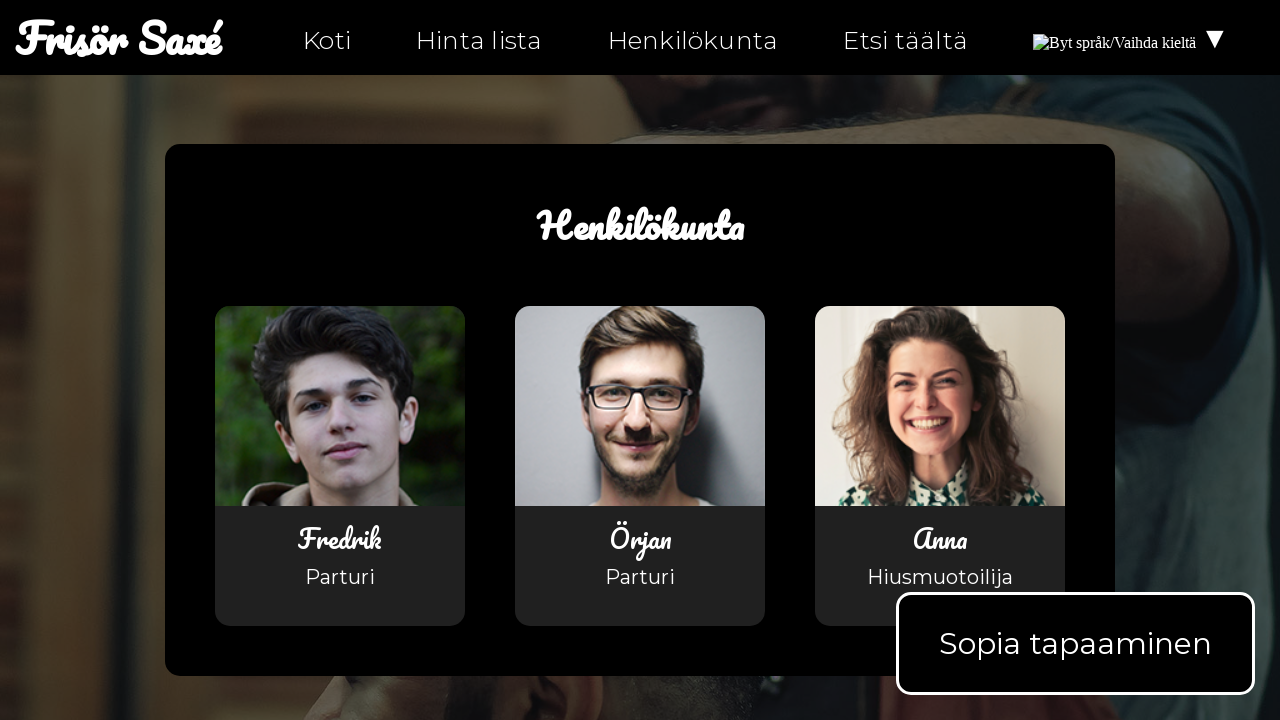

Verified link href 'tel:0630-555-555' on personal-fi.html is not an empty anchor
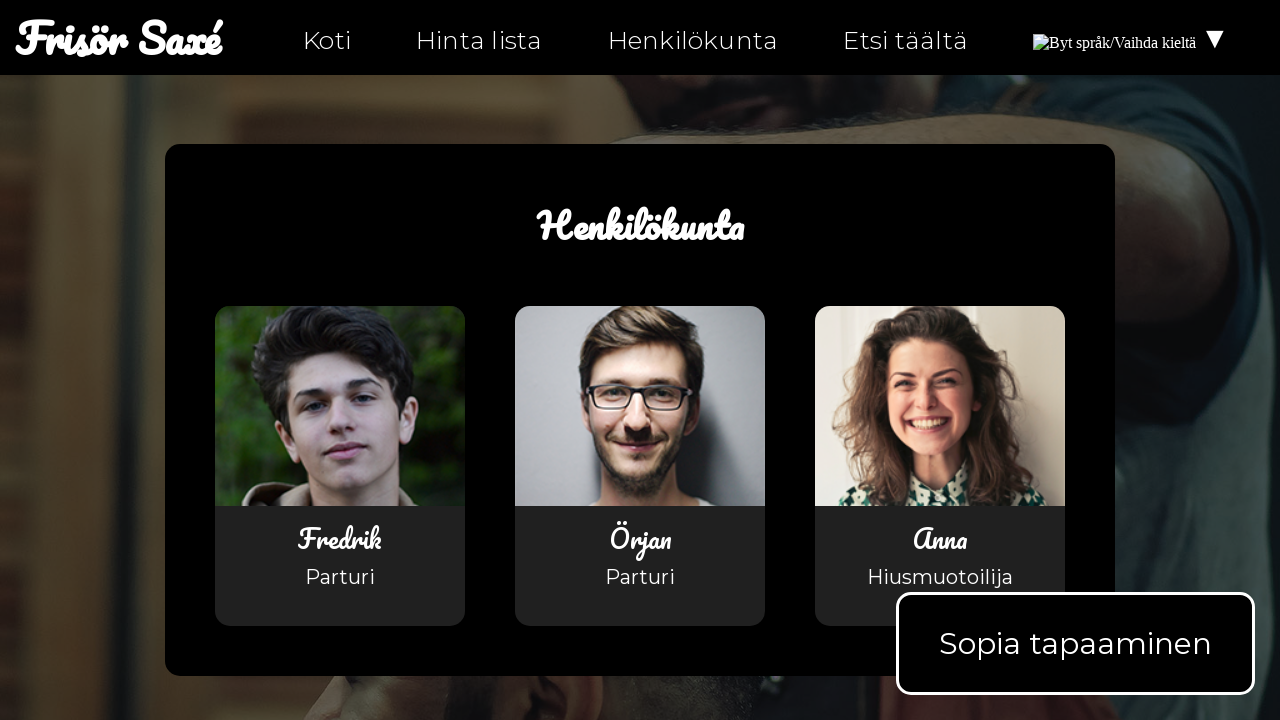

Retrieved href attribute from link on personal-fi.html: mailto:info@ntig-uppsala.github.io
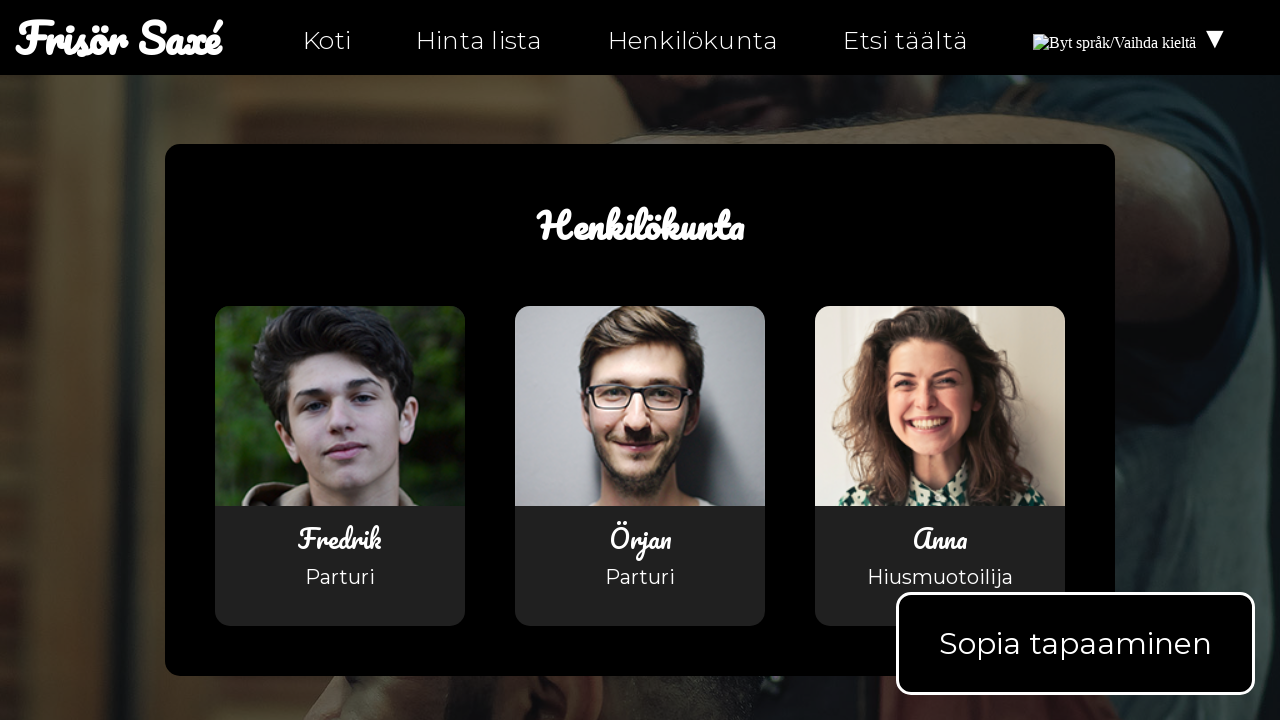

Verified link href 'mailto:info@ntig-uppsala.github.io' on personal-fi.html is not an empty anchor
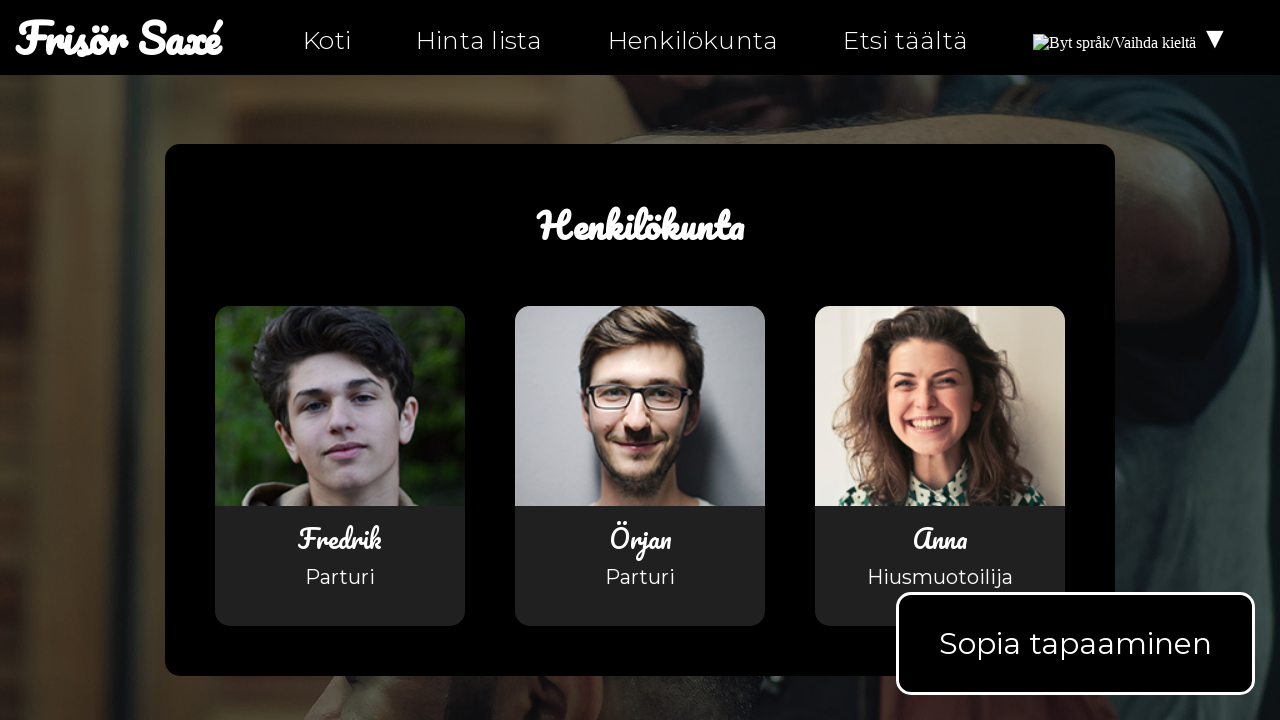

Retrieved href attribute from link on personal-fi.html: hitta-hit.html
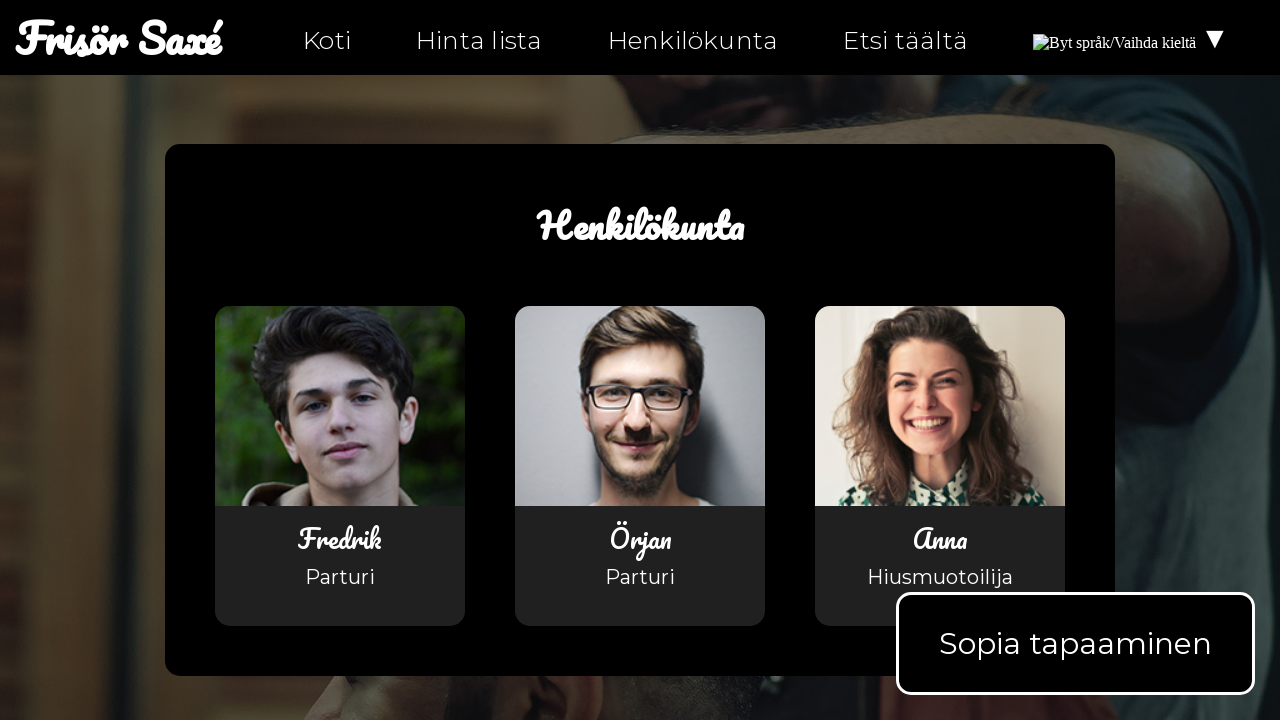

Verified link href 'hitta-hit.html' on personal-fi.html is not an empty anchor
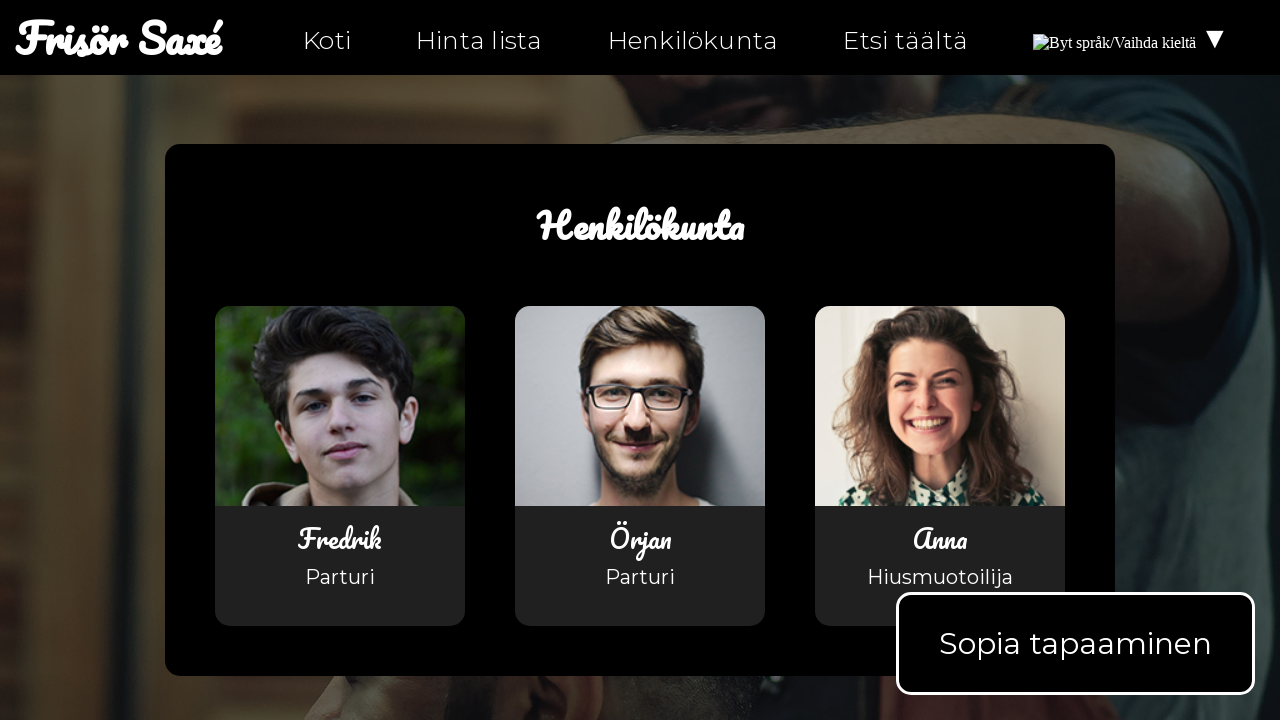

Navigated to hitta-hit-fi.html
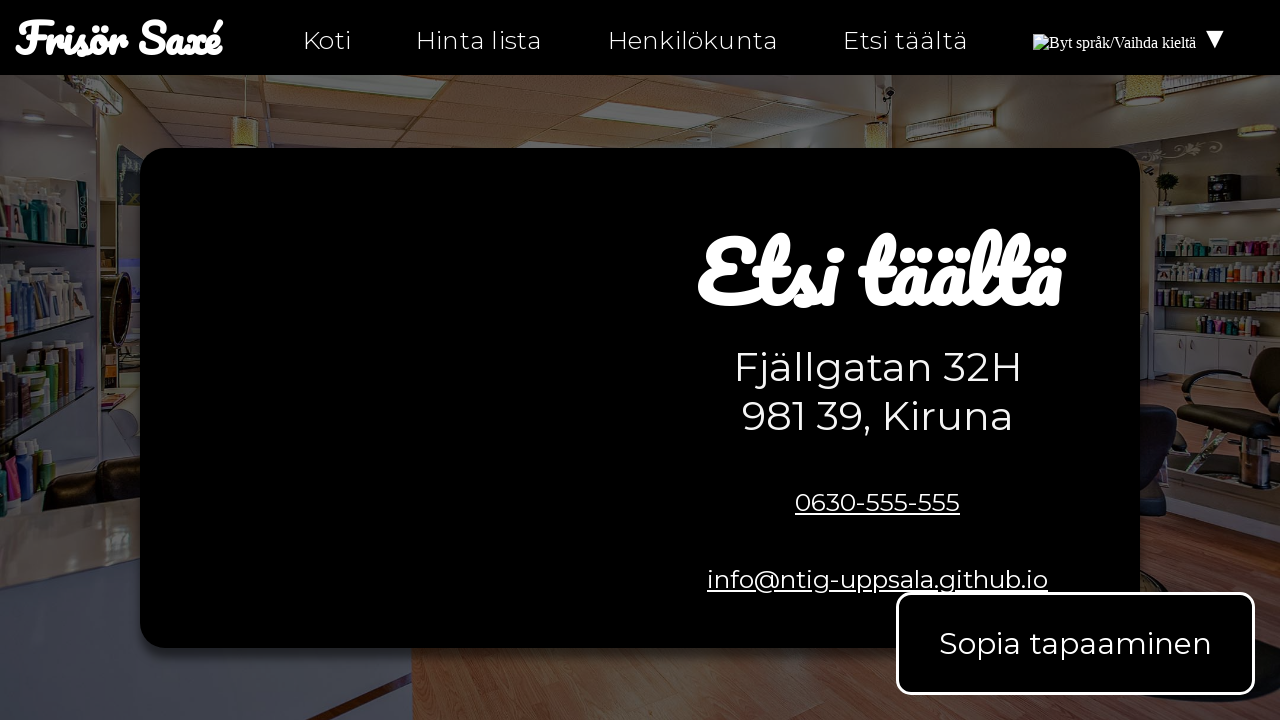

Located all links on hitta-hit-fi.html
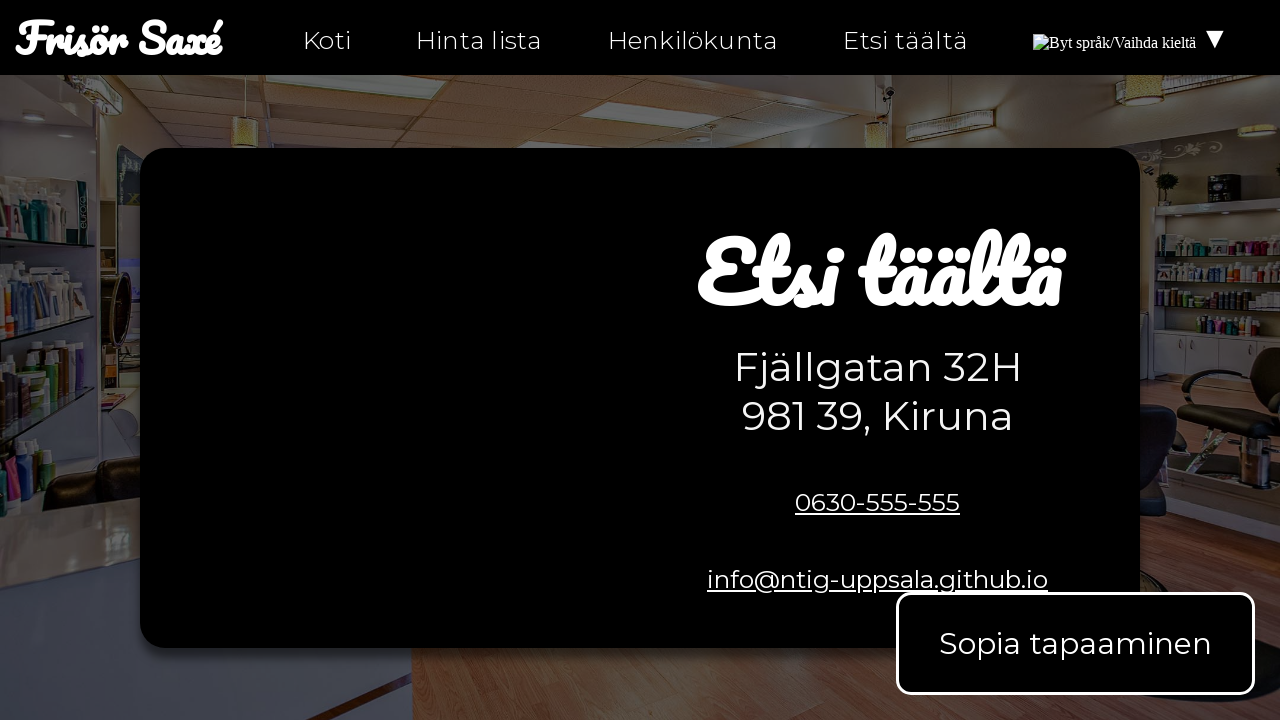

Retrieved href attribute from link on hitta-hit-fi.html: index-fi.html
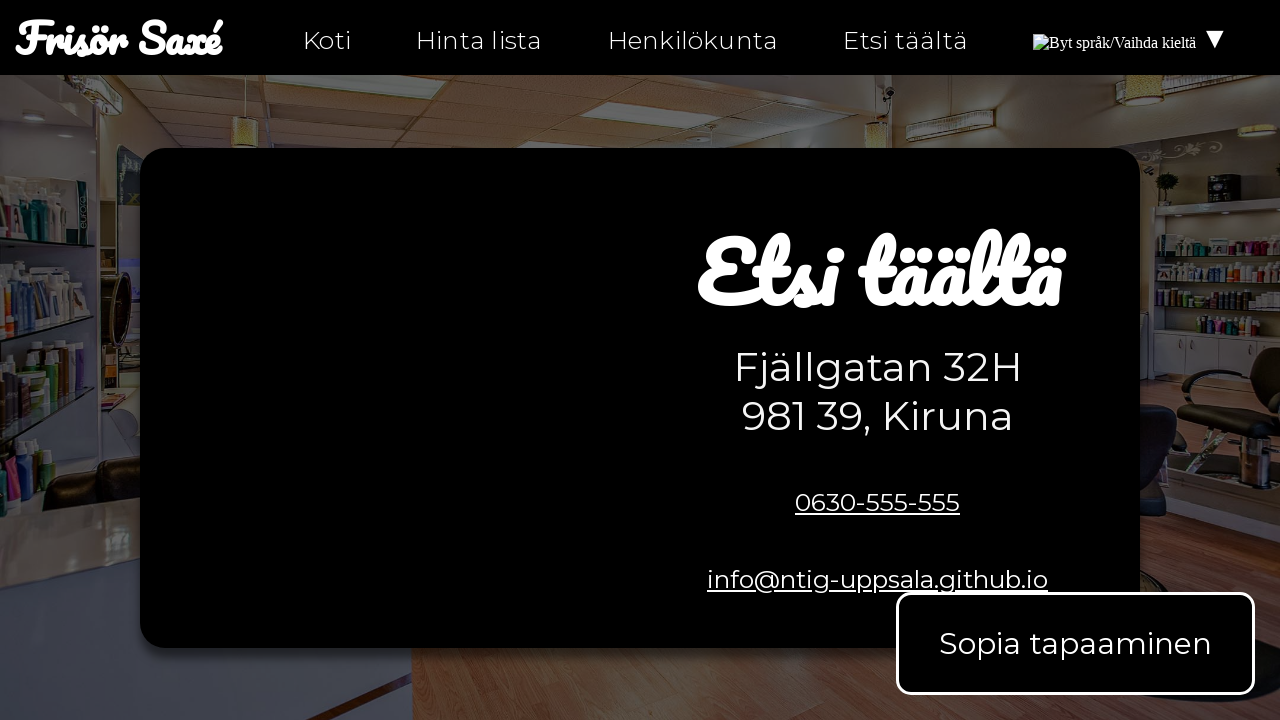

Verified link href 'index-fi.html' on hitta-hit-fi.html is not an empty anchor
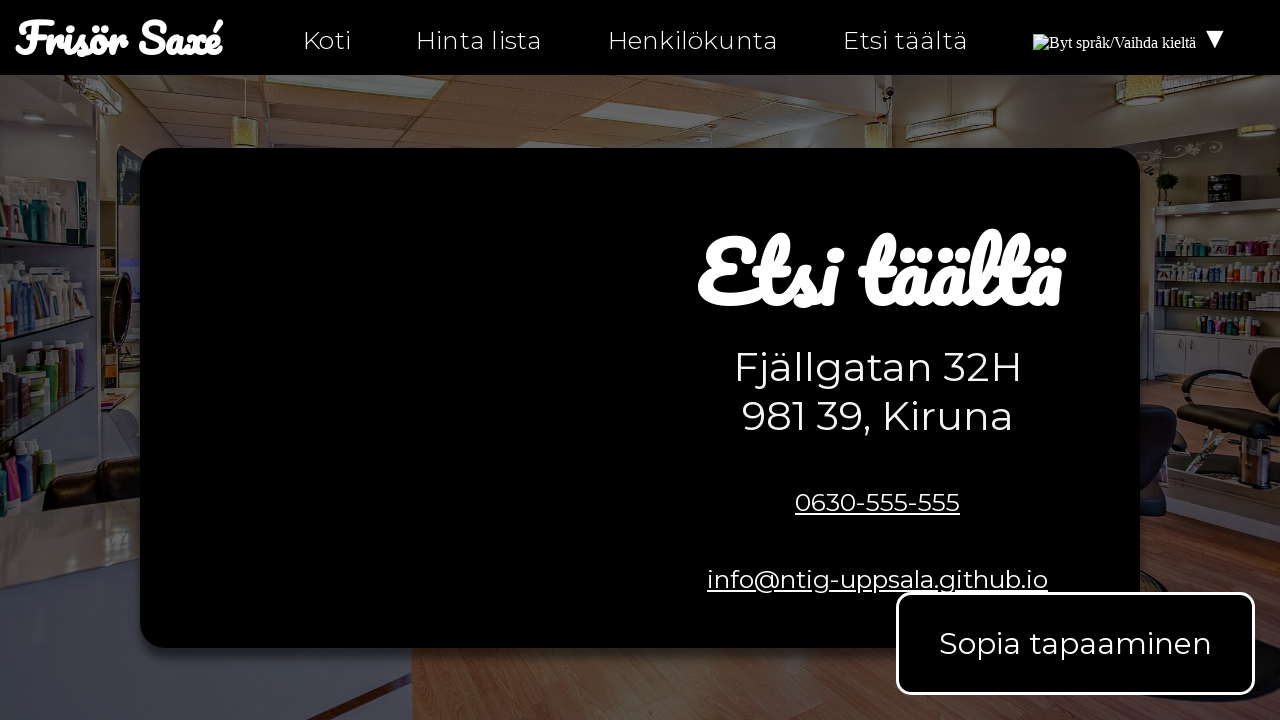

Retrieved href attribute from link on hitta-hit-fi.html: index-fi.html
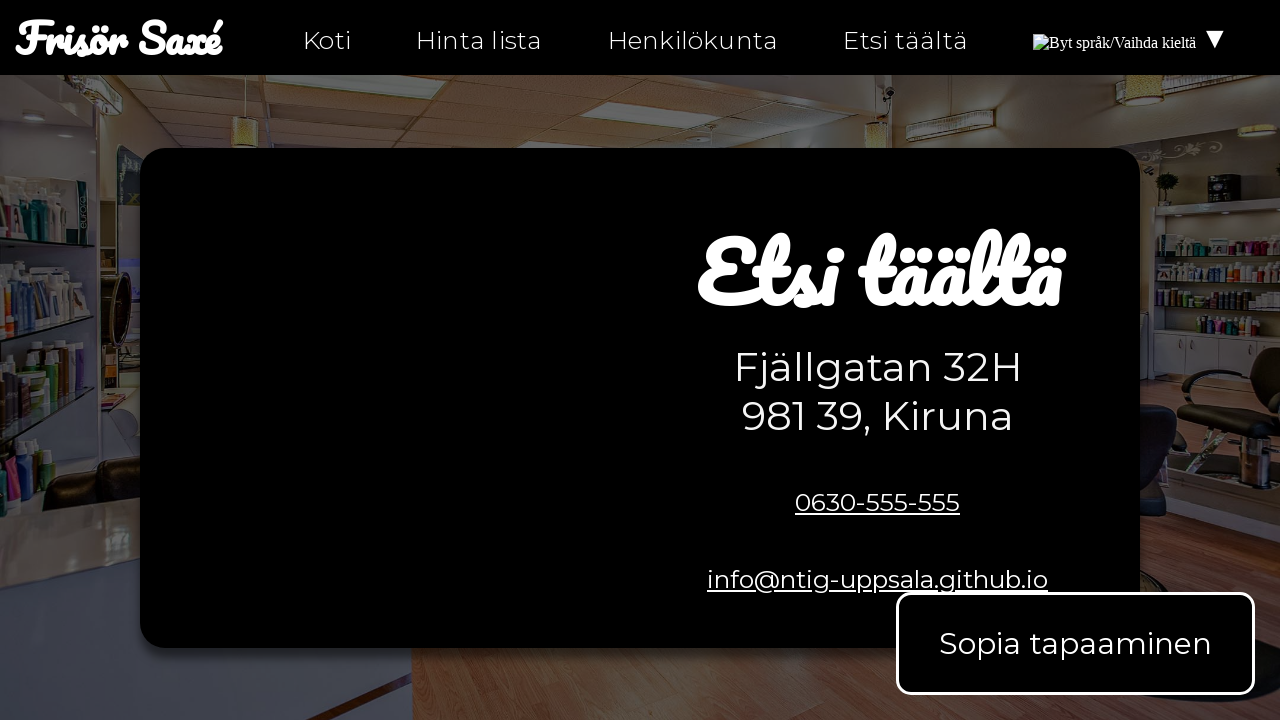

Verified link href 'index-fi.html' on hitta-hit-fi.html is not an empty anchor
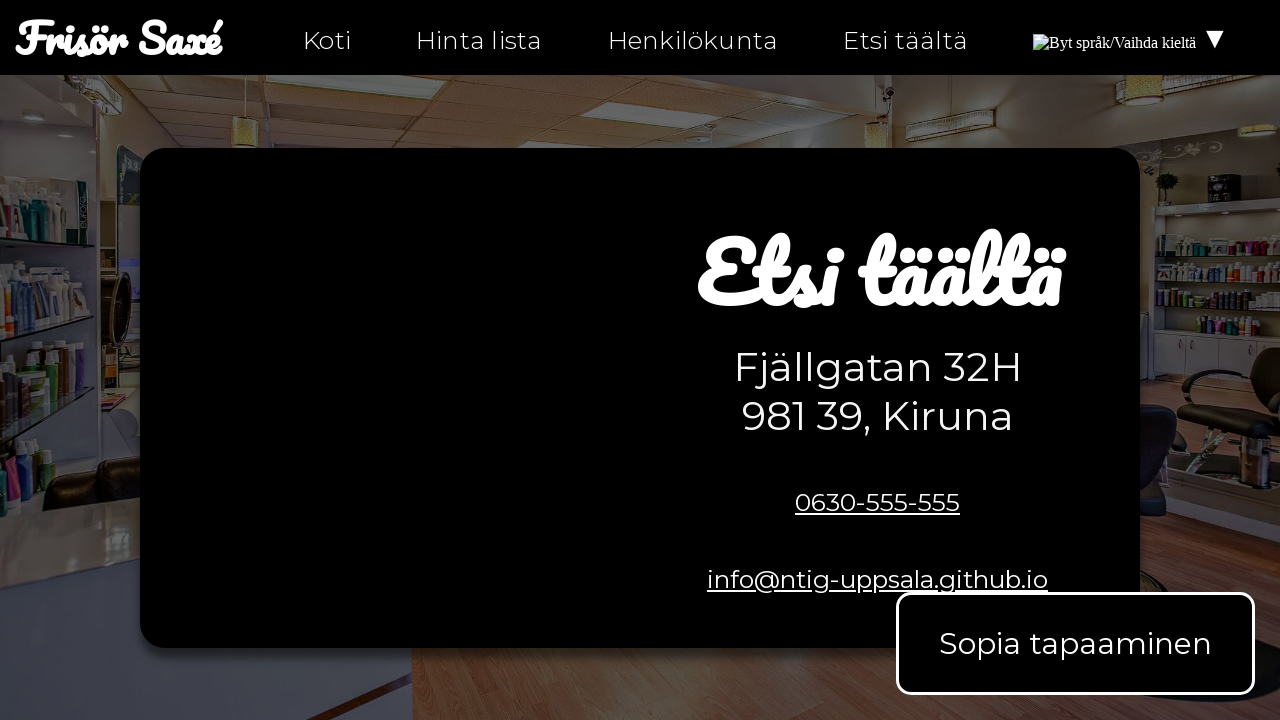

Retrieved href attribute from link on hitta-hit-fi.html: index-fi.html#products
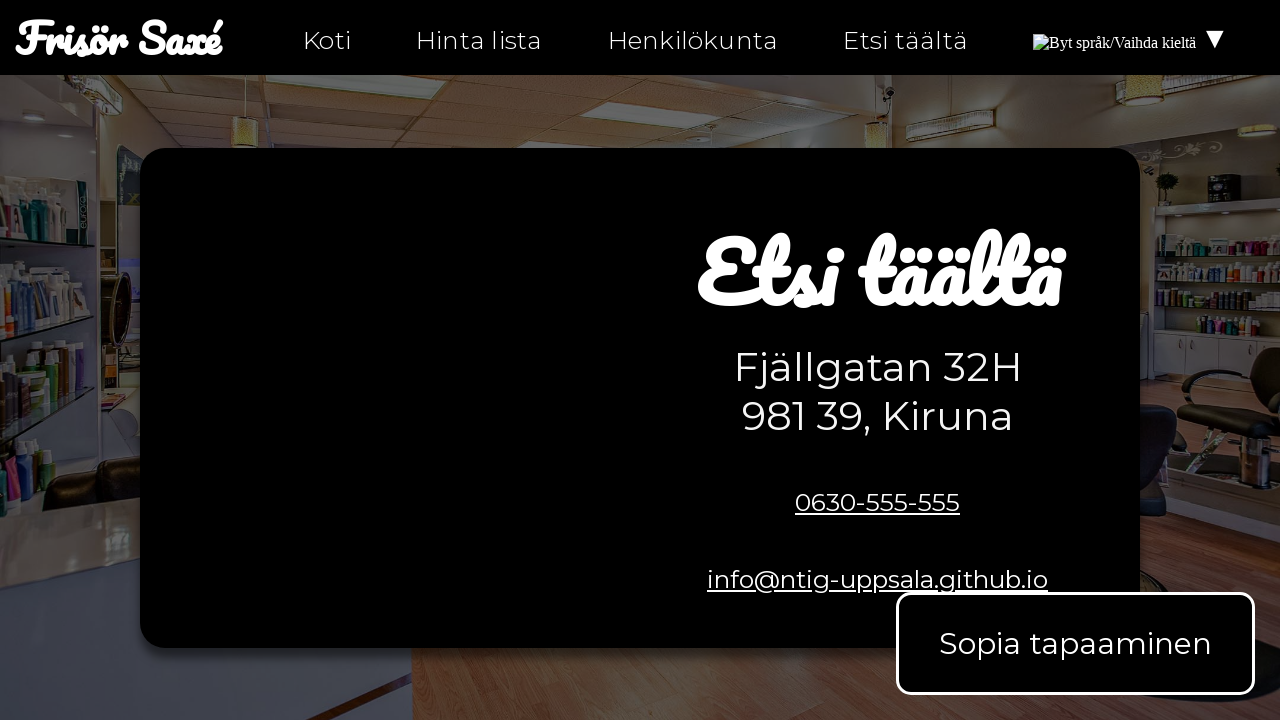

Verified link href 'index-fi.html#products' on hitta-hit-fi.html is not an empty anchor
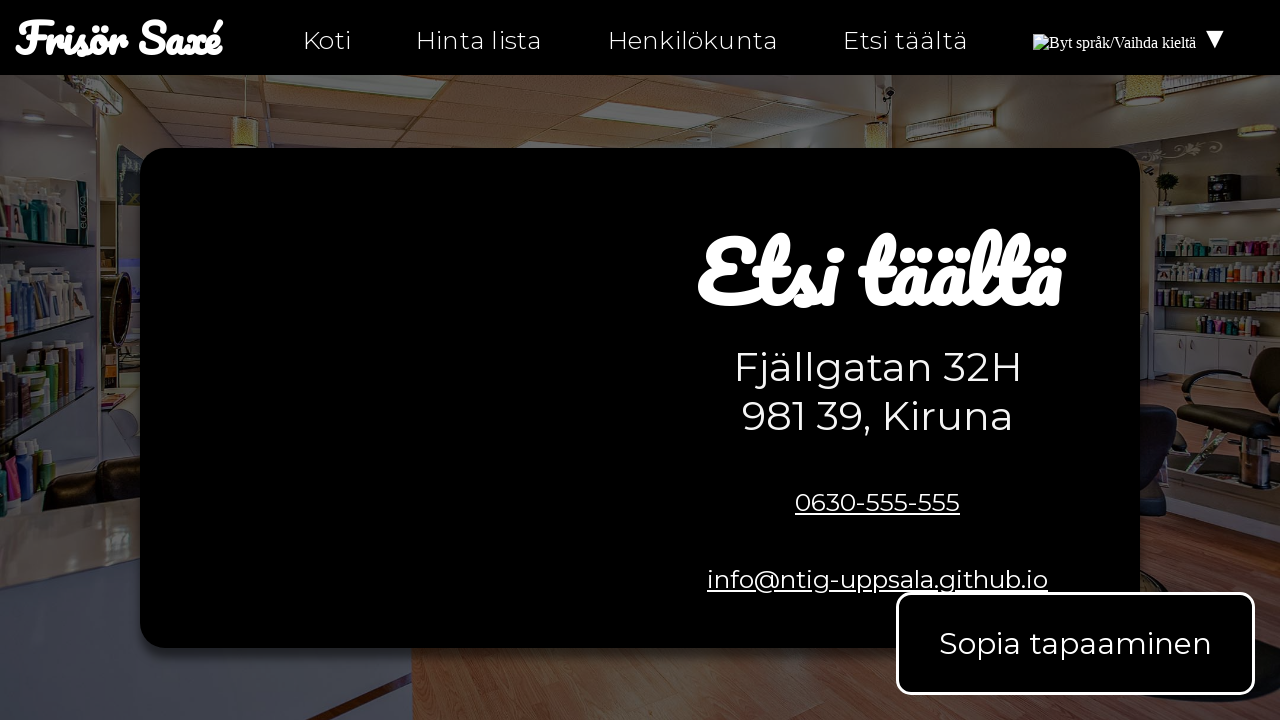

Retrieved href attribute from link on hitta-hit-fi.html: personal-fi.html
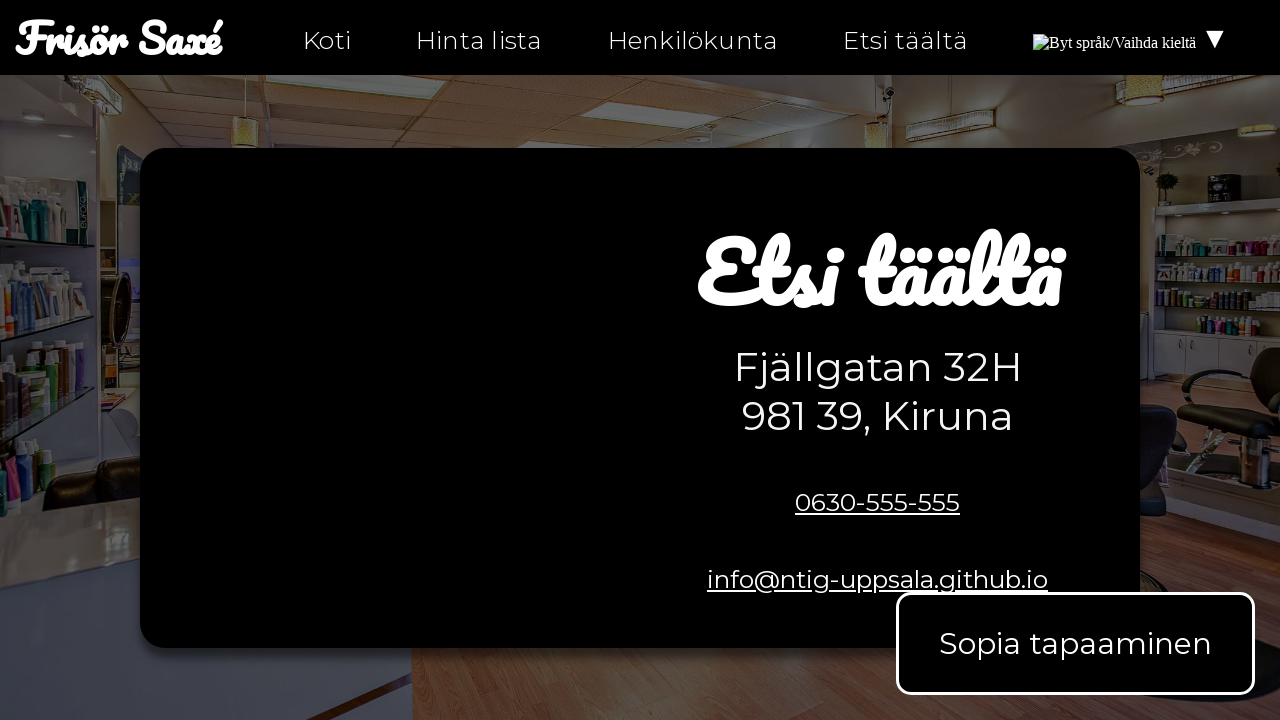

Verified link href 'personal-fi.html' on hitta-hit-fi.html is not an empty anchor
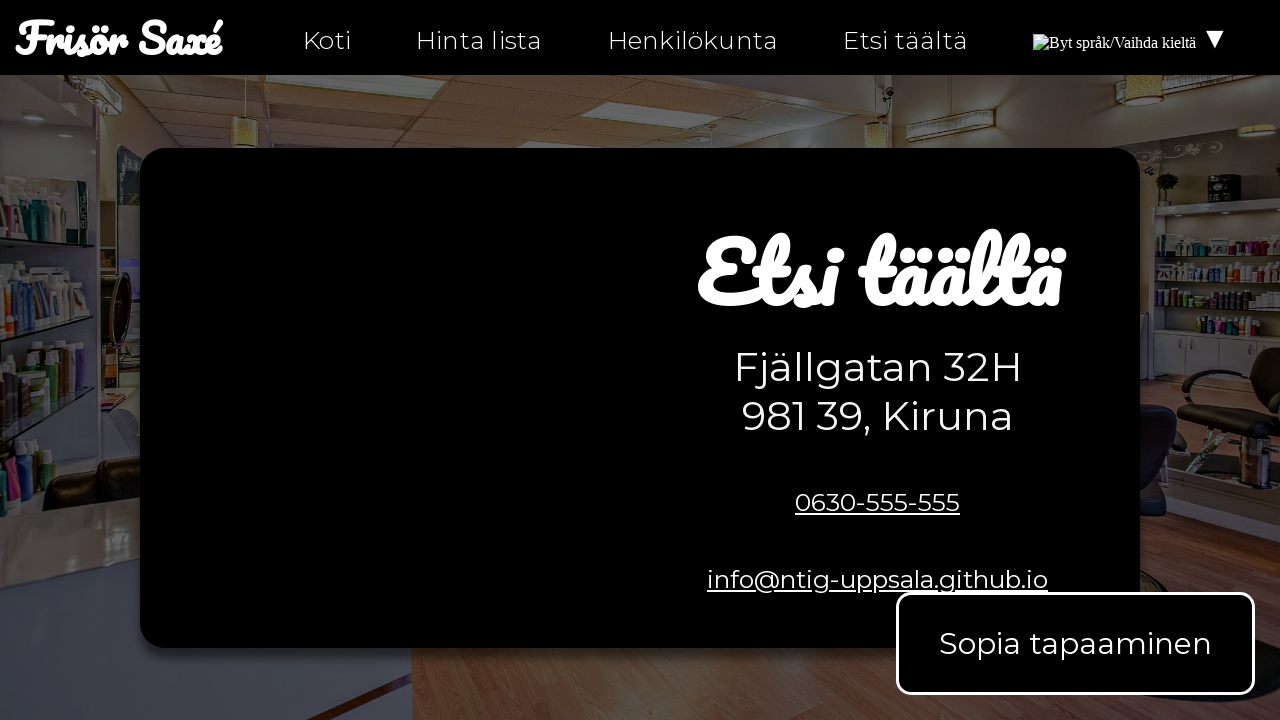

Retrieved href attribute from link on hitta-hit-fi.html: hitta-hit-fi.html
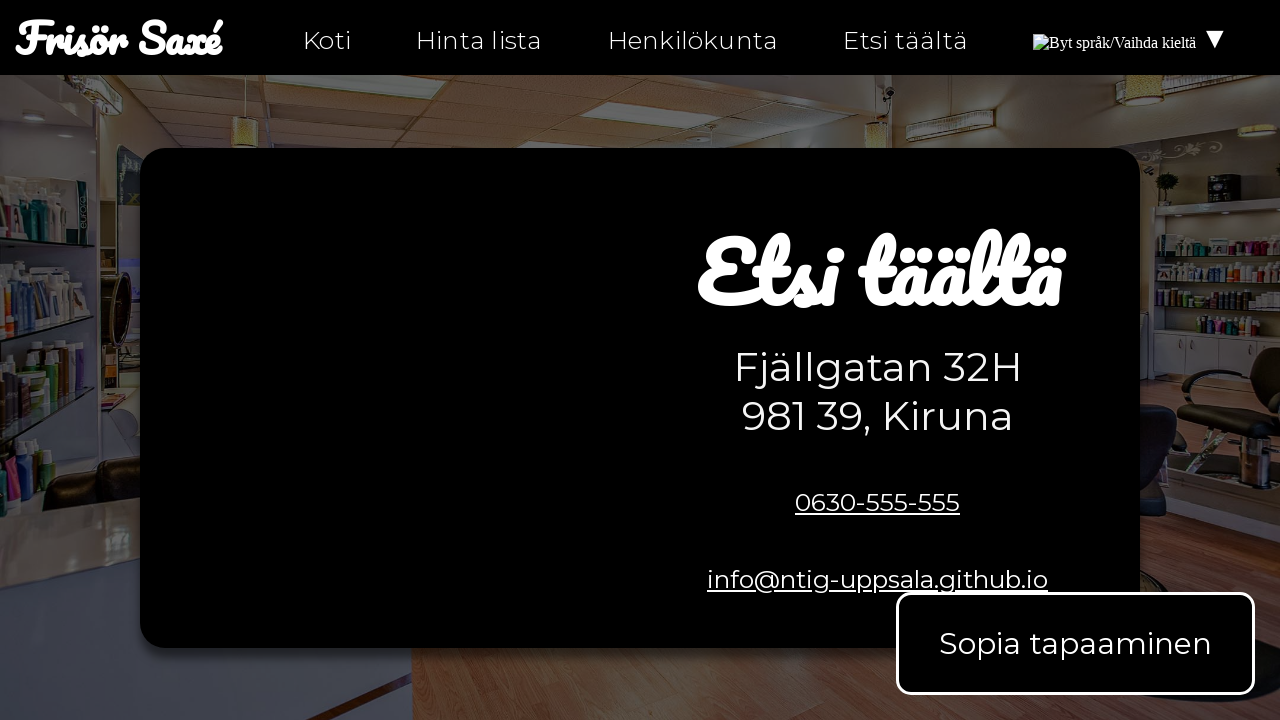

Verified link href 'hitta-hit-fi.html' on hitta-hit-fi.html is not an empty anchor
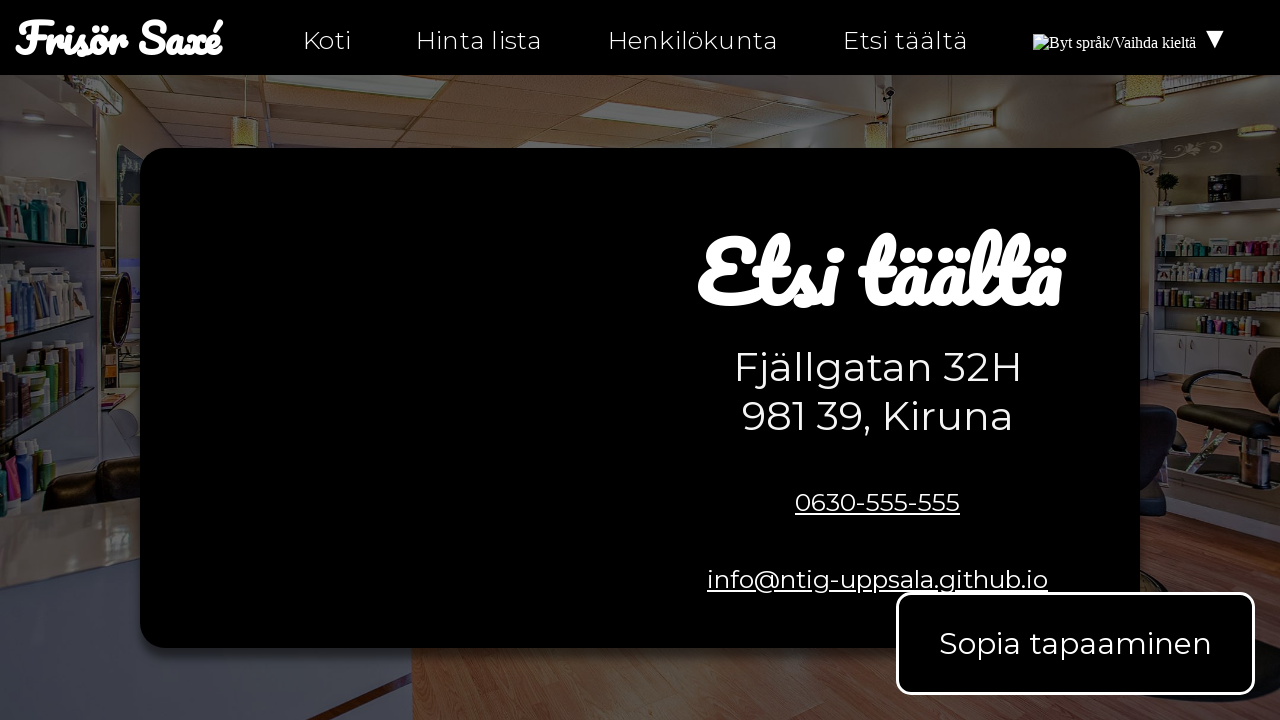

Retrieved href attribute from link on hitta-hit-fi.html: hitta-hit.html
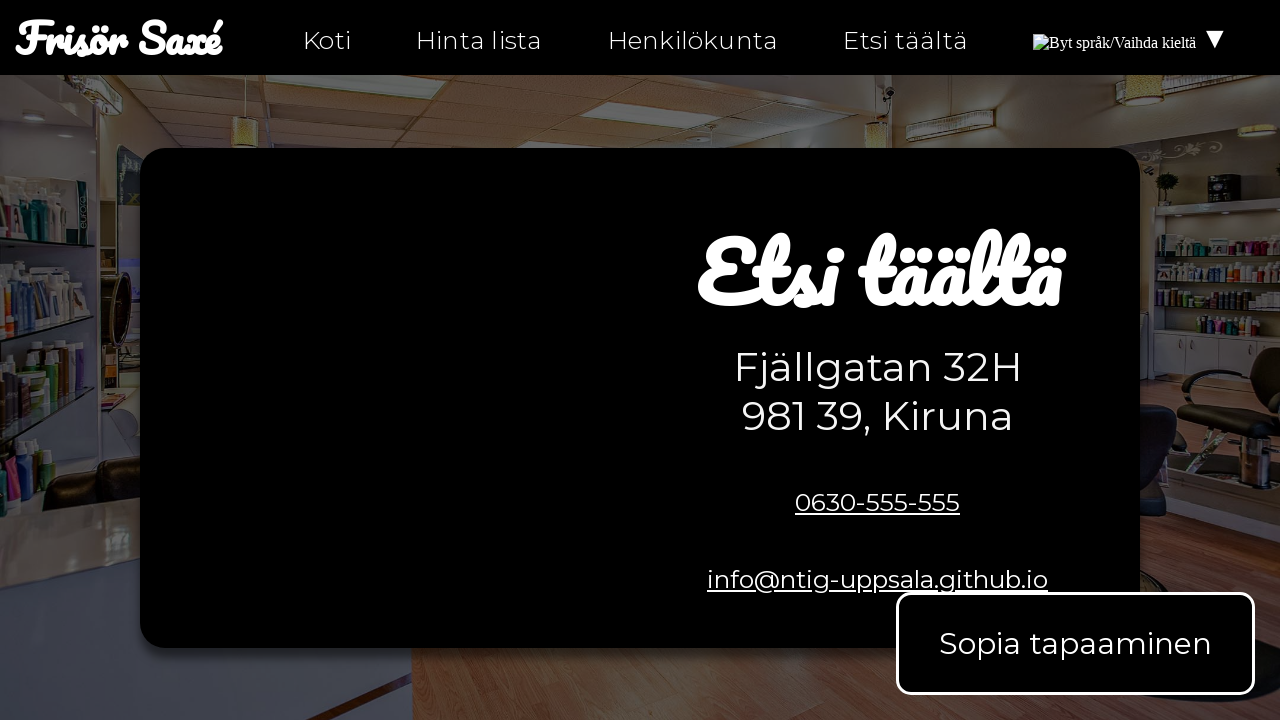

Verified link href 'hitta-hit.html' on hitta-hit-fi.html is not an empty anchor
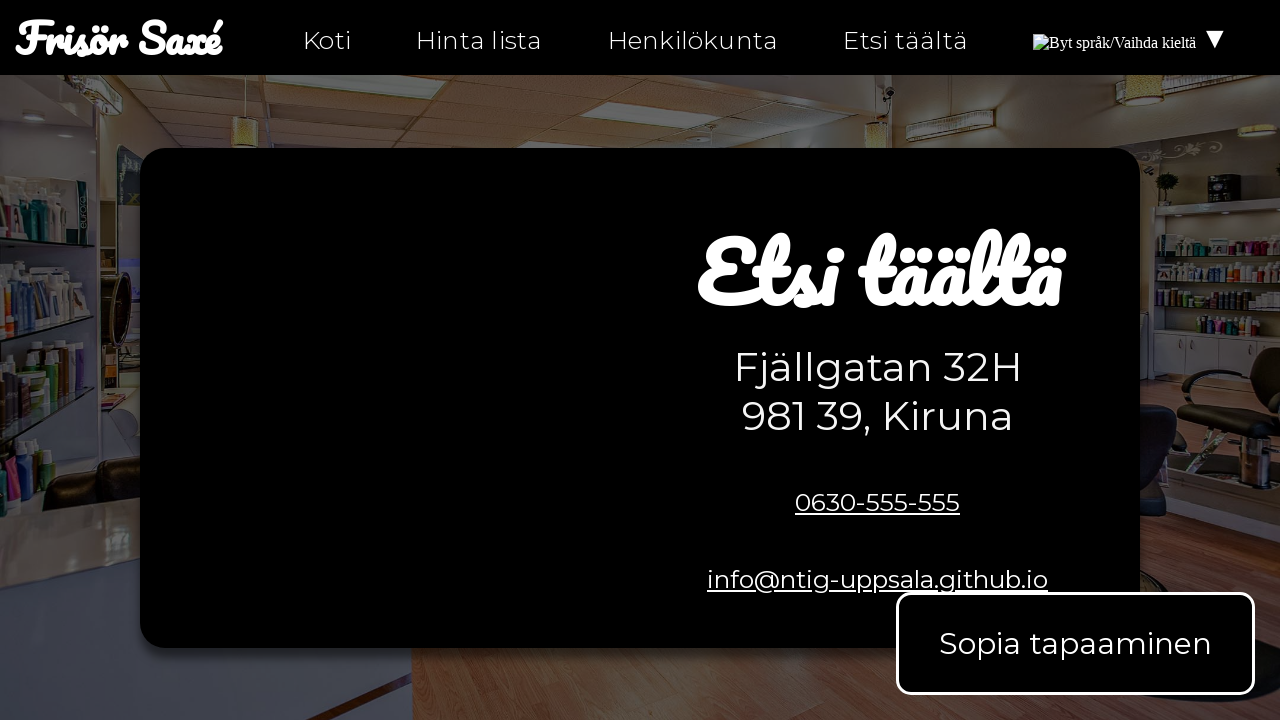

Retrieved href attribute from link on hitta-hit-fi.html: hitta-hit-fi.html
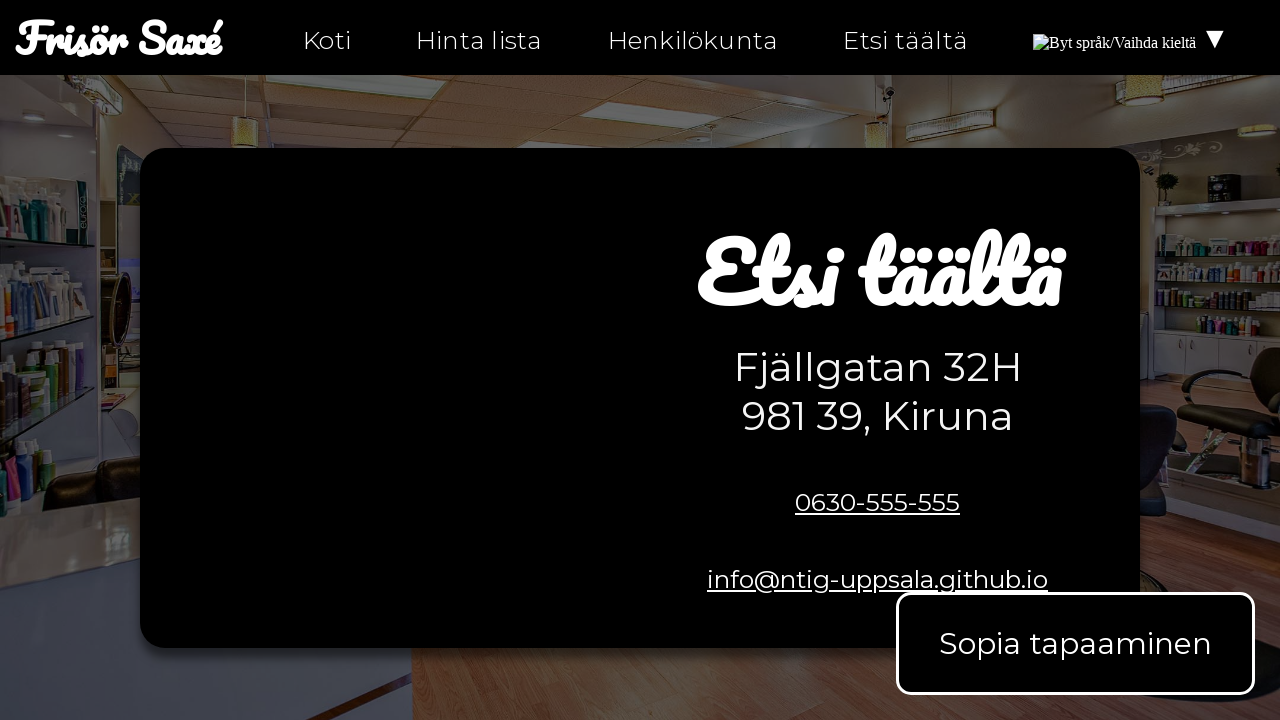

Verified link href 'hitta-hit-fi.html' on hitta-hit-fi.html is not an empty anchor
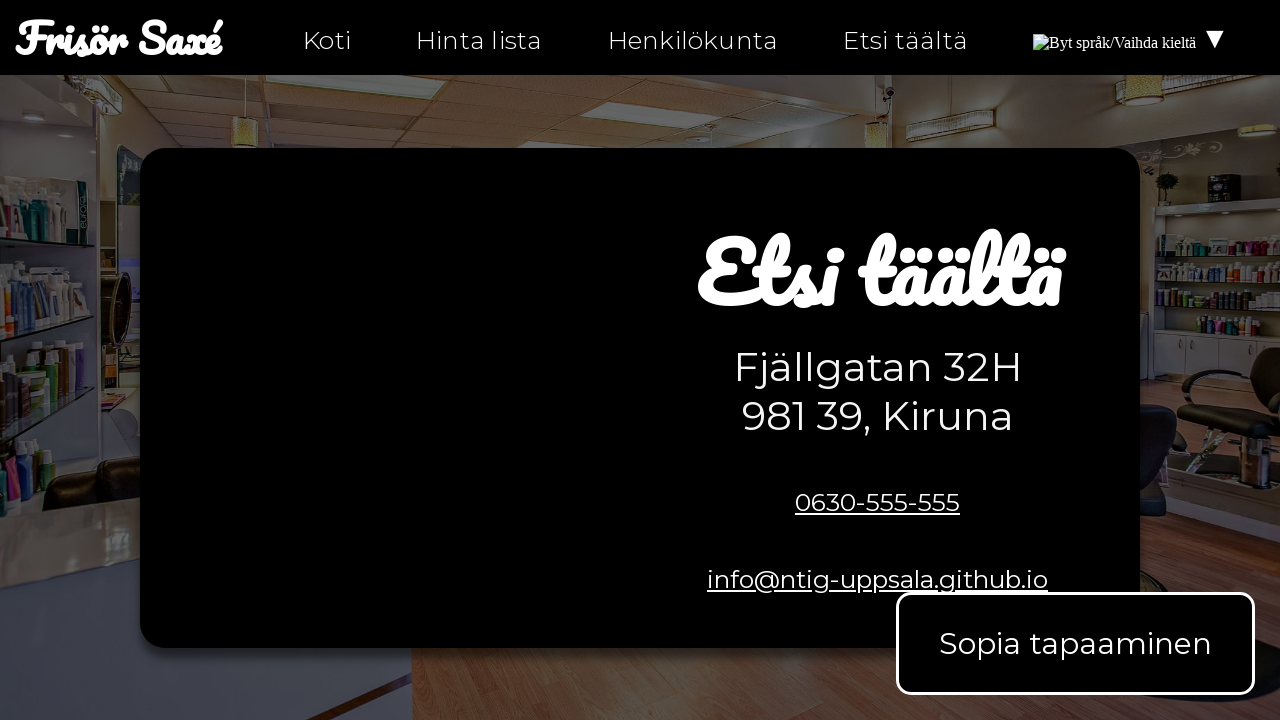

Retrieved href attribute from link on hitta-hit-fi.html: mailto:info@ntig-uppsala.github.io?Subject=Sopia%20tapaaminen
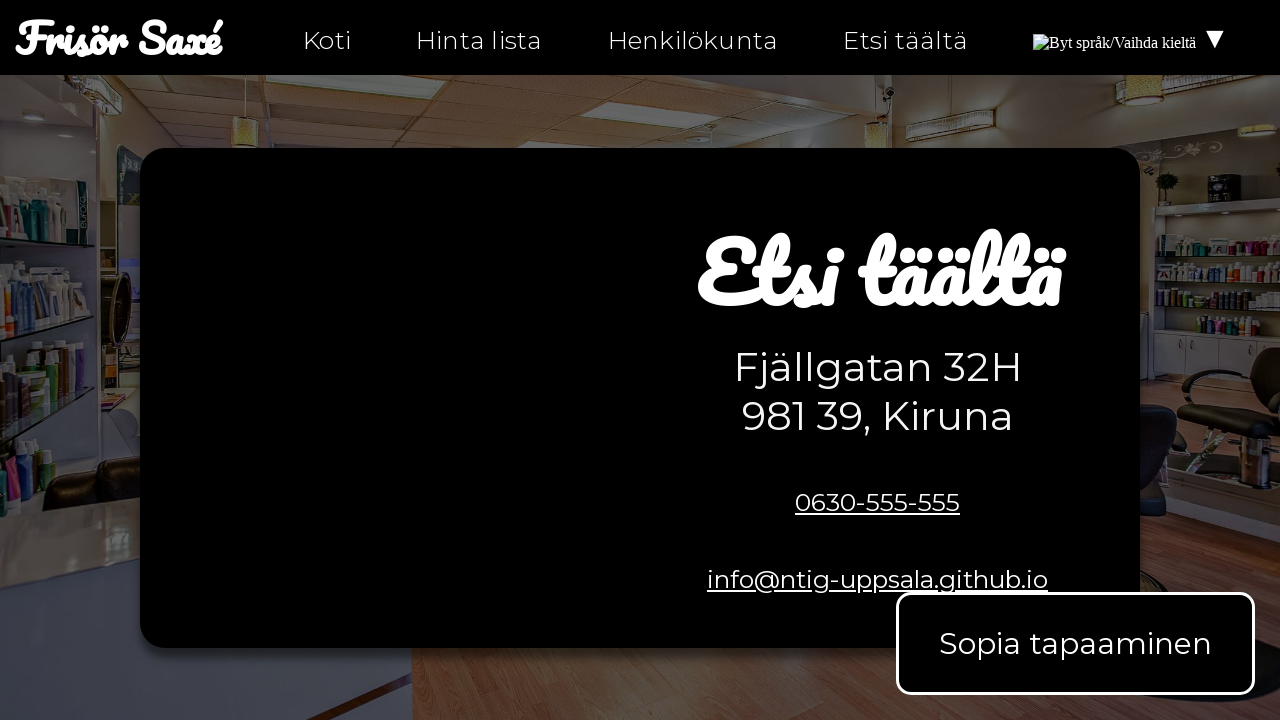

Verified link href 'mailto:info@ntig-uppsala.github.io?Subject=Sopia%20tapaaminen' on hitta-hit-fi.html is not an empty anchor
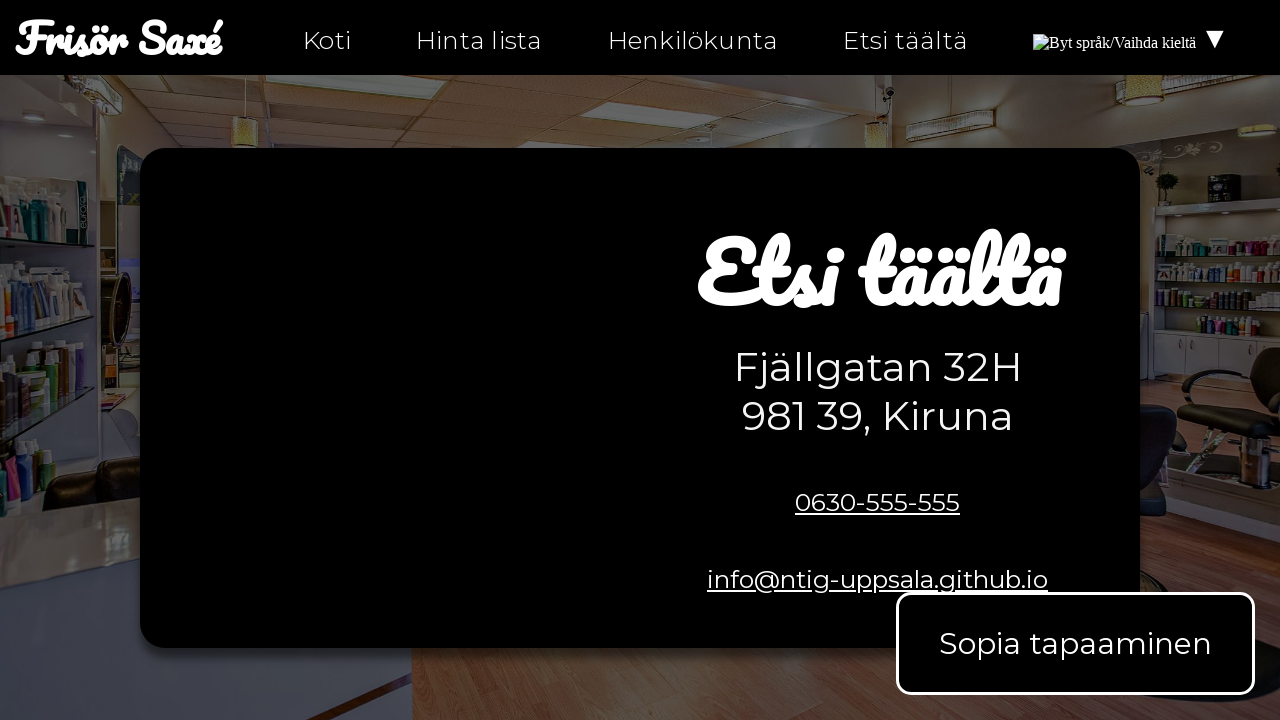

Retrieved href attribute from link on hitta-hit-fi.html: tel:0630-555-555
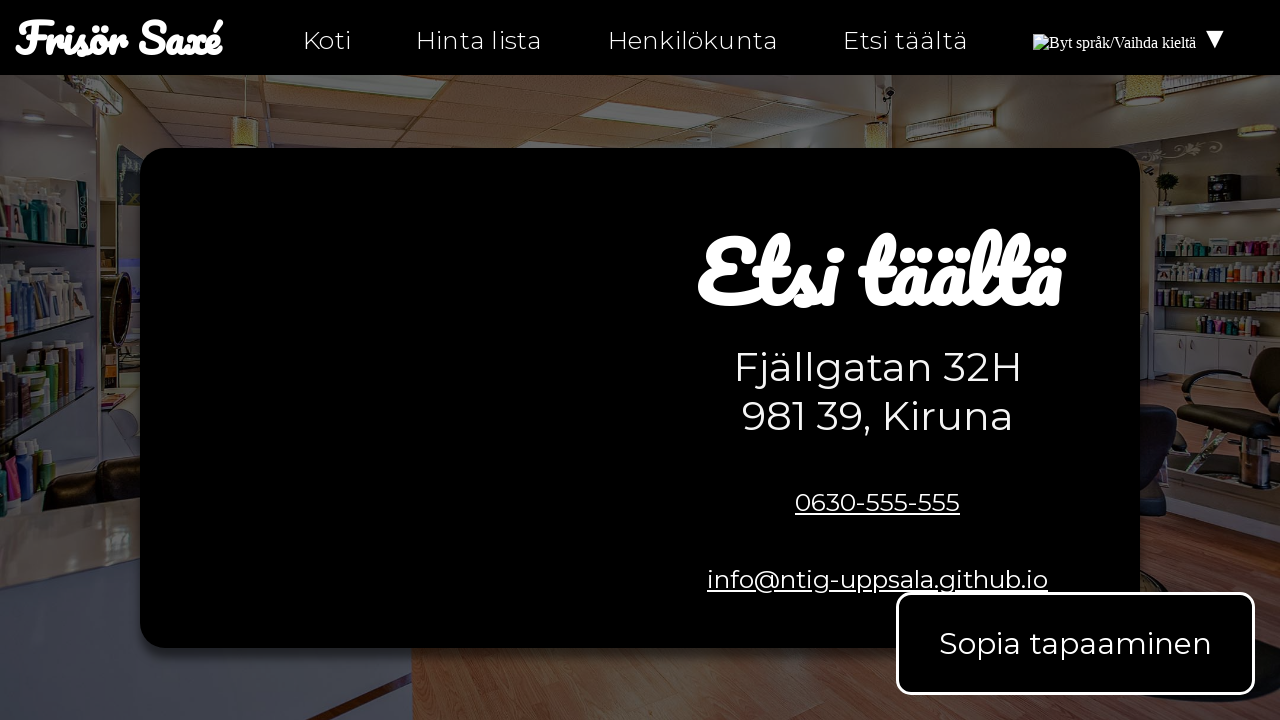

Verified link href 'tel:0630-555-555' on hitta-hit-fi.html is not an empty anchor
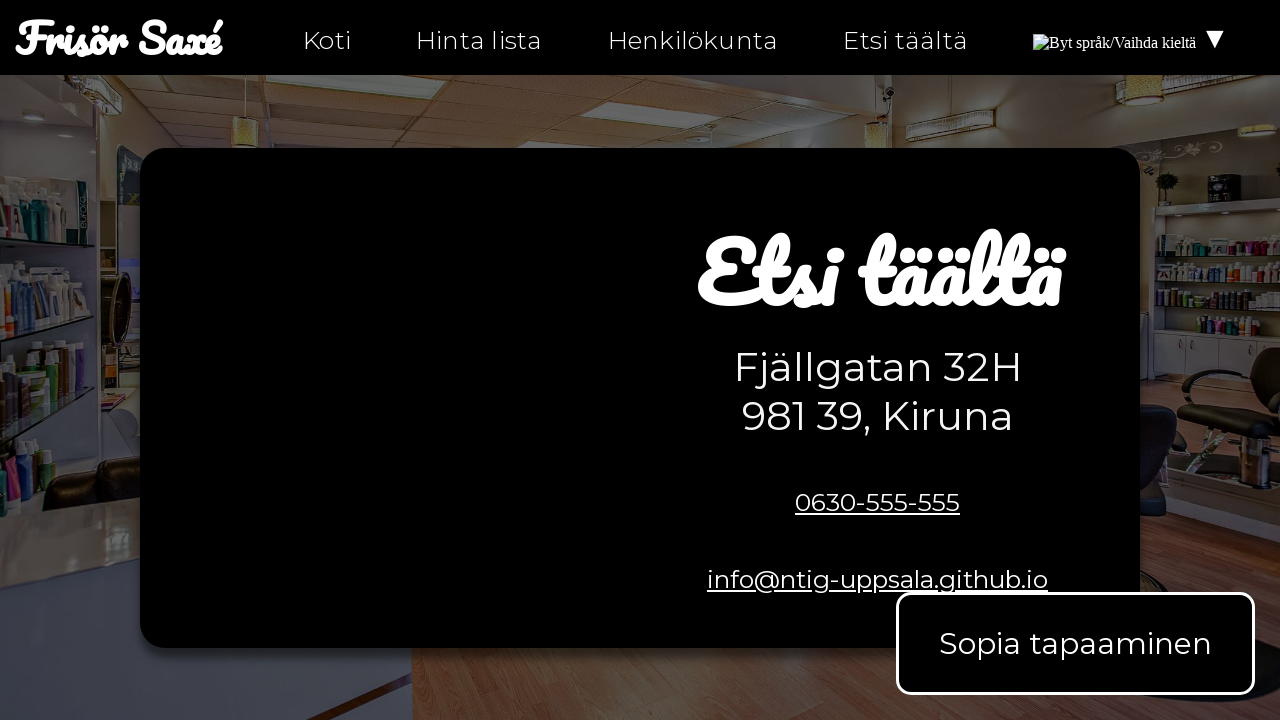

Retrieved href attribute from link on hitta-hit-fi.html: mailto:info@ntig-uppsala.github.io
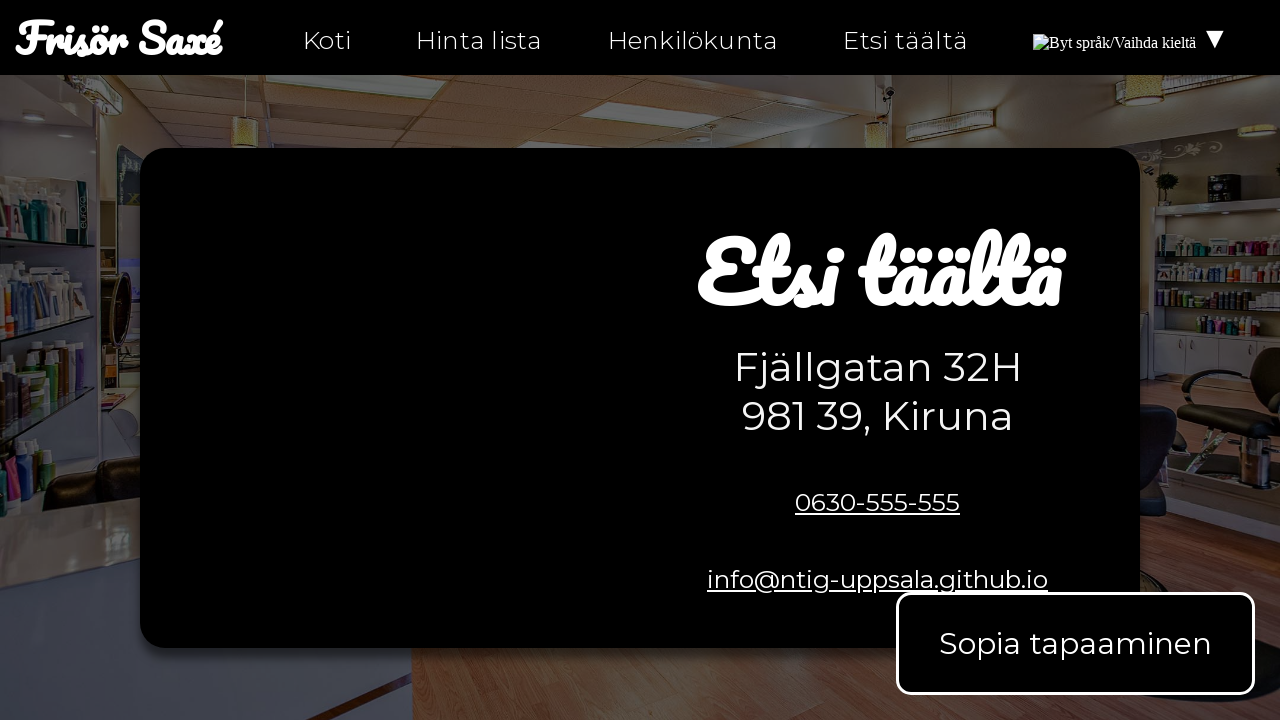

Verified link href 'mailto:info@ntig-uppsala.github.io' on hitta-hit-fi.html is not an empty anchor
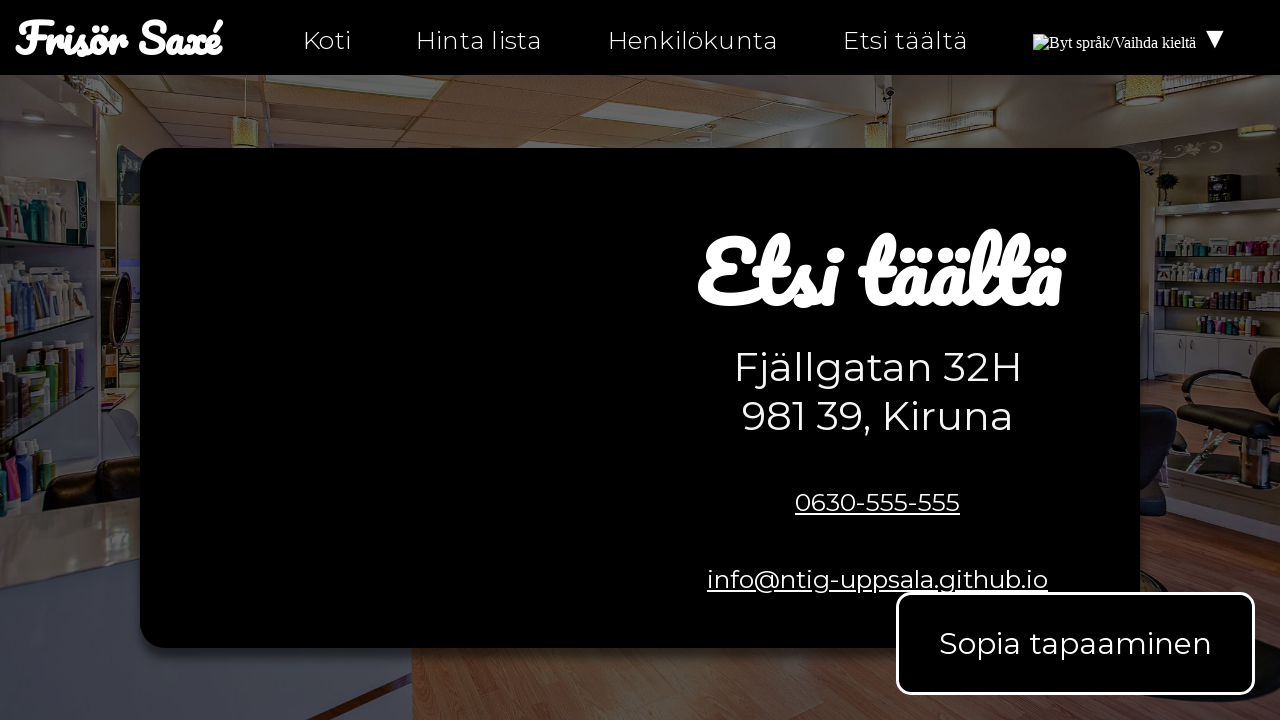

Retrieved href attribute from link on hitta-hit-fi.html: https://facebook.com/ntiuppsala
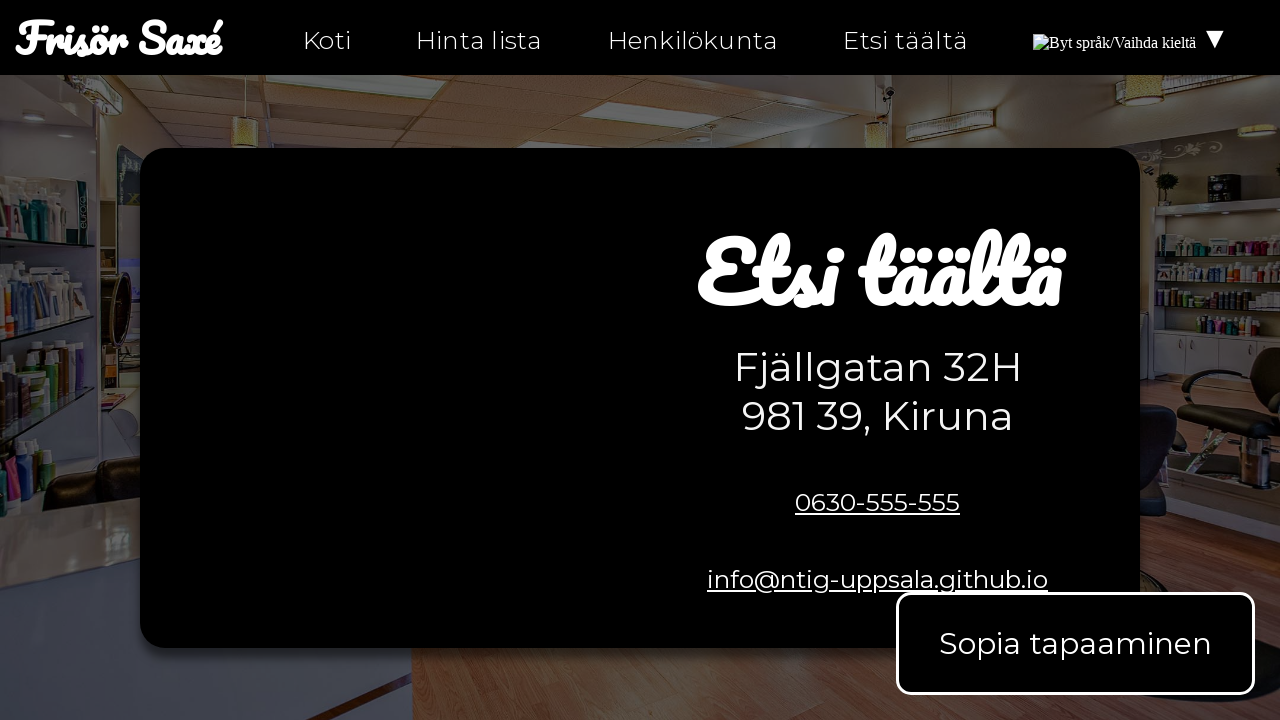

Verified link href 'https://facebook.com/ntiuppsala' on hitta-hit-fi.html is not an empty anchor
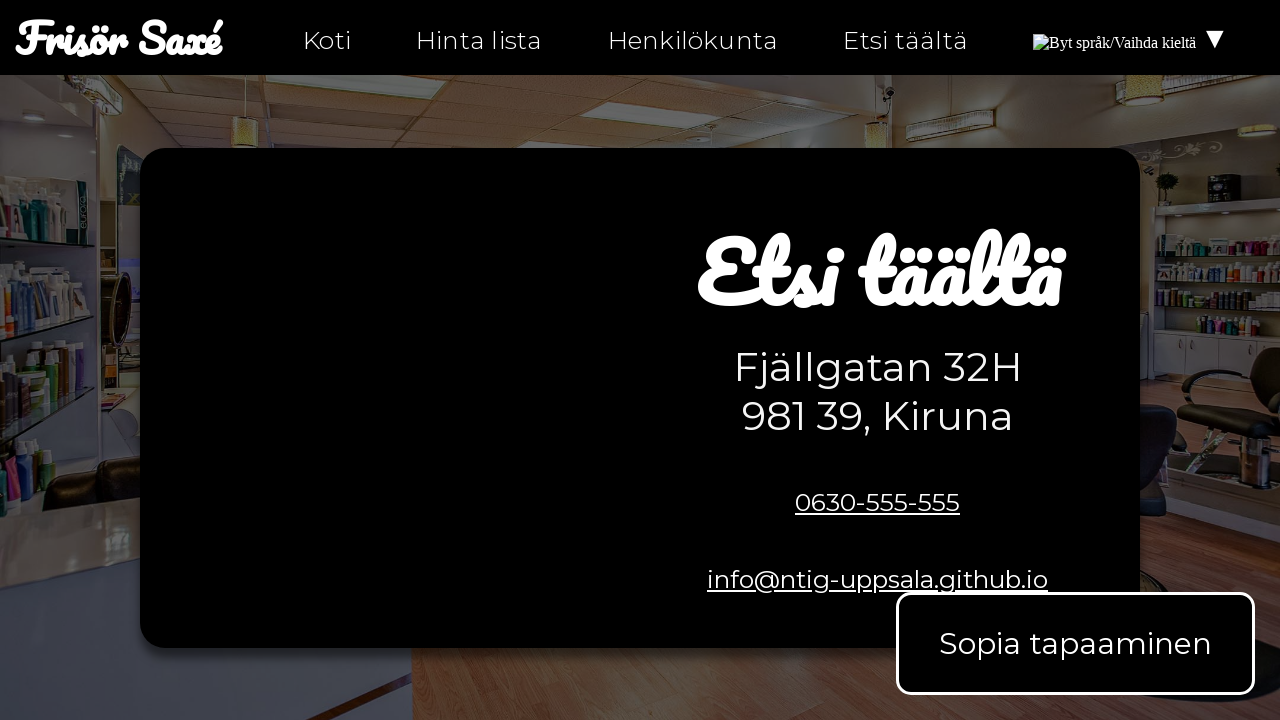

Retrieved href attribute from link on hitta-hit-fi.html: https://instagram.com/ntiuppsala
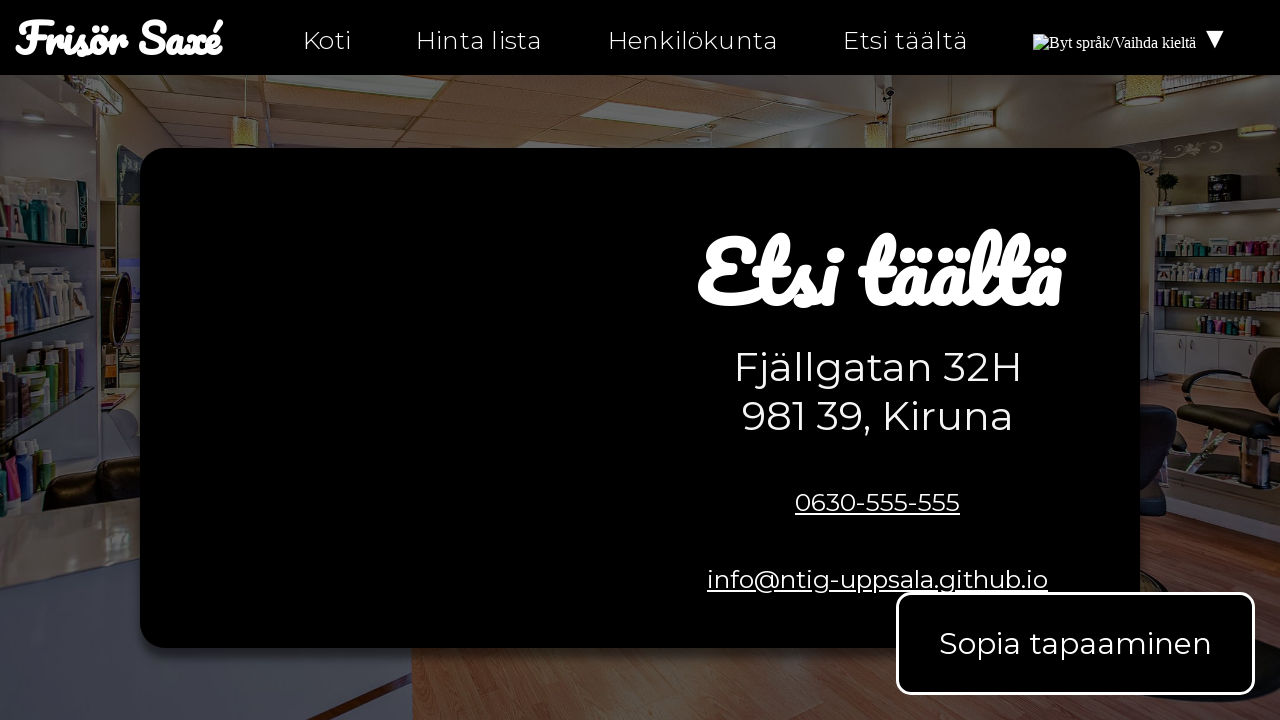

Verified link href 'https://instagram.com/ntiuppsala' on hitta-hit-fi.html is not an empty anchor
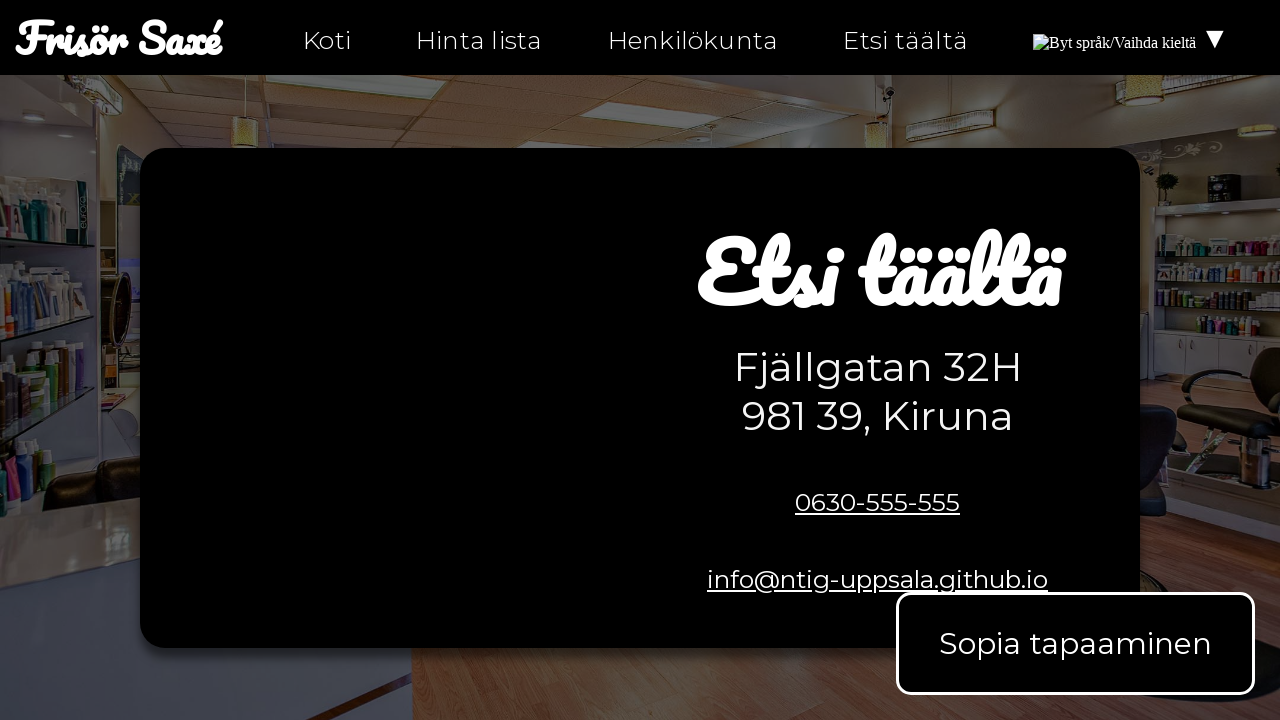

Retrieved href attribute from link on hitta-hit-fi.html: https://twitter.com/ntiuppsala
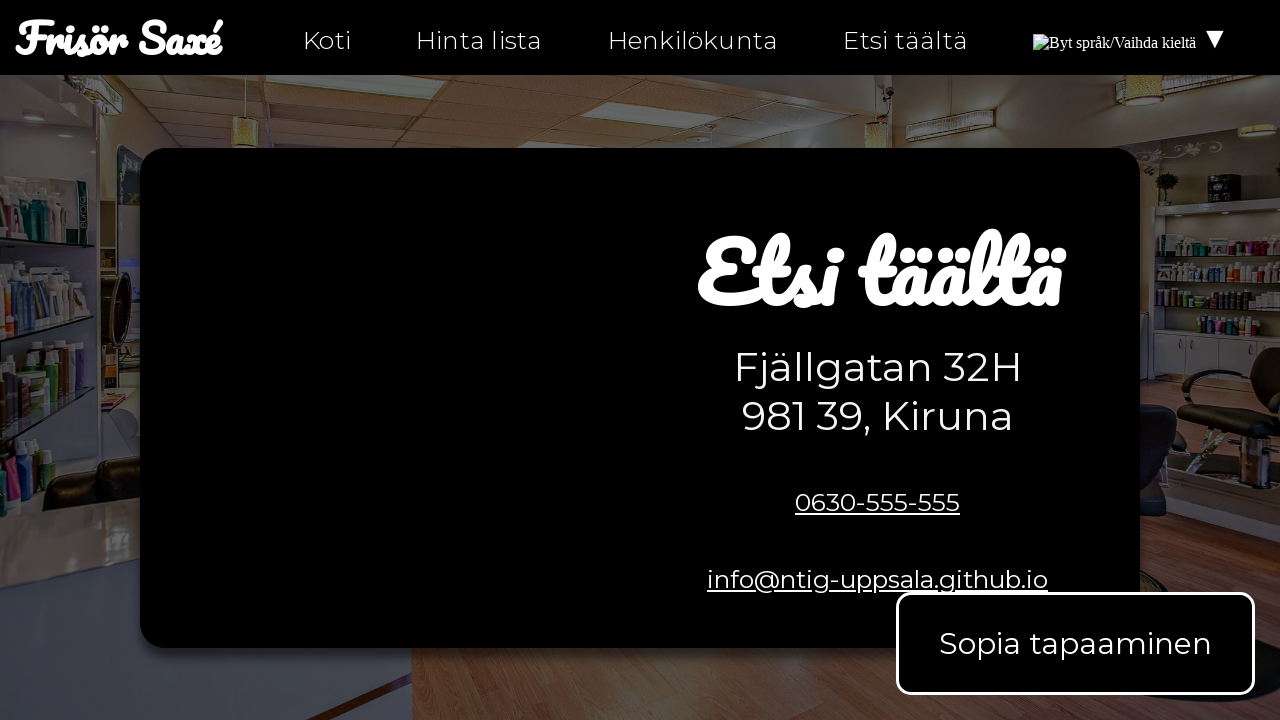

Verified link href 'https://twitter.com/ntiuppsala' on hitta-hit-fi.html is not an empty anchor
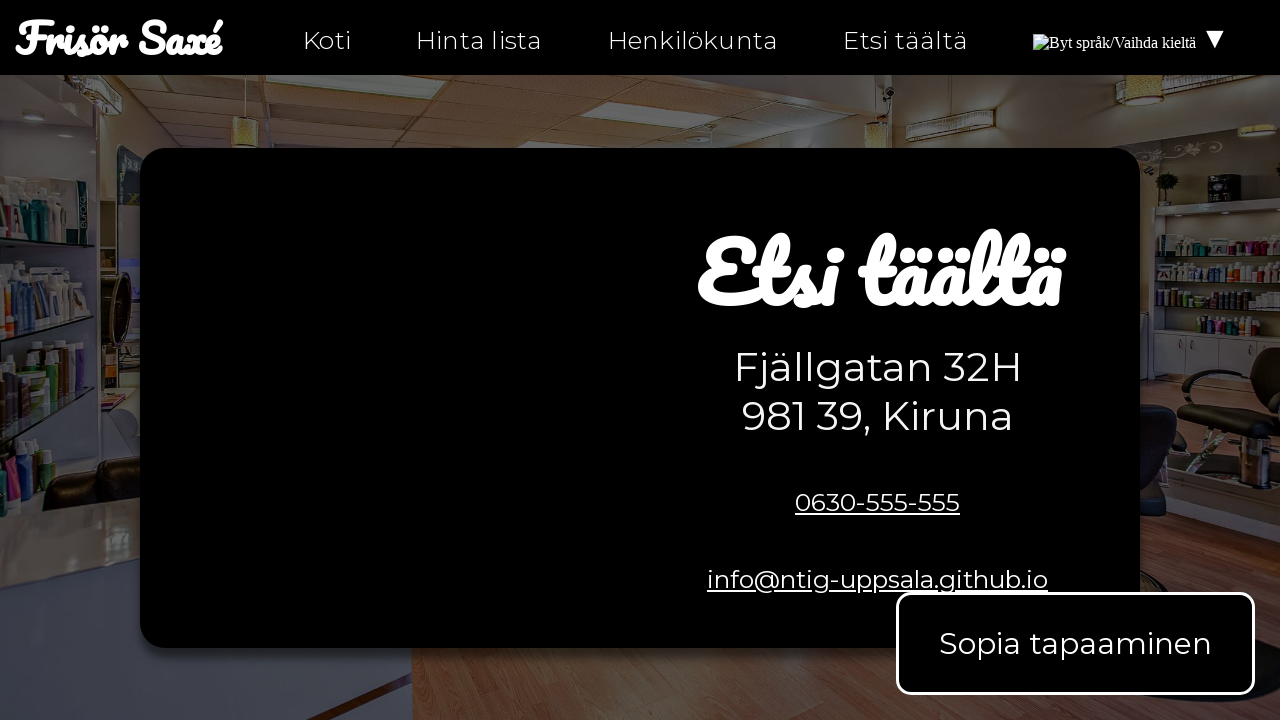

Retrieved href attribute from link on hitta-hit-fi.html: tel:0630-555-555
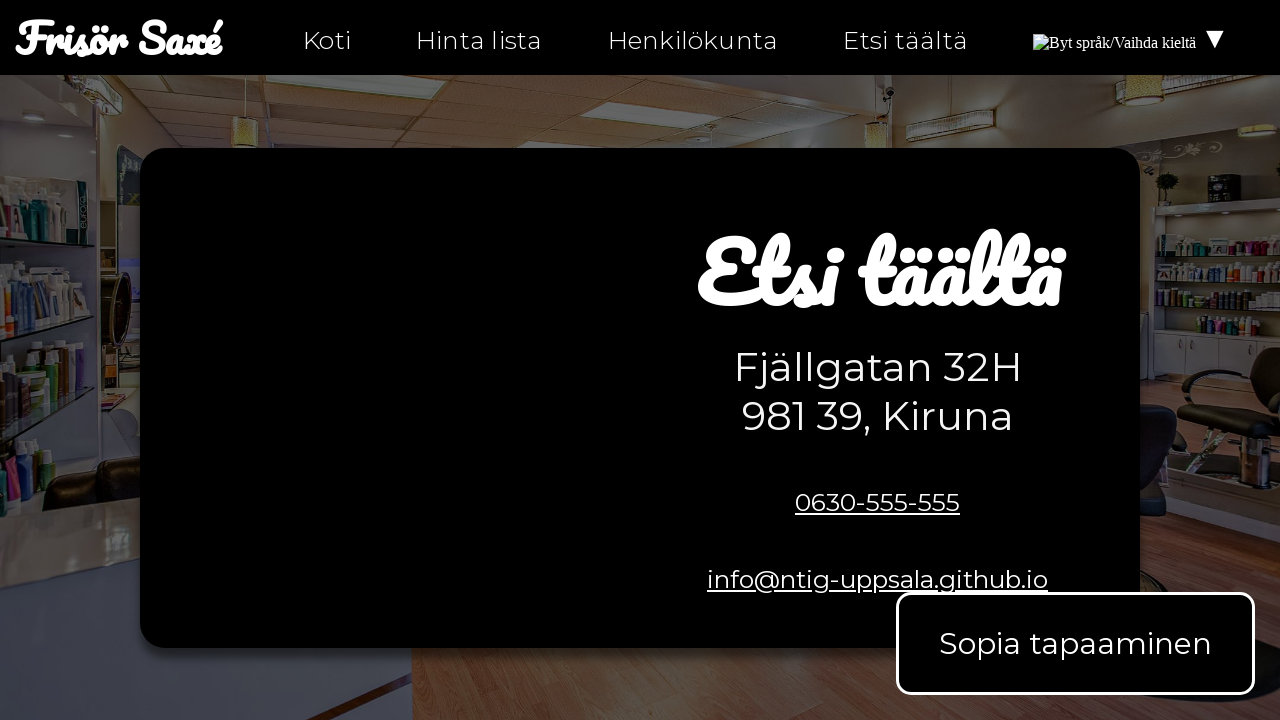

Verified link href 'tel:0630-555-555' on hitta-hit-fi.html is not an empty anchor
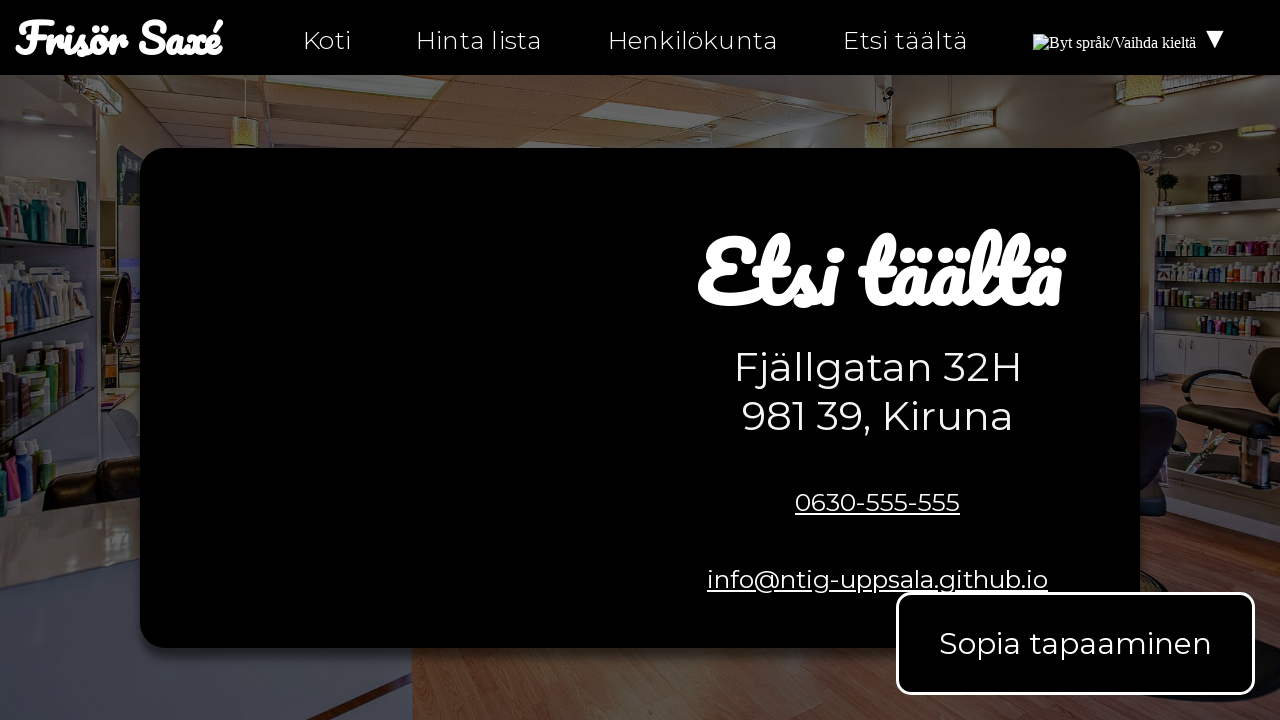

Retrieved href attribute from link on hitta-hit-fi.html: mailto:info@ntig-uppsala.github.io
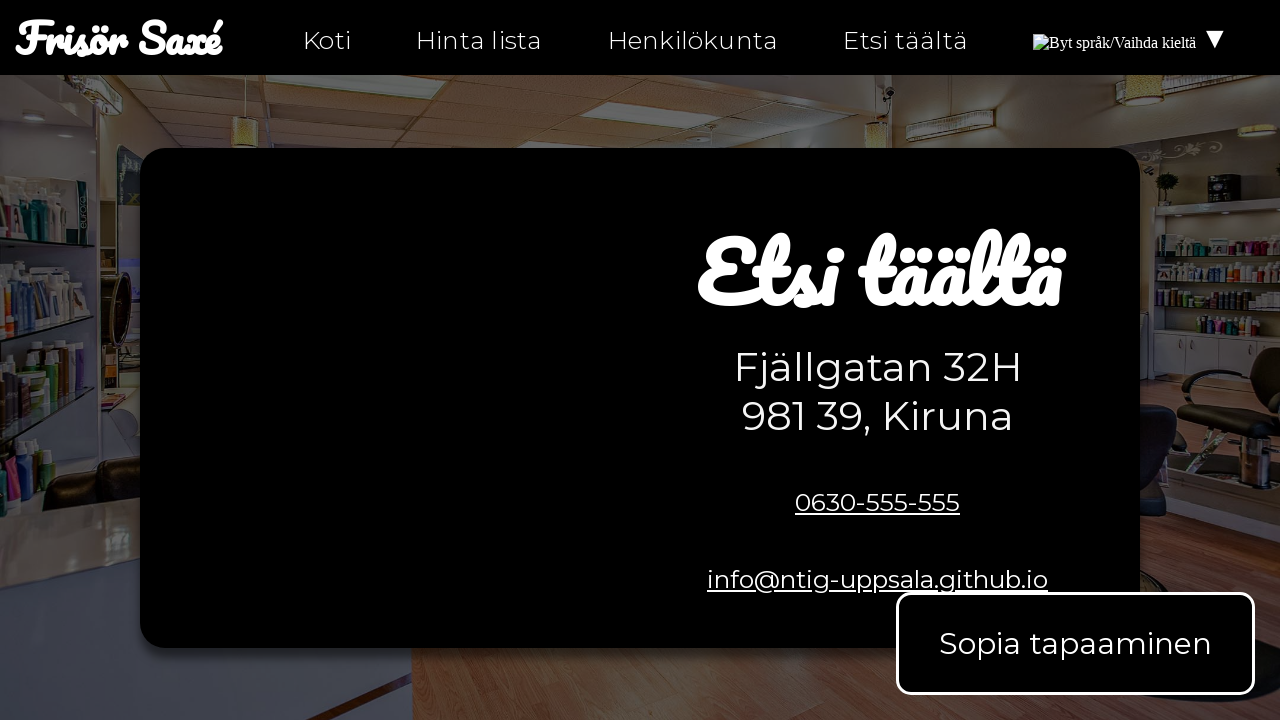

Verified link href 'mailto:info@ntig-uppsala.github.io' on hitta-hit-fi.html is not an empty anchor
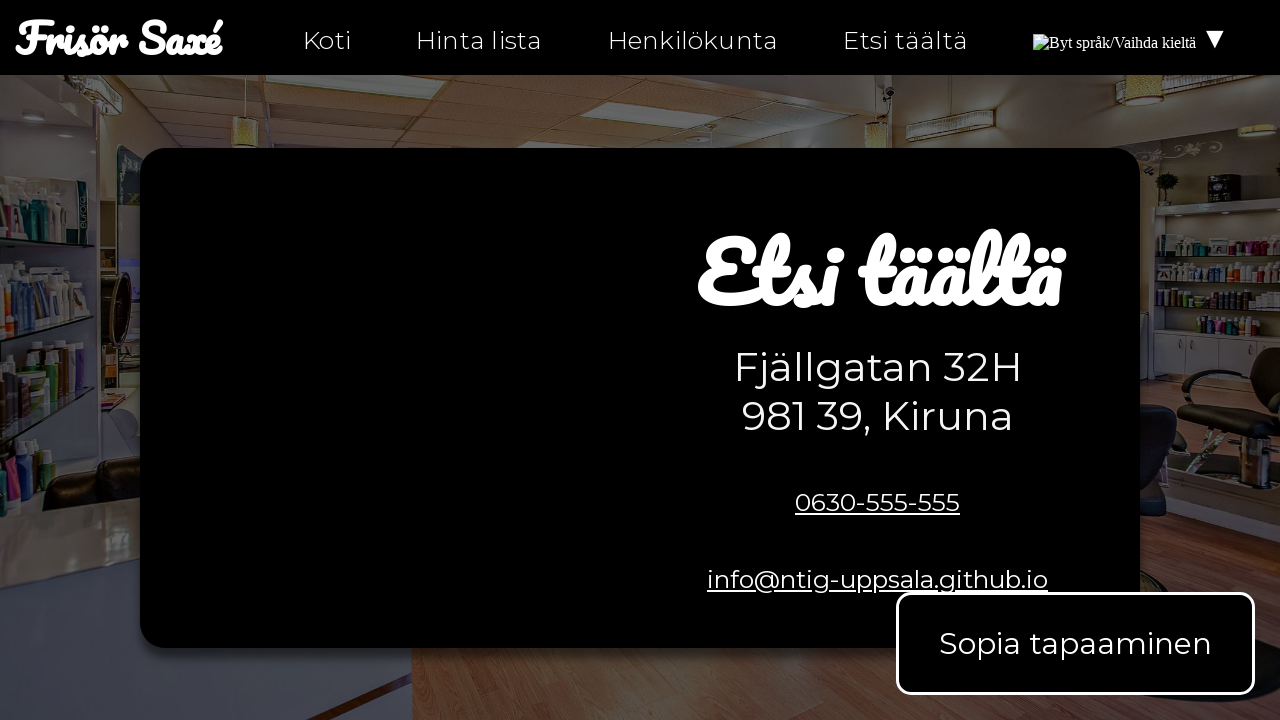

Retrieved href attribute from link on hitta-hit-fi.html: hitta-hit.html
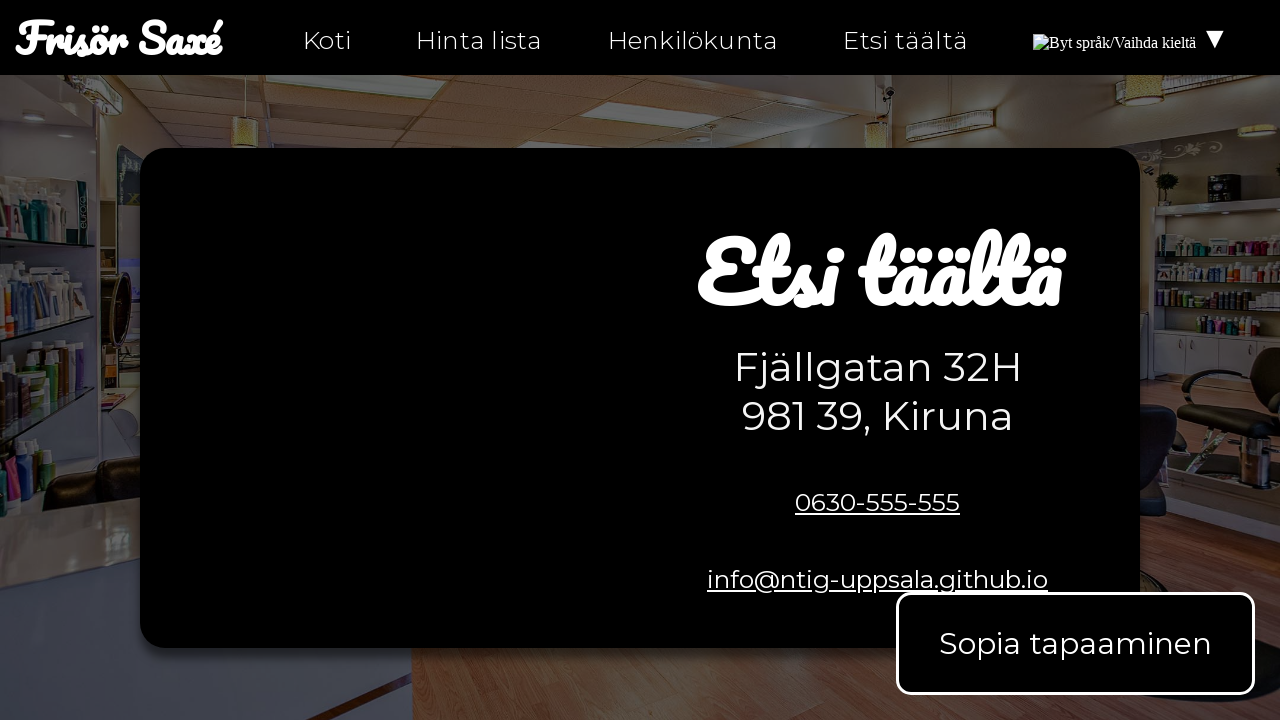

Verified link href 'hitta-hit.html' on hitta-hit-fi.html is not an empty anchor
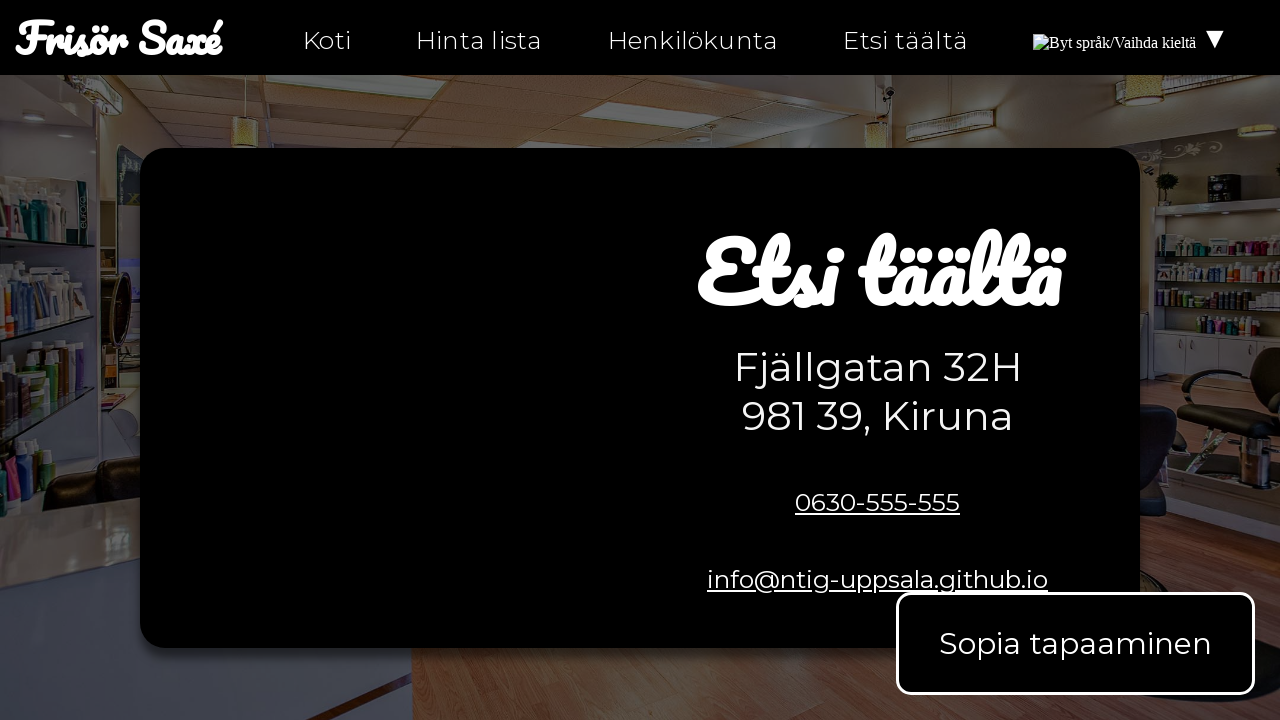

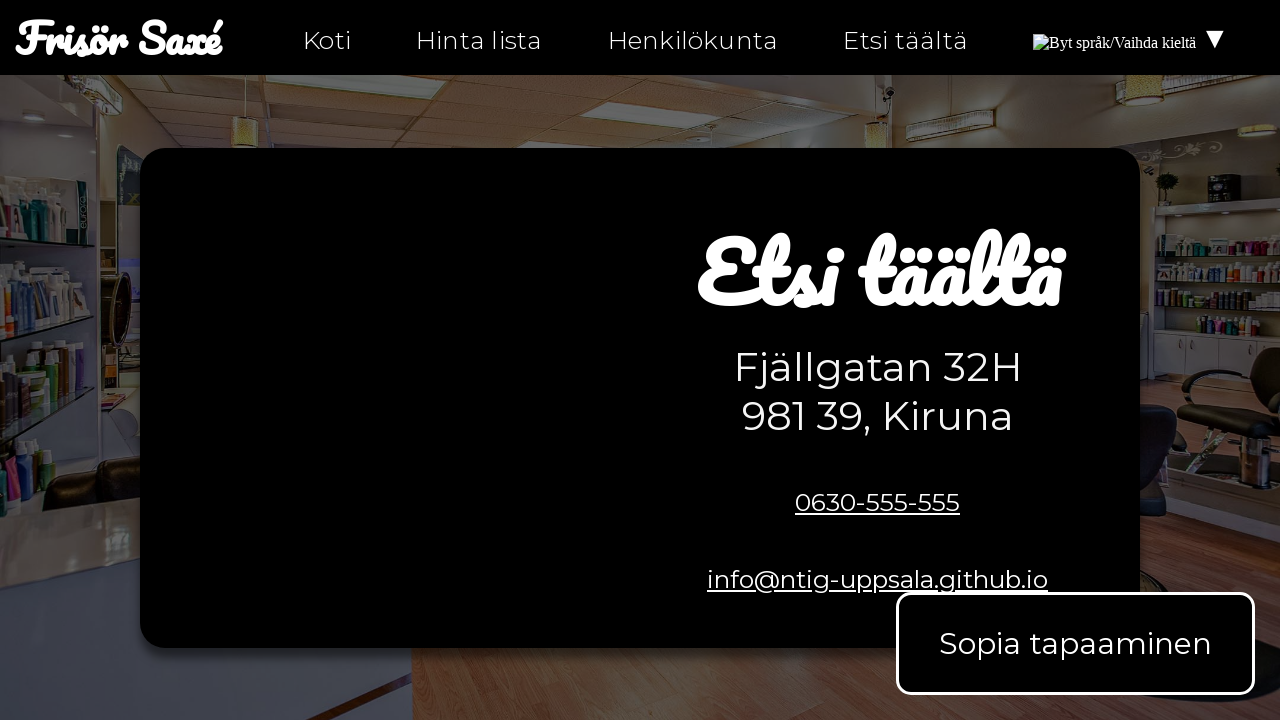